Tests the CSS Diner game by solving all 32 levels, entering CSS selectors for each level and verifying completion

Starting URL: https://flukeout.github.io/

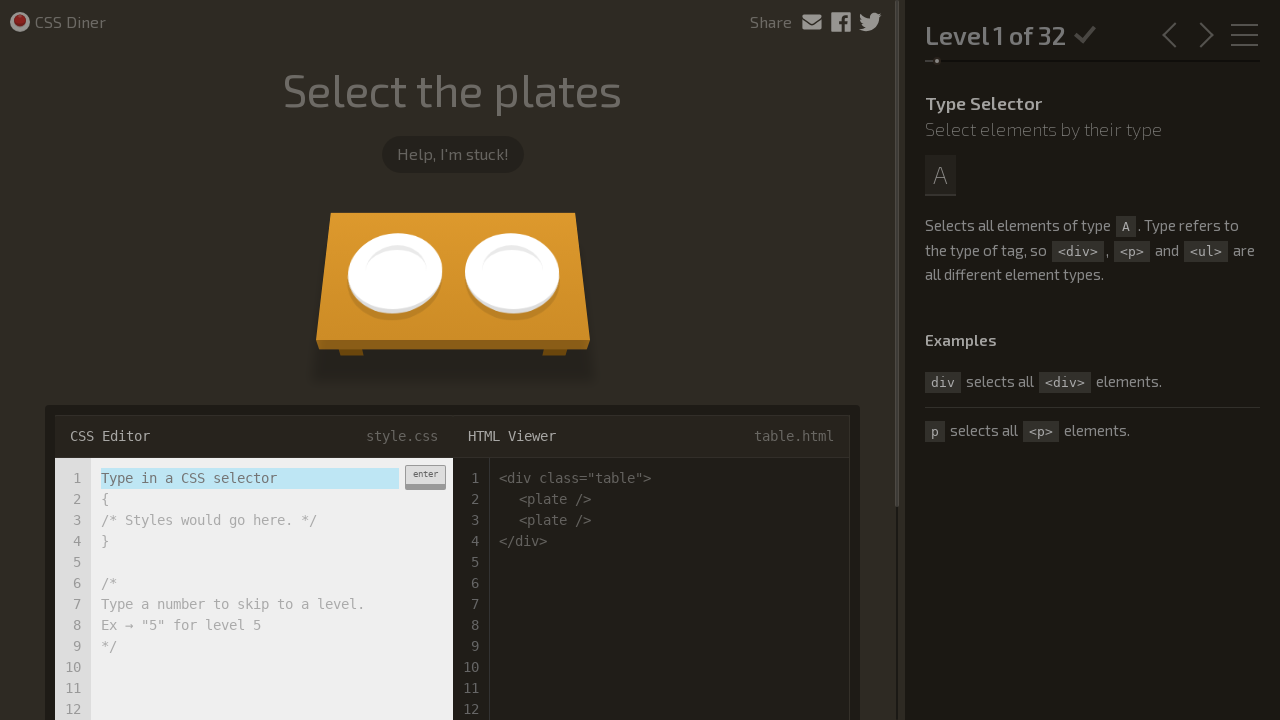

Level 1: Input field is visible and ready
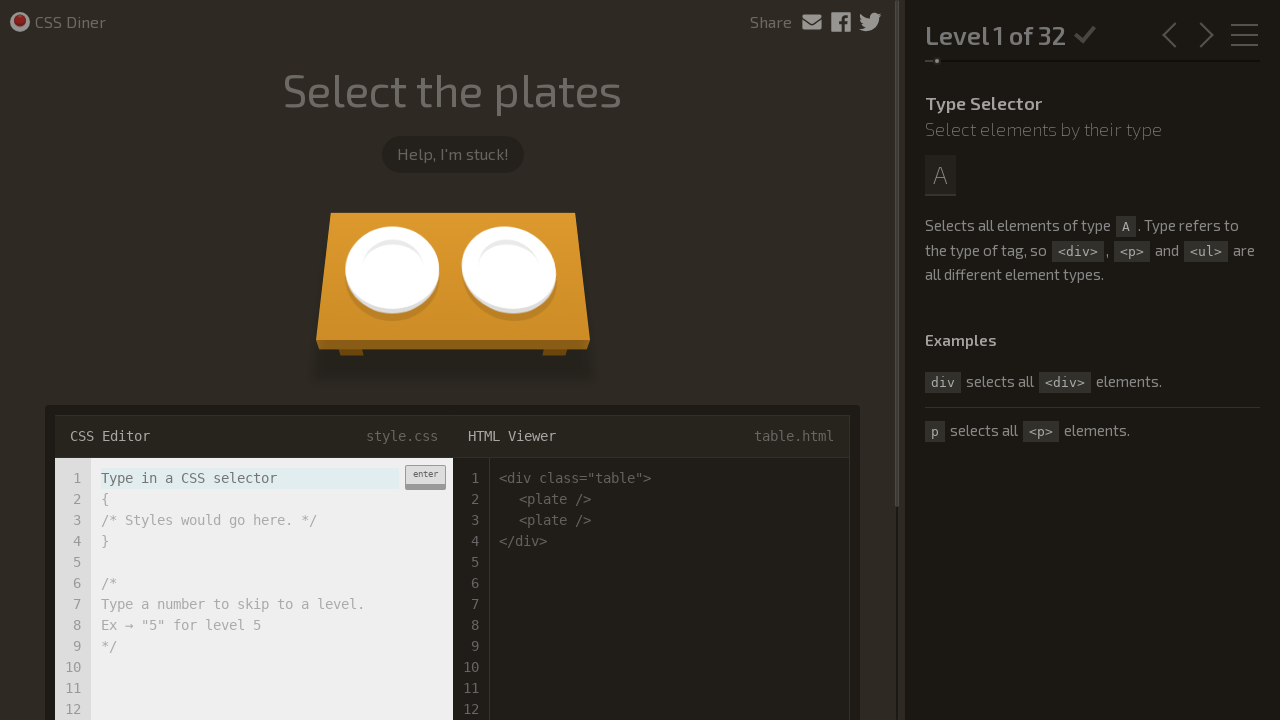

Level 1: Entered CSS selector 'plate' on .input-strobe
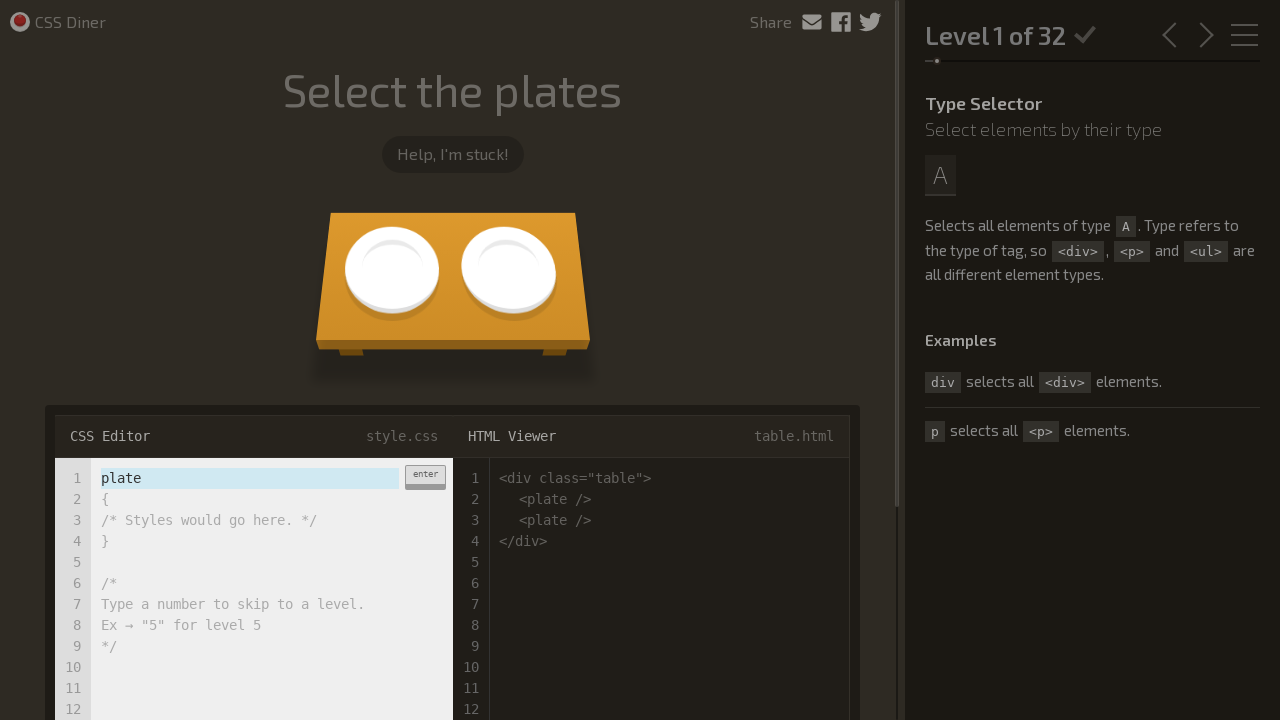

Level 1: Clicked enter button to submit selector at (425, 477) on .enter-button
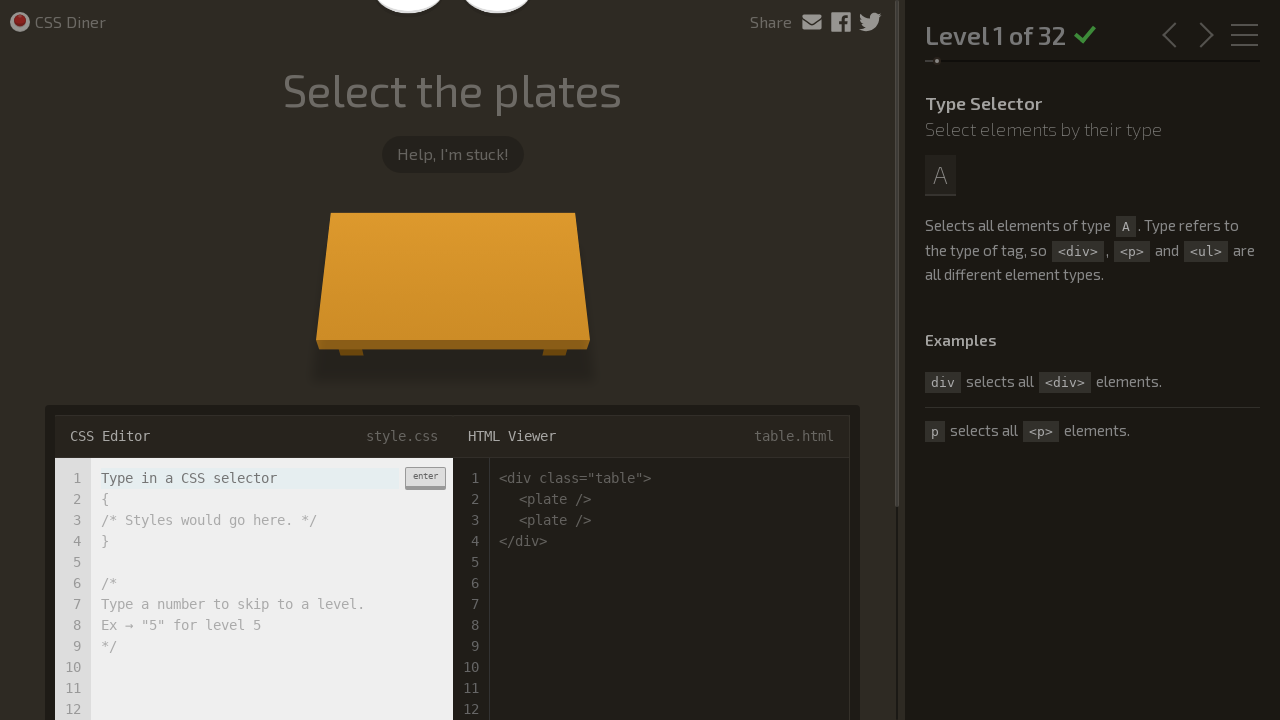

Level 1: Waited for level processing to complete
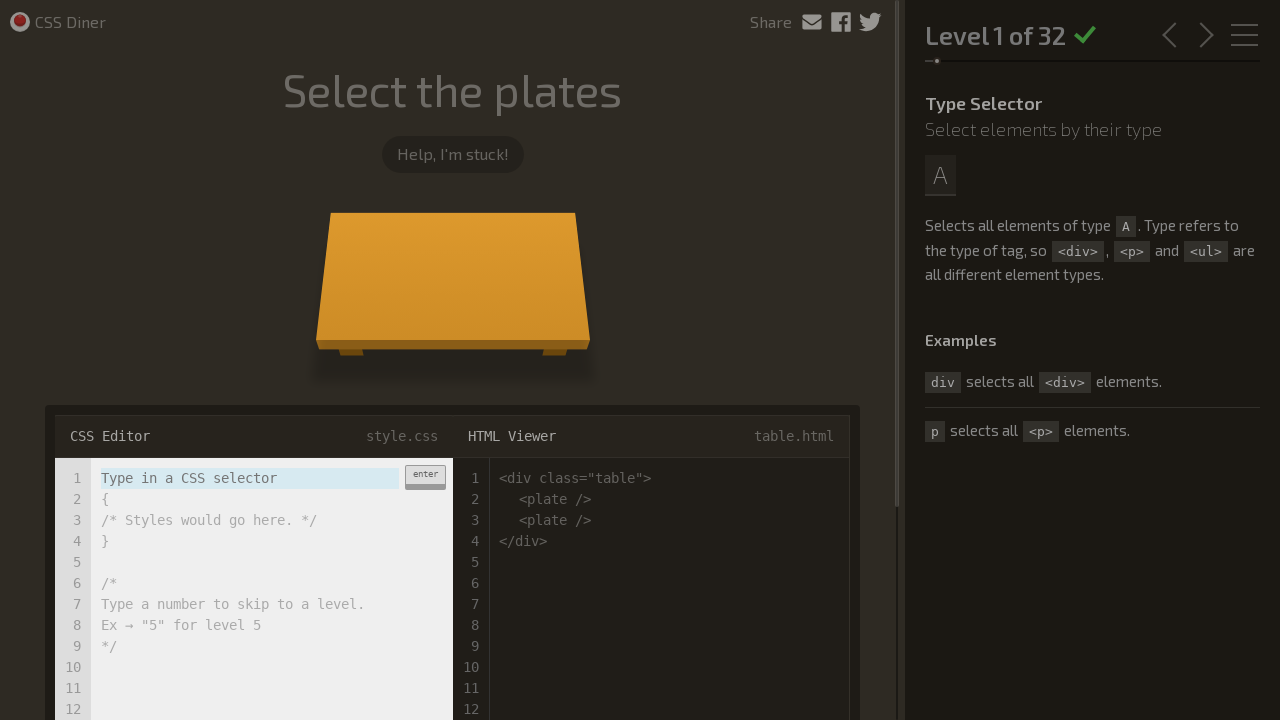

Level 2: Input field is visible and ready
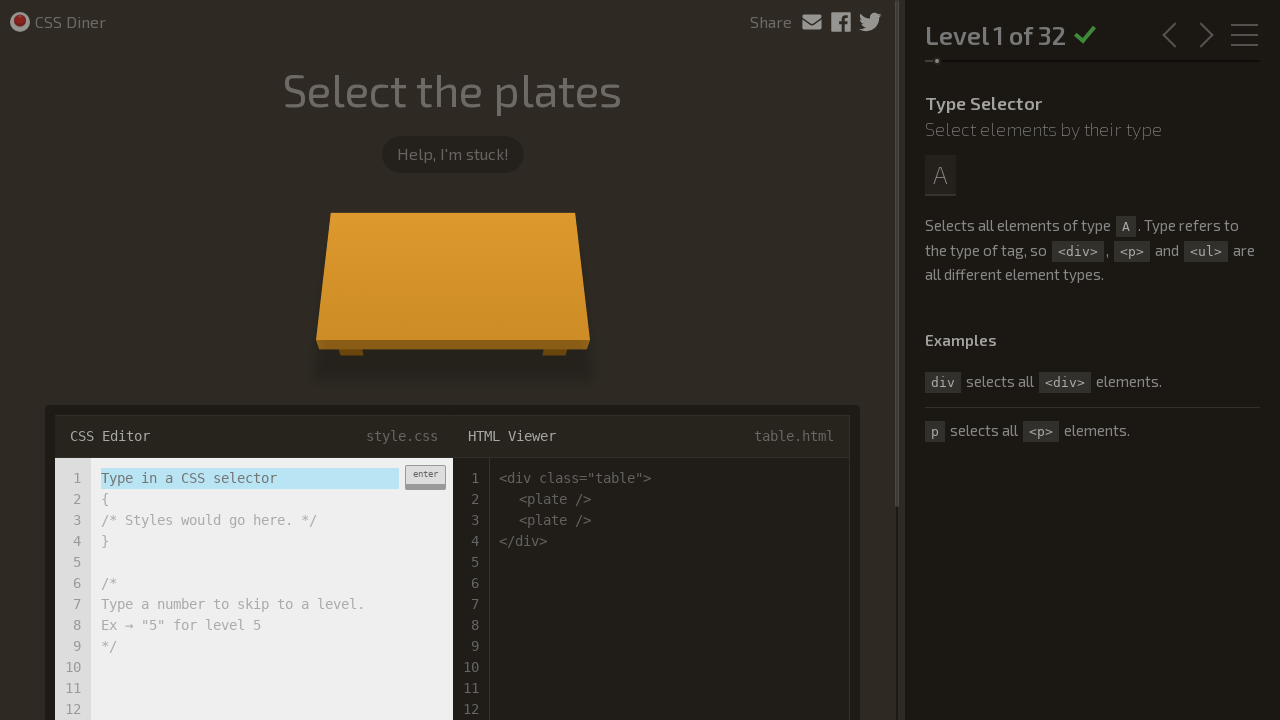

Level 2: Entered CSS selector 'bento' on .input-strobe
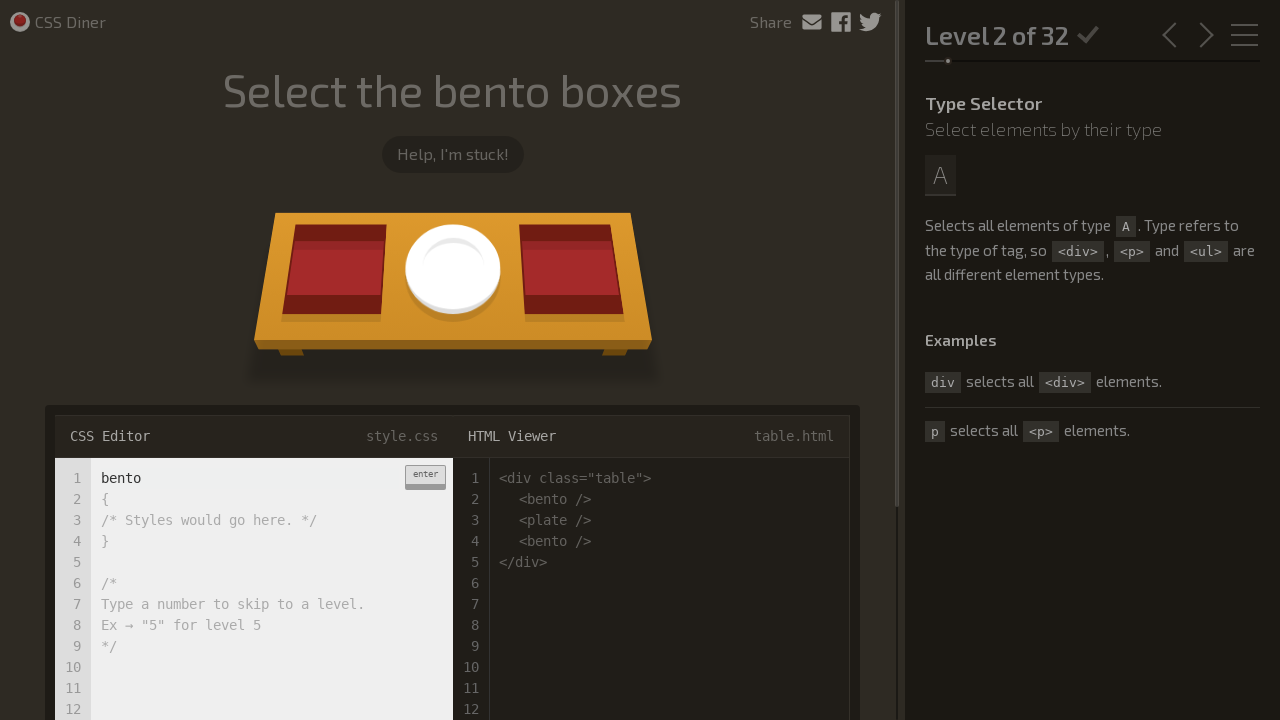

Level 2: Clicked enter button to submit selector at (425, 477) on .enter-button
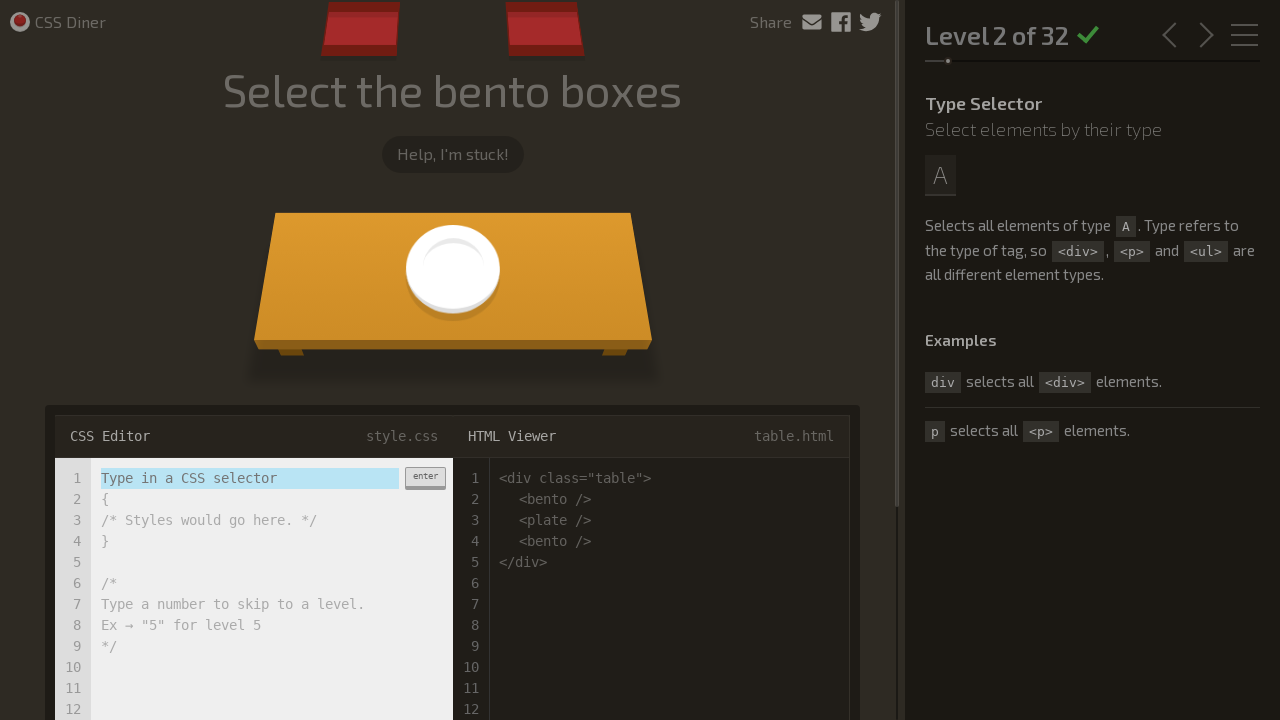

Level 2: Waited for level processing to complete
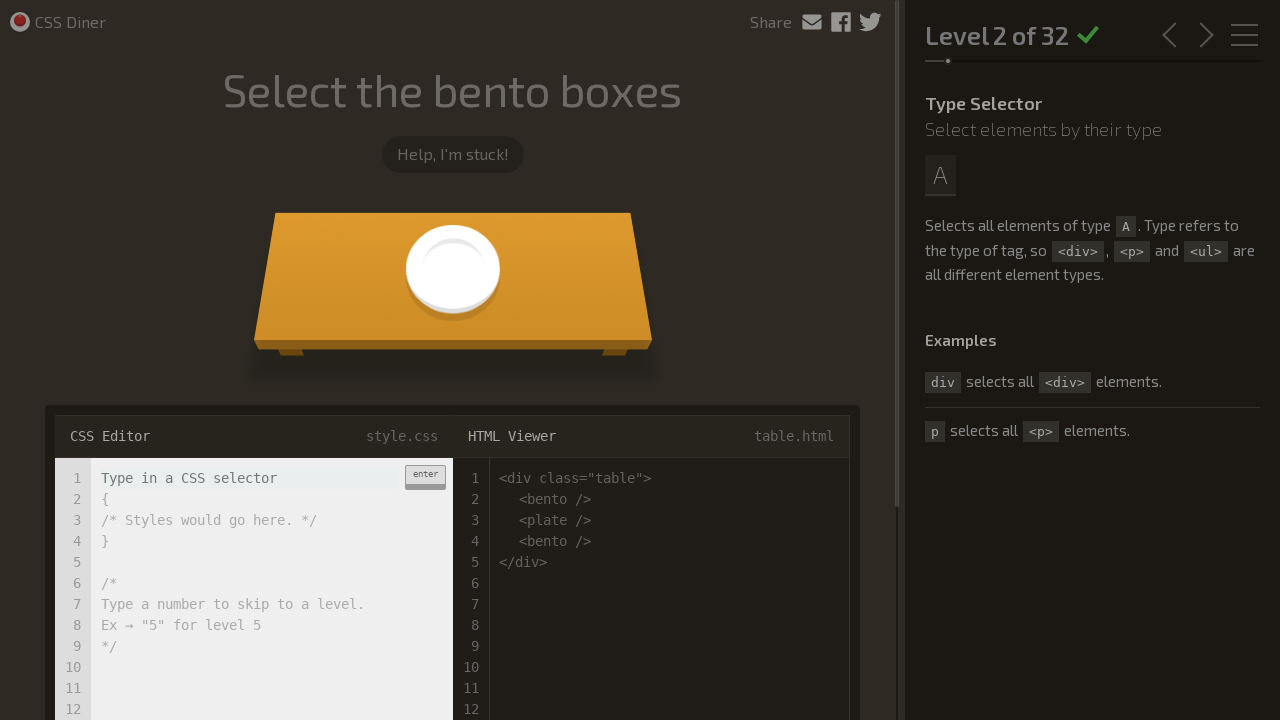

Level 3: Input field is visible and ready
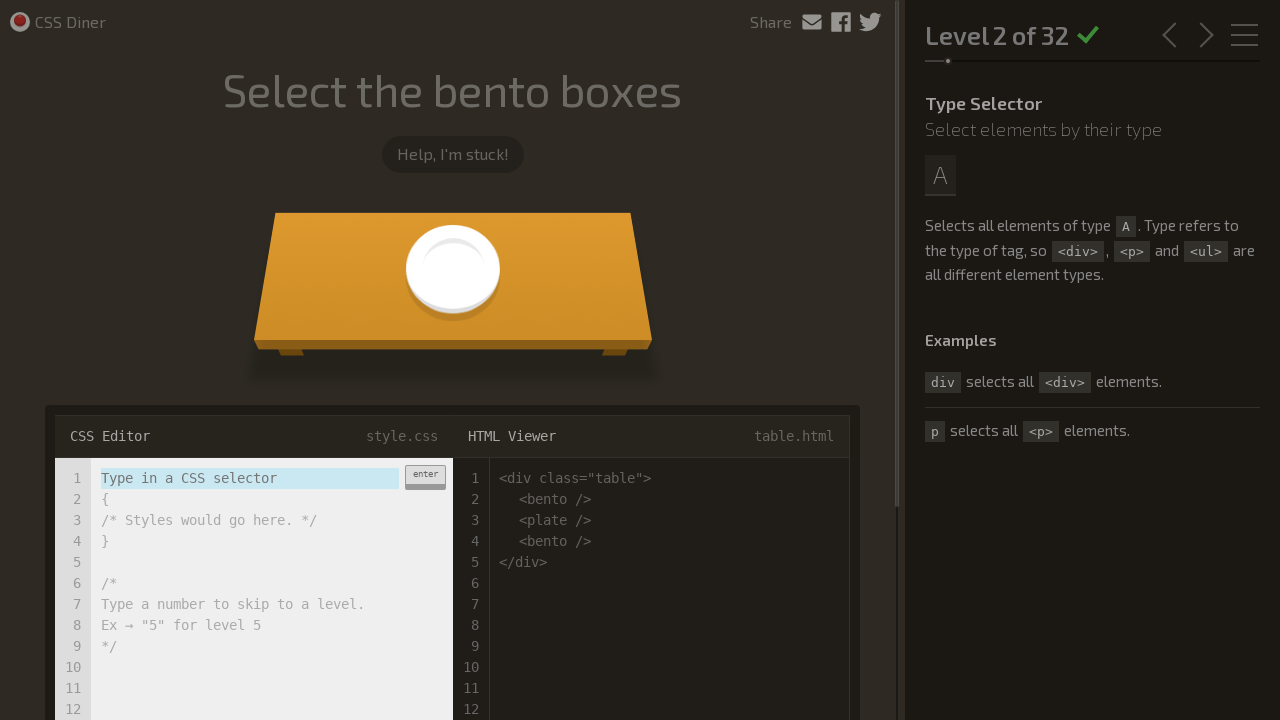

Level 3: Entered CSS selector '#fancy' on .input-strobe
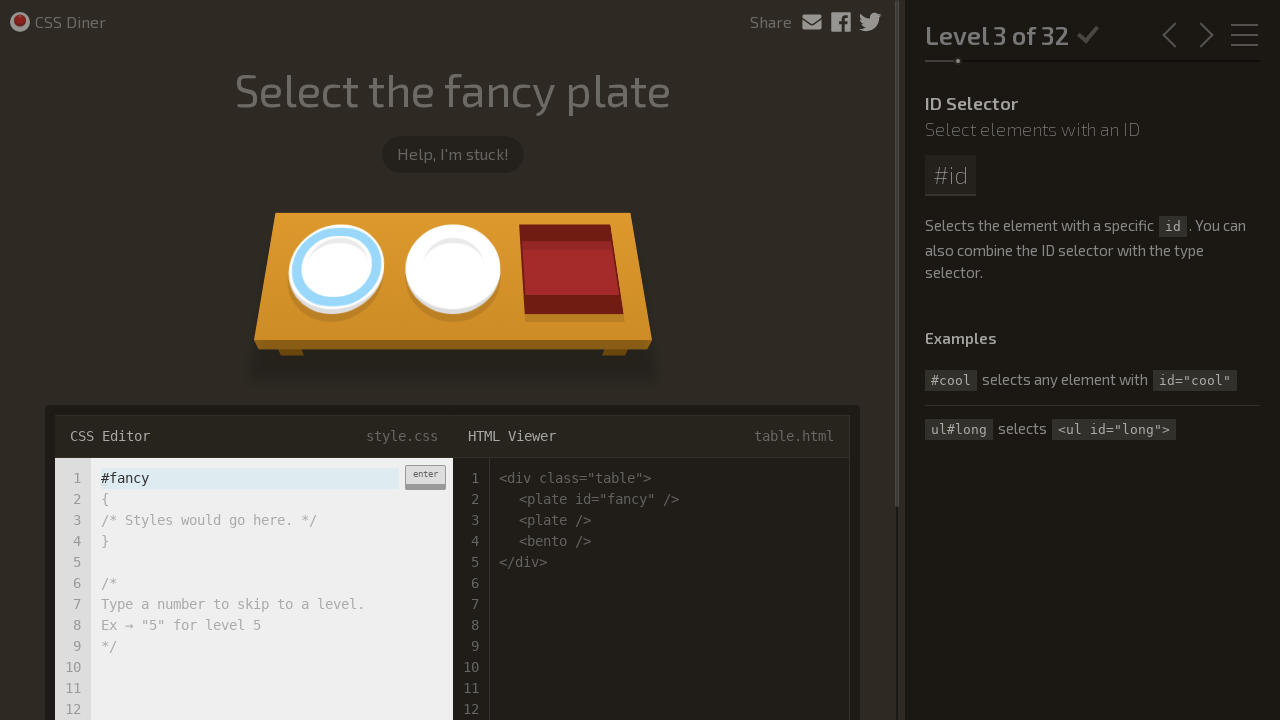

Level 3: Clicked enter button to submit selector at (425, 477) on .enter-button
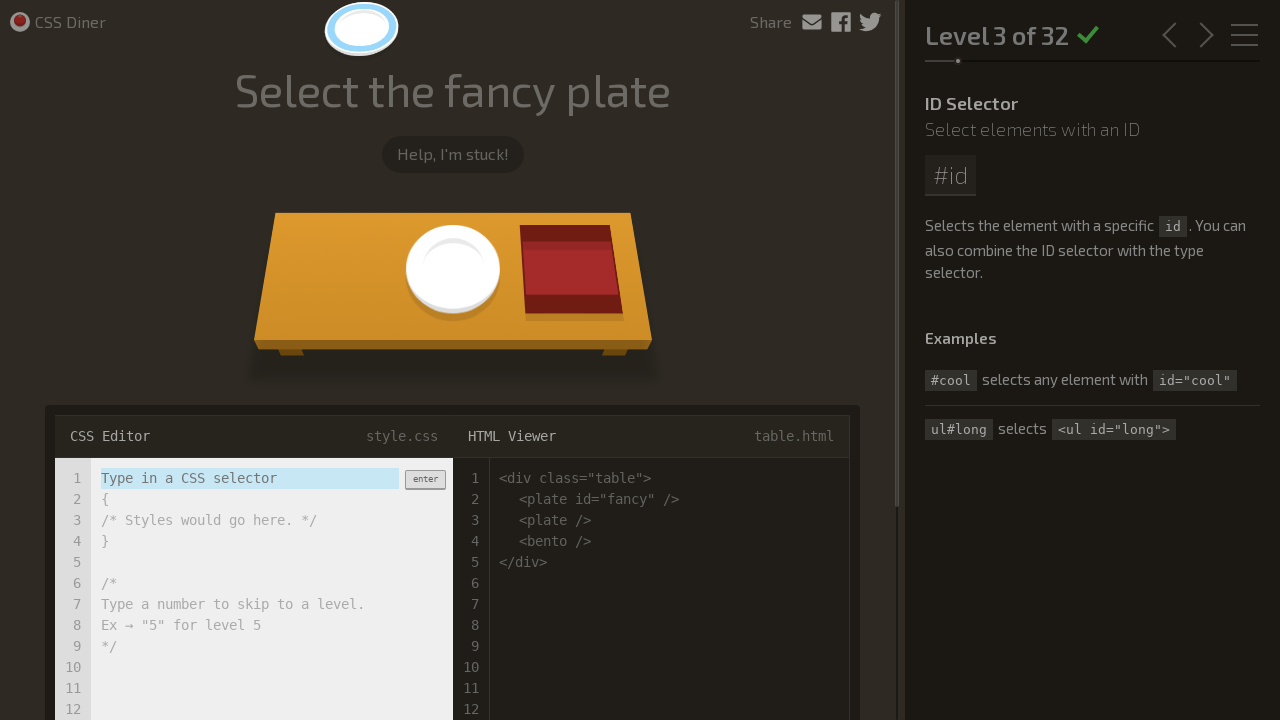

Level 3: Waited for level processing to complete
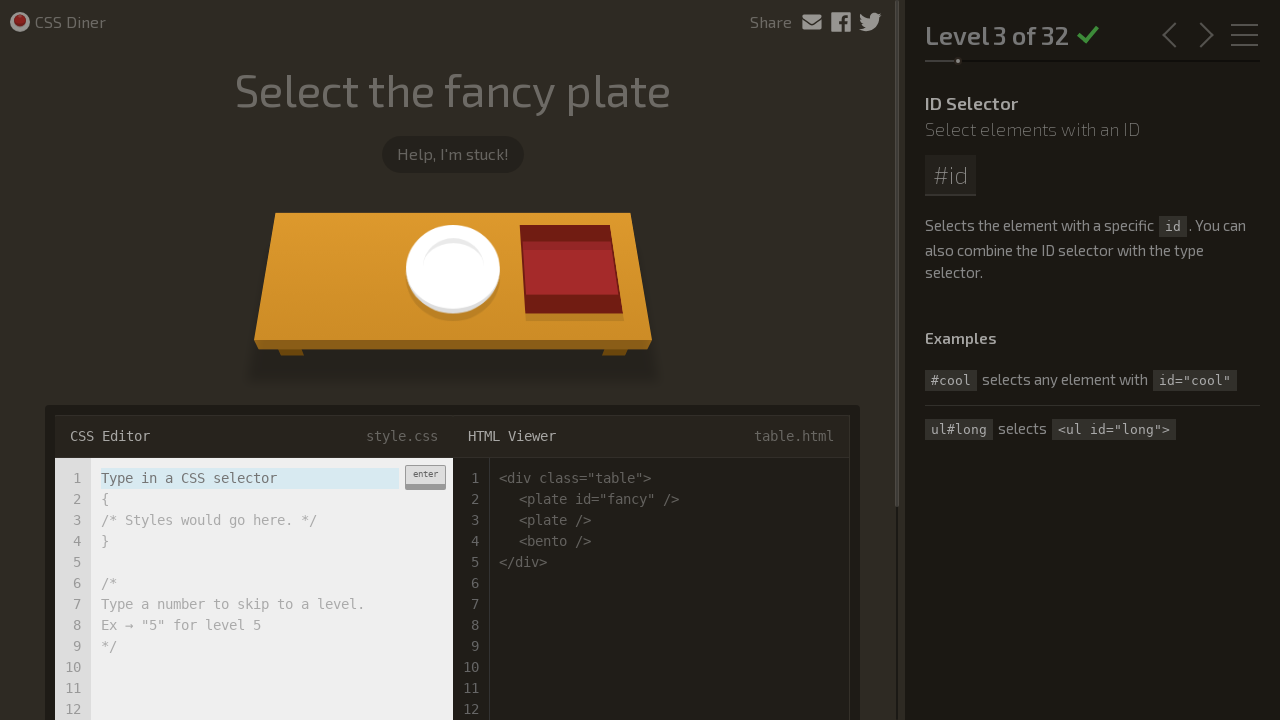

Level 4: Input field is visible and ready
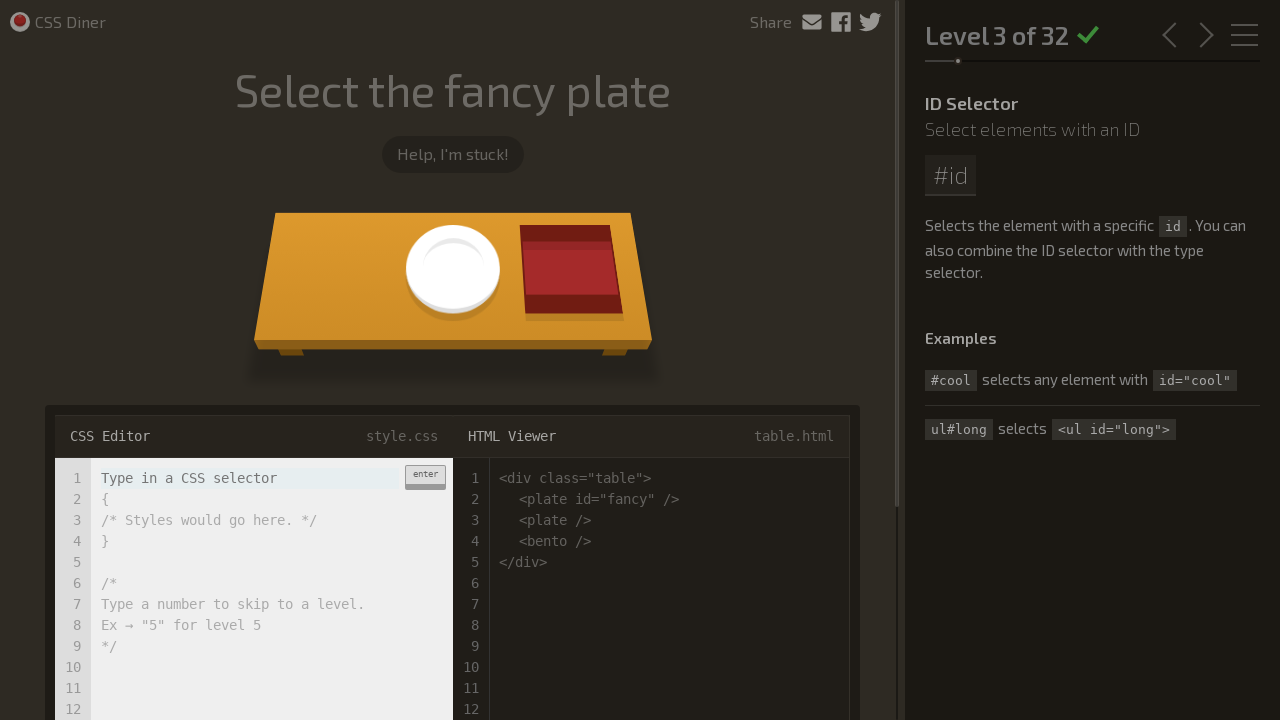

Level 4: Entered CSS selector 'plate apple' on .input-strobe
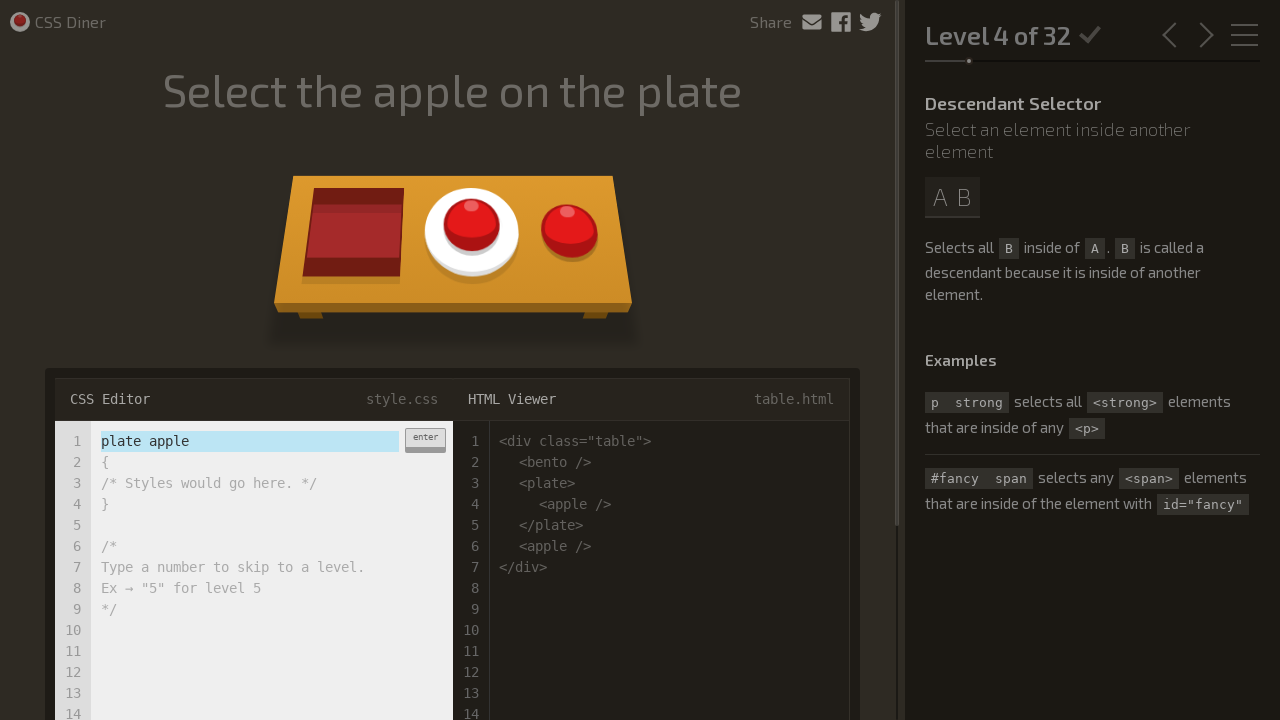

Level 4: Clicked enter button to submit selector at (425, 440) on .enter-button
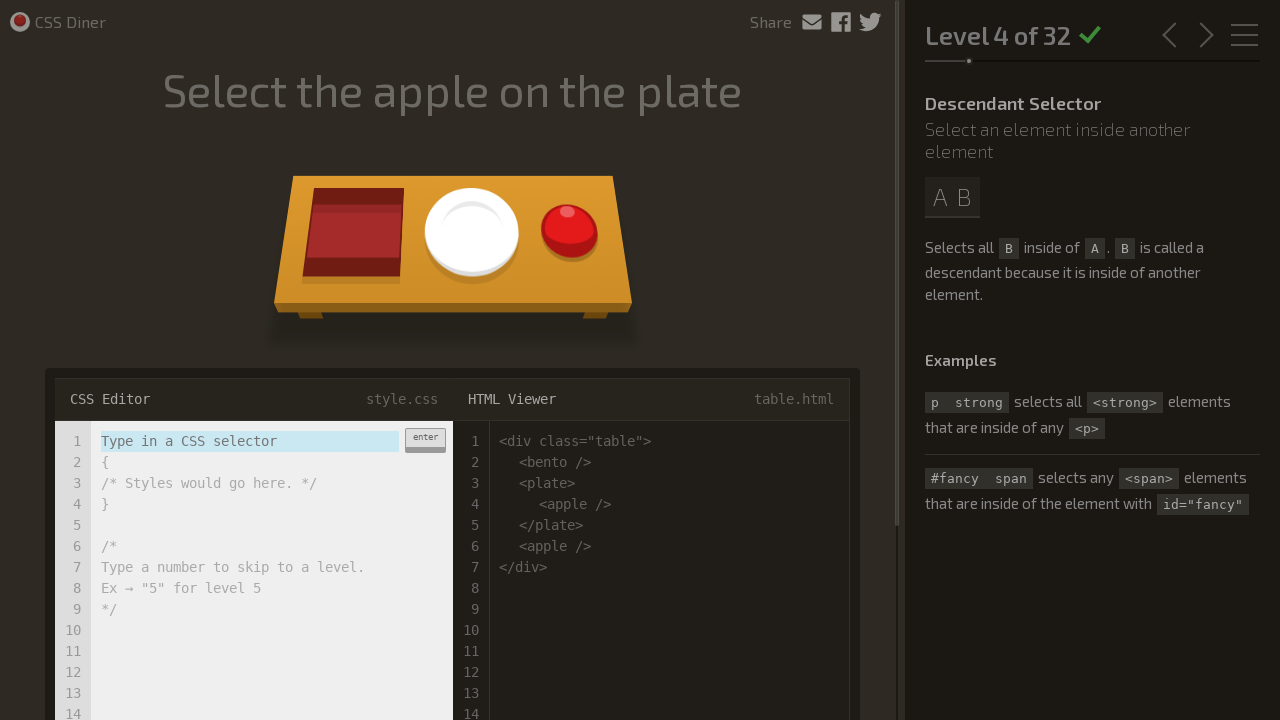

Level 4: Waited for level processing to complete
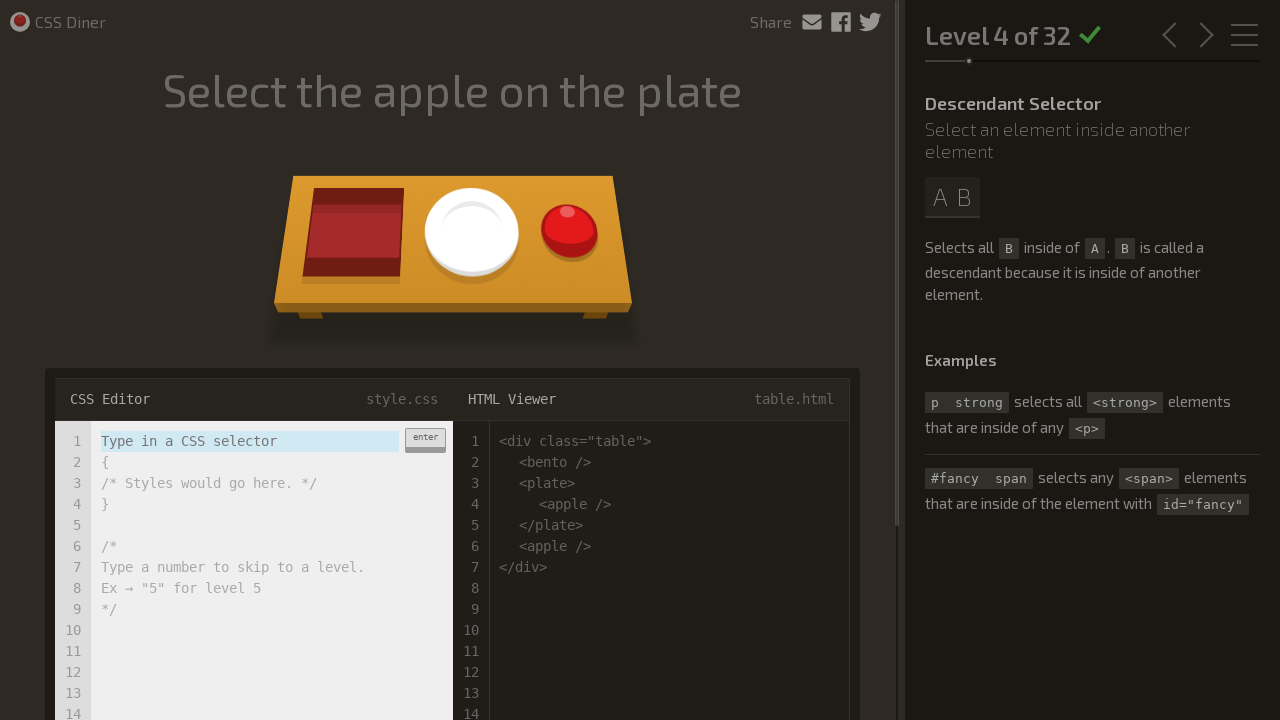

Level 5: Input field is visible and ready
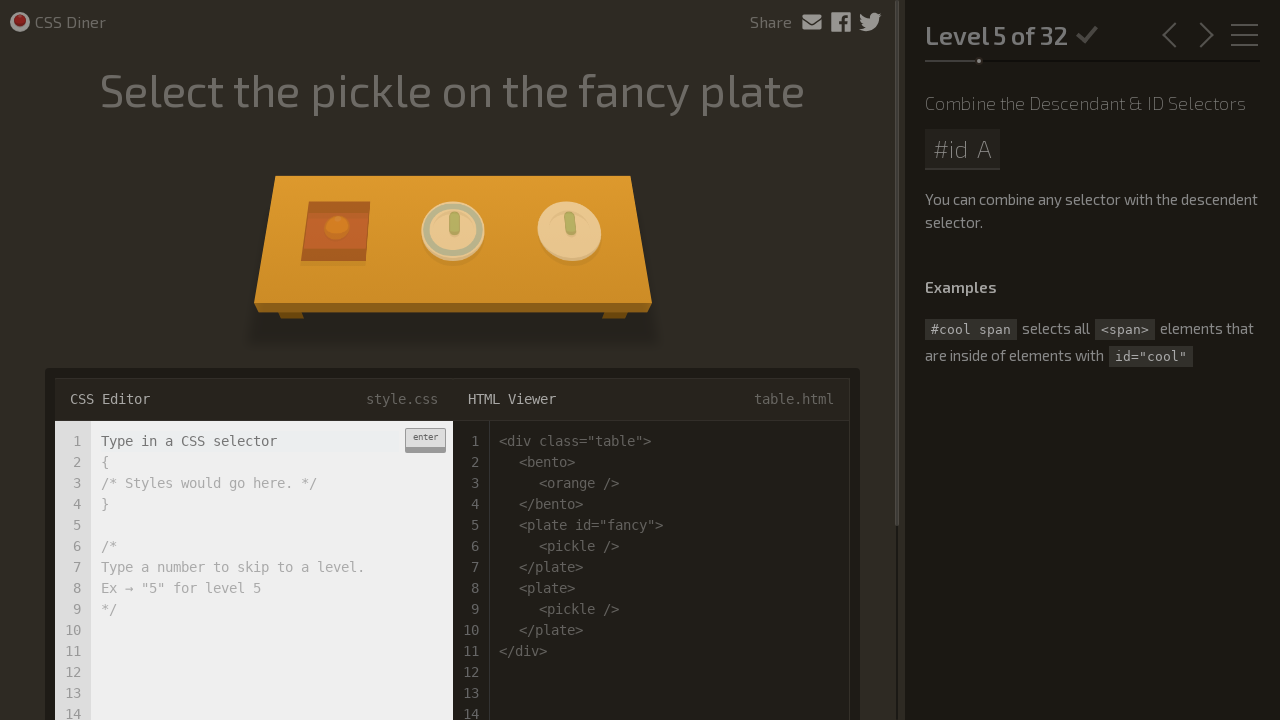

Level 5: Entered CSS selector '#fancy pickle' on .input-strobe
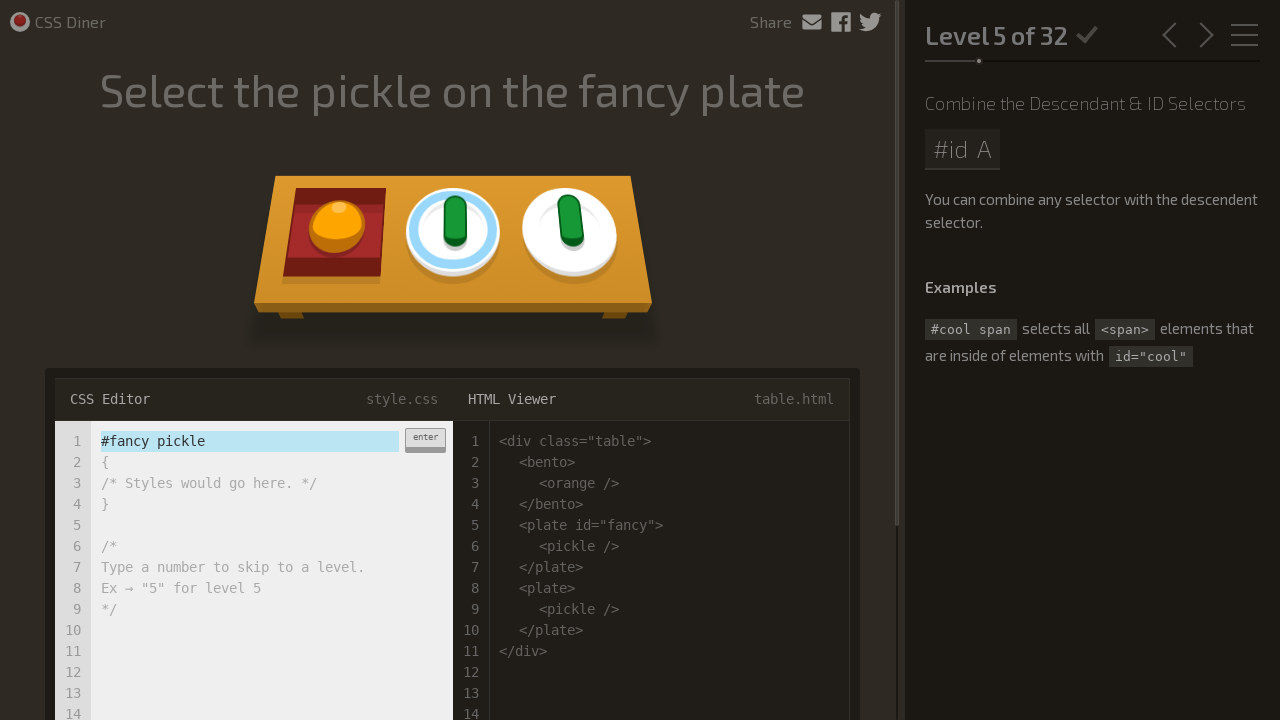

Level 5: Clicked enter button to submit selector at (425, 440) on .enter-button
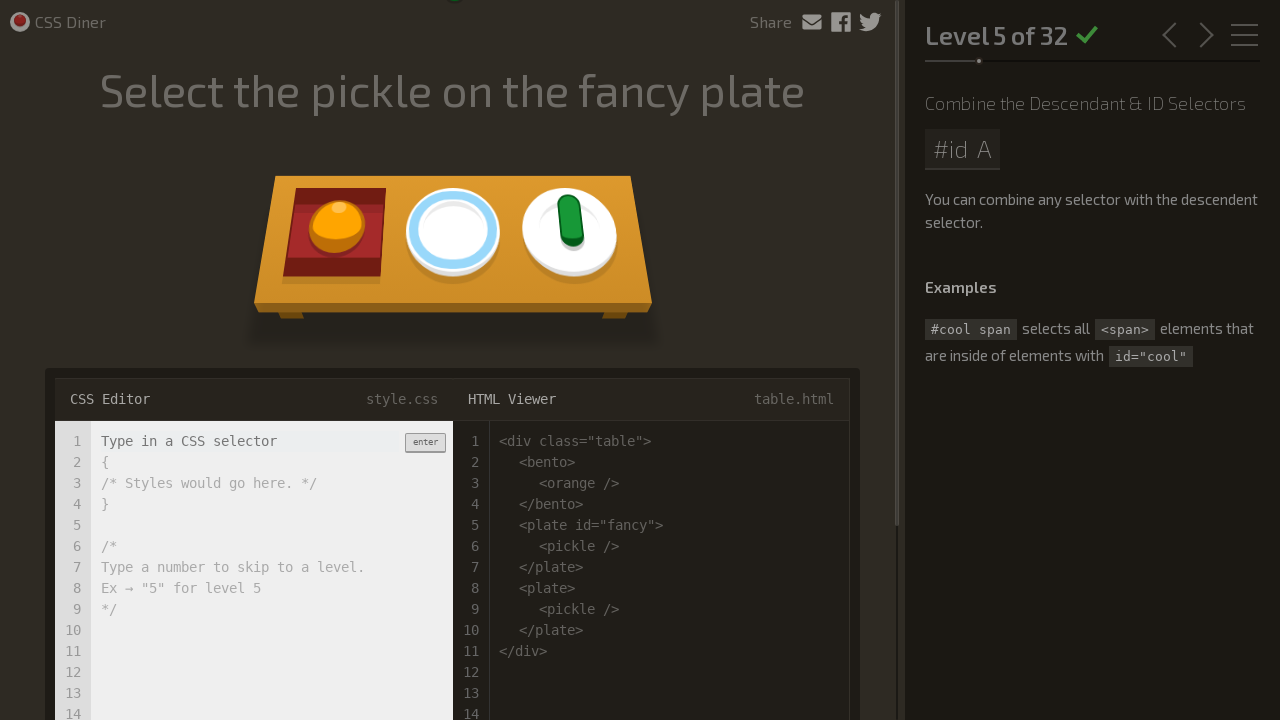

Level 5: Waited for level processing to complete
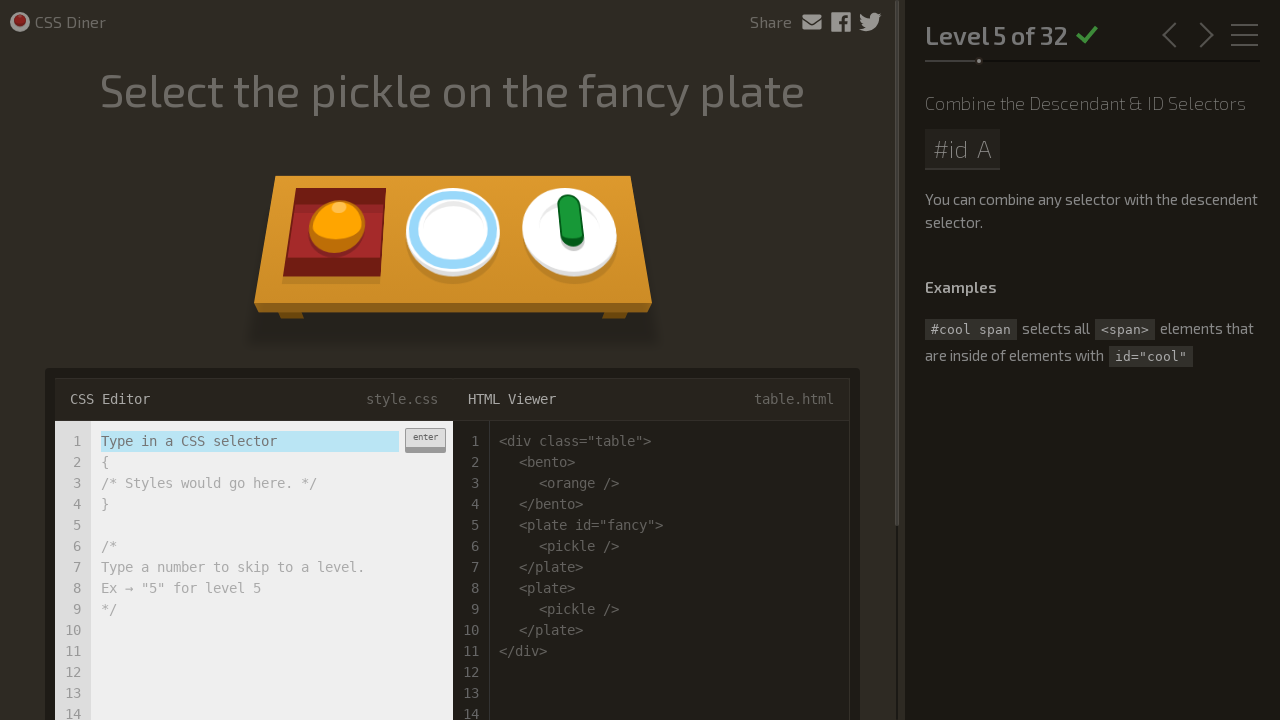

Level 6: Input field is visible and ready
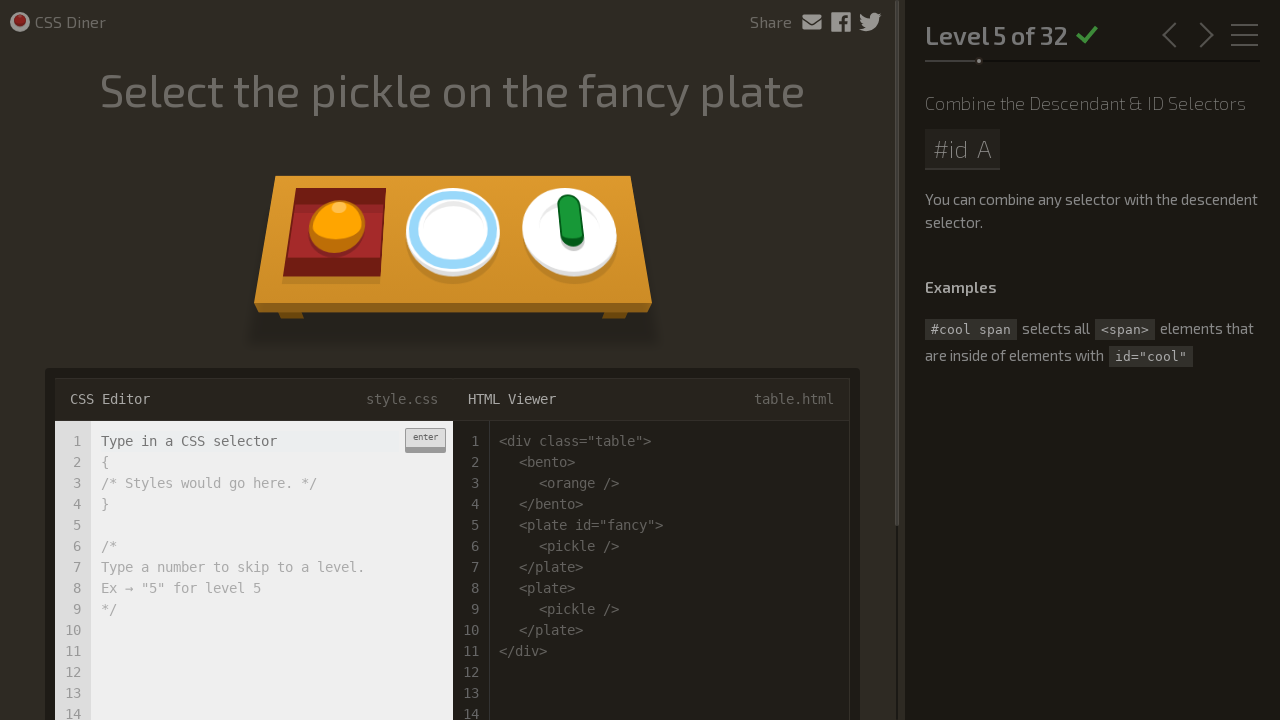

Level 6: Entered CSS selector 'apple.small' on .input-strobe
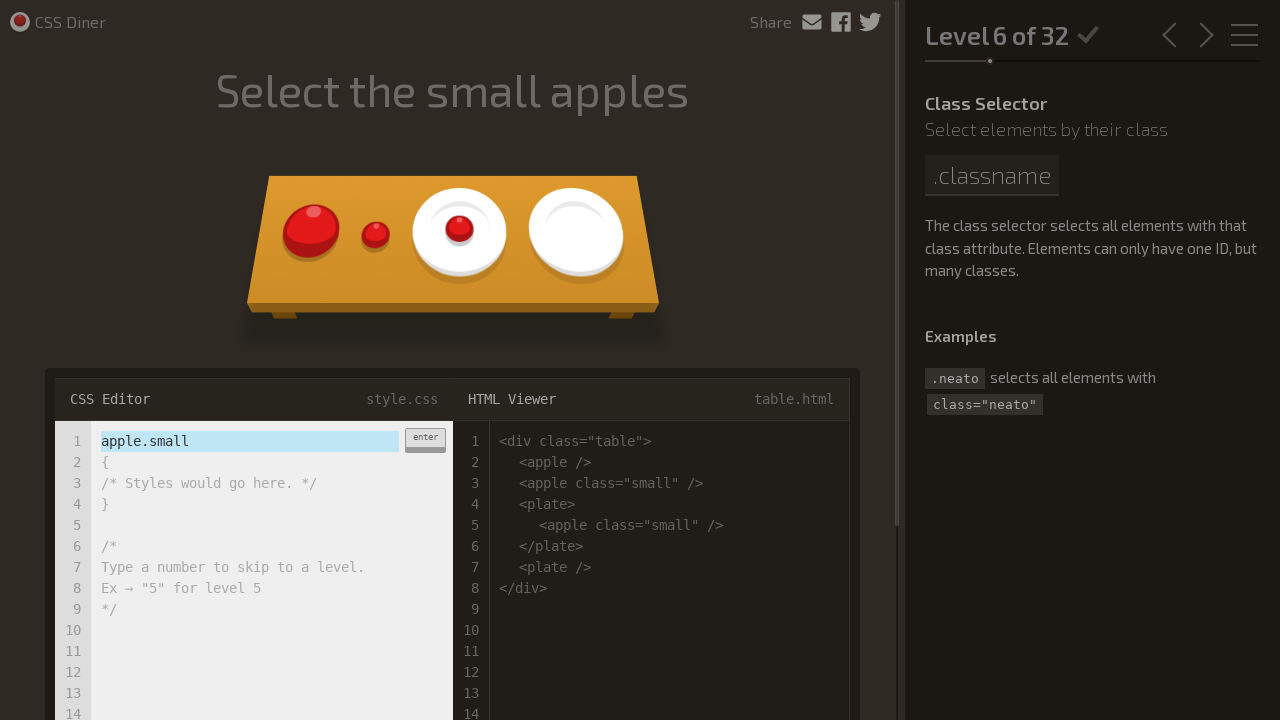

Level 6: Clicked enter button to submit selector at (425, 440) on .enter-button
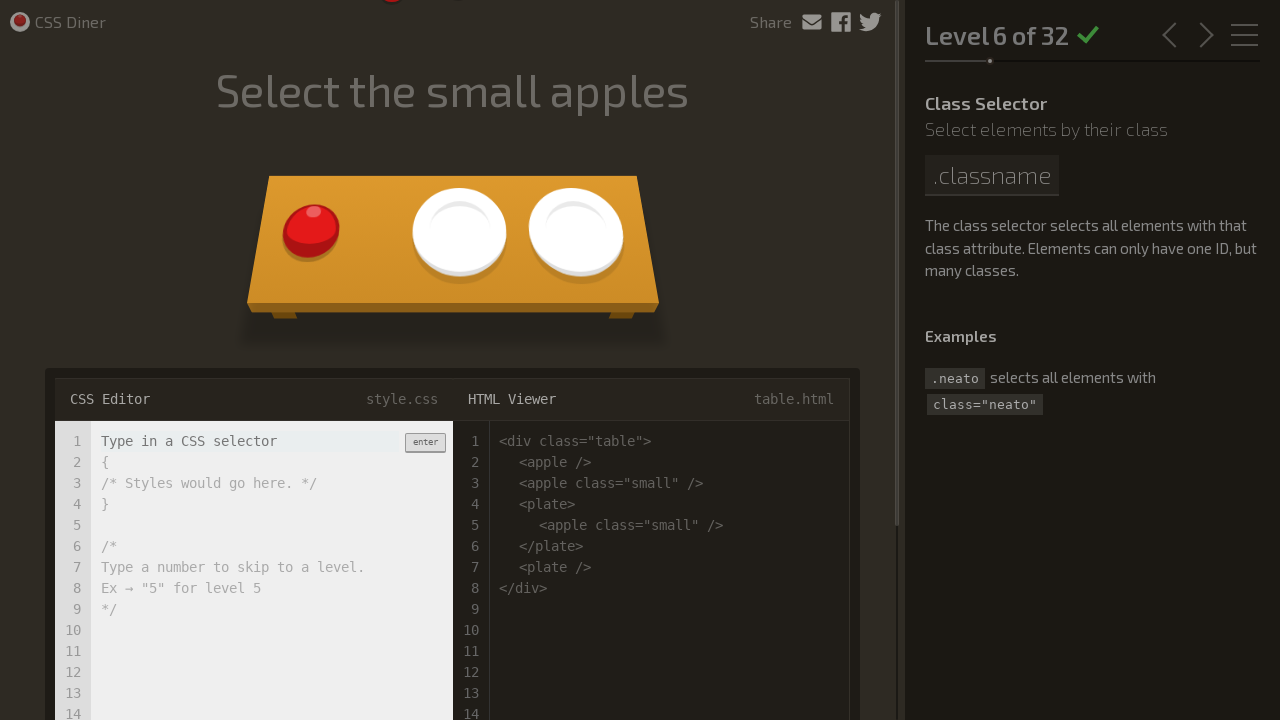

Level 6: Waited for level processing to complete
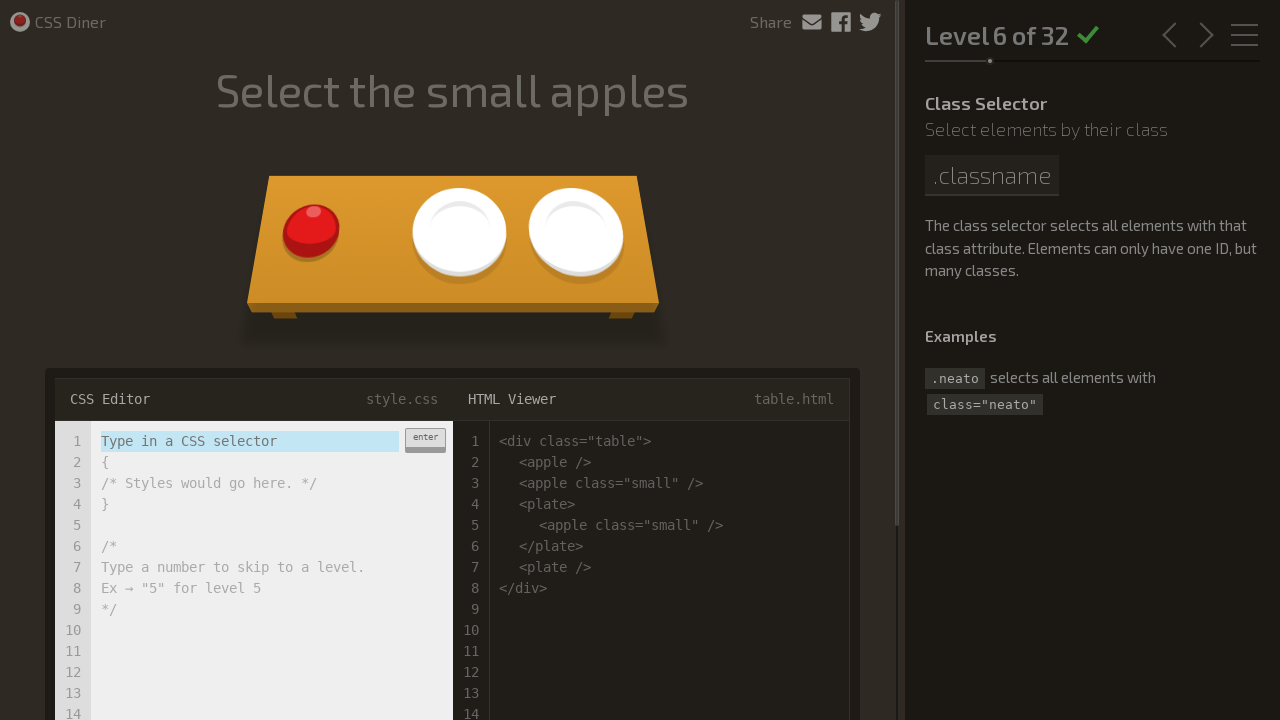

Level 7: Input field is visible and ready
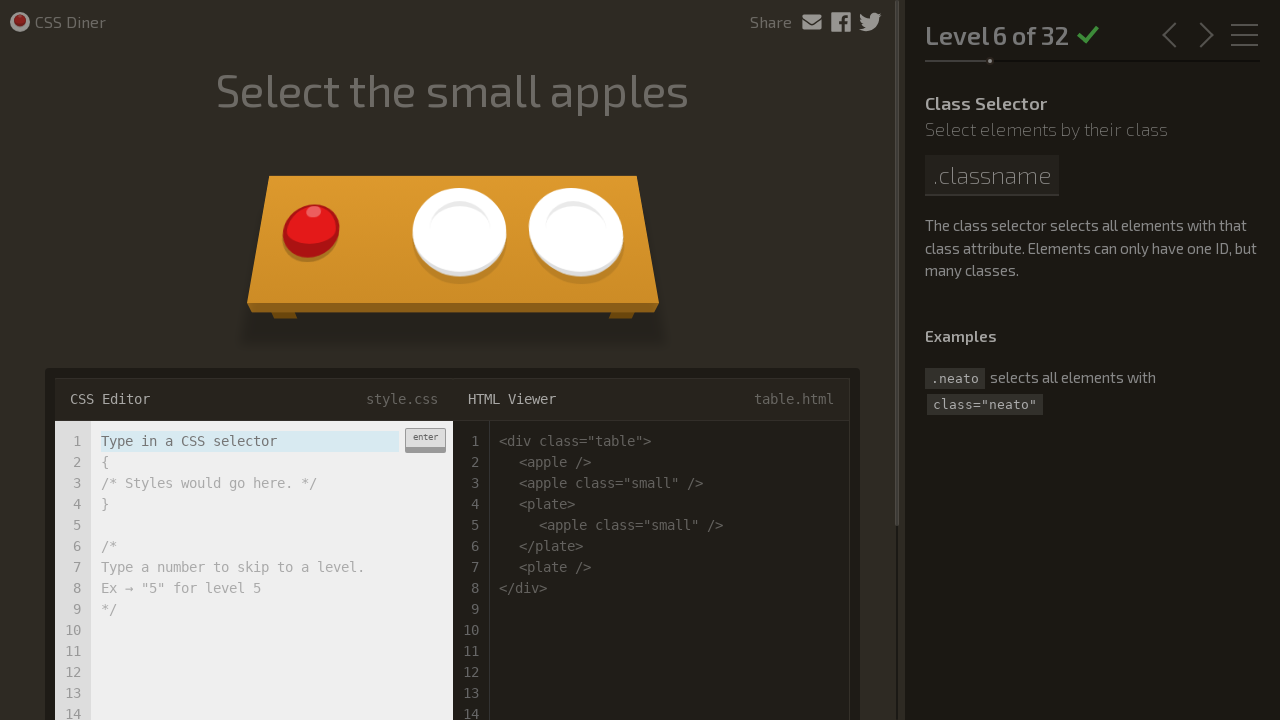

Level 7: Entered CSS selector 'orange.small' on .input-strobe
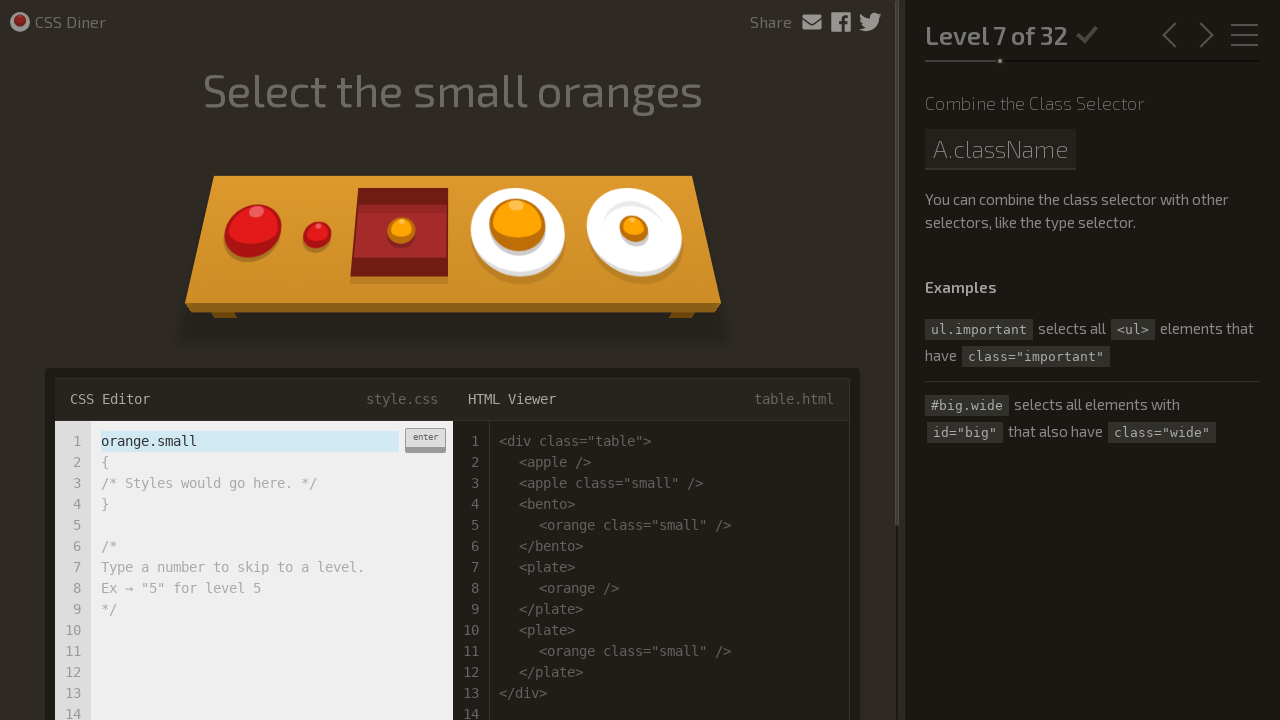

Level 7: Clicked enter button to submit selector at (425, 440) on .enter-button
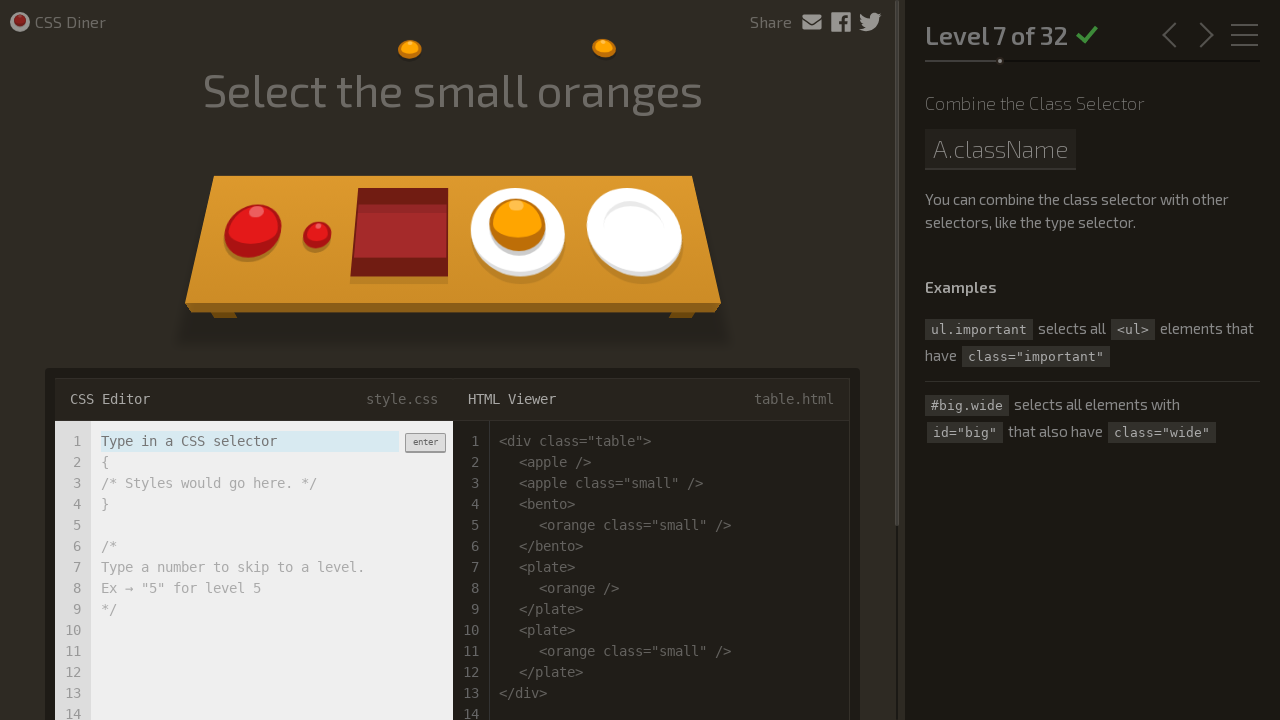

Level 7: Waited for level processing to complete
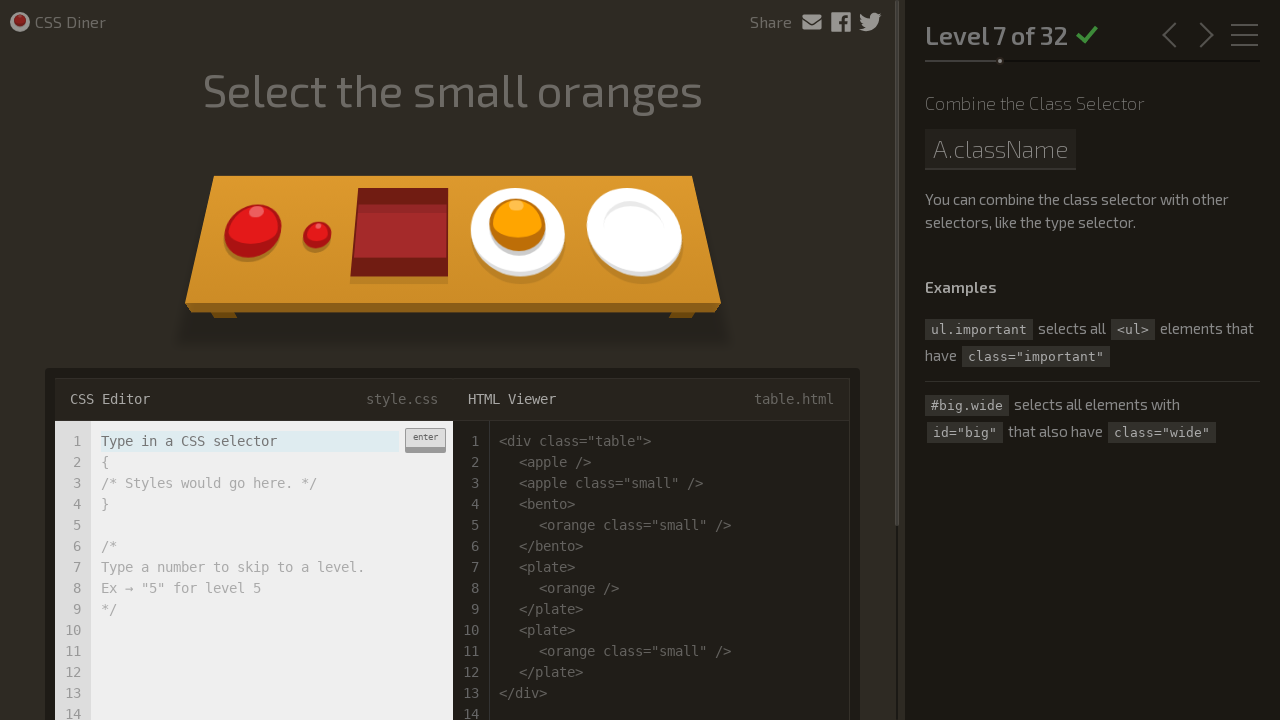

Level 8: Input field is visible and ready
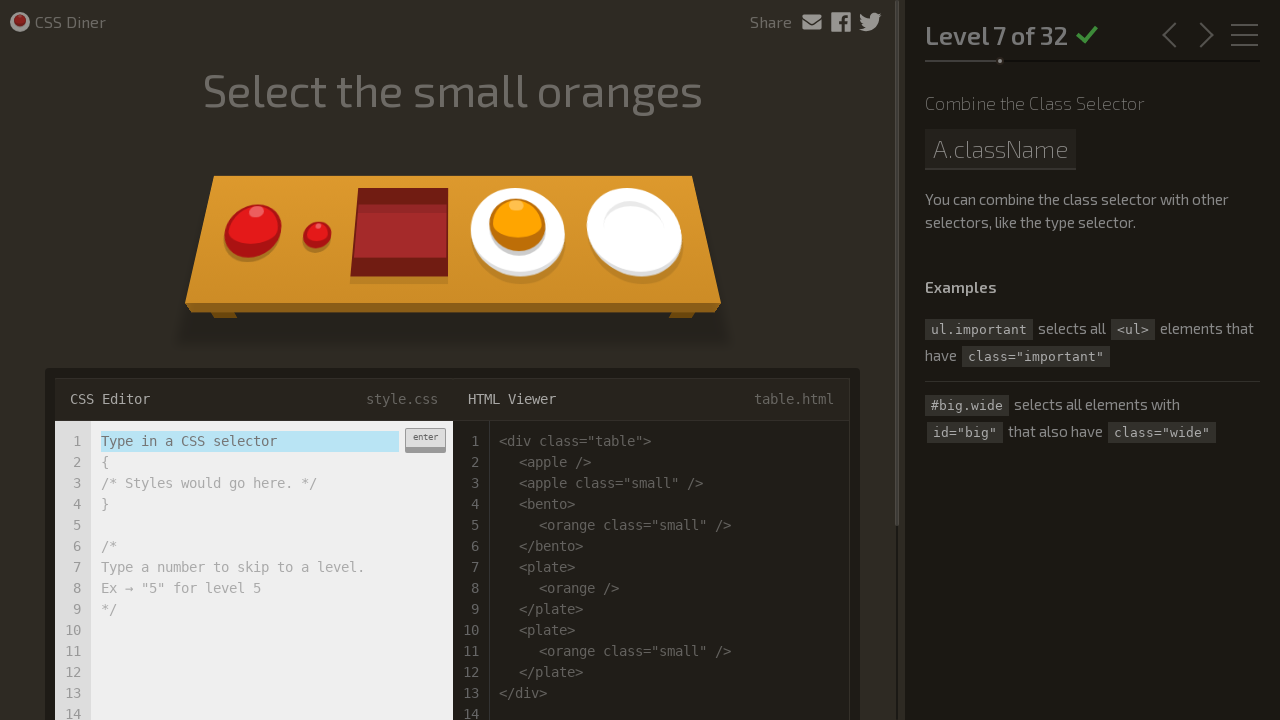

Level 8: Entered CSS selector 'bento orange.small' on .input-strobe
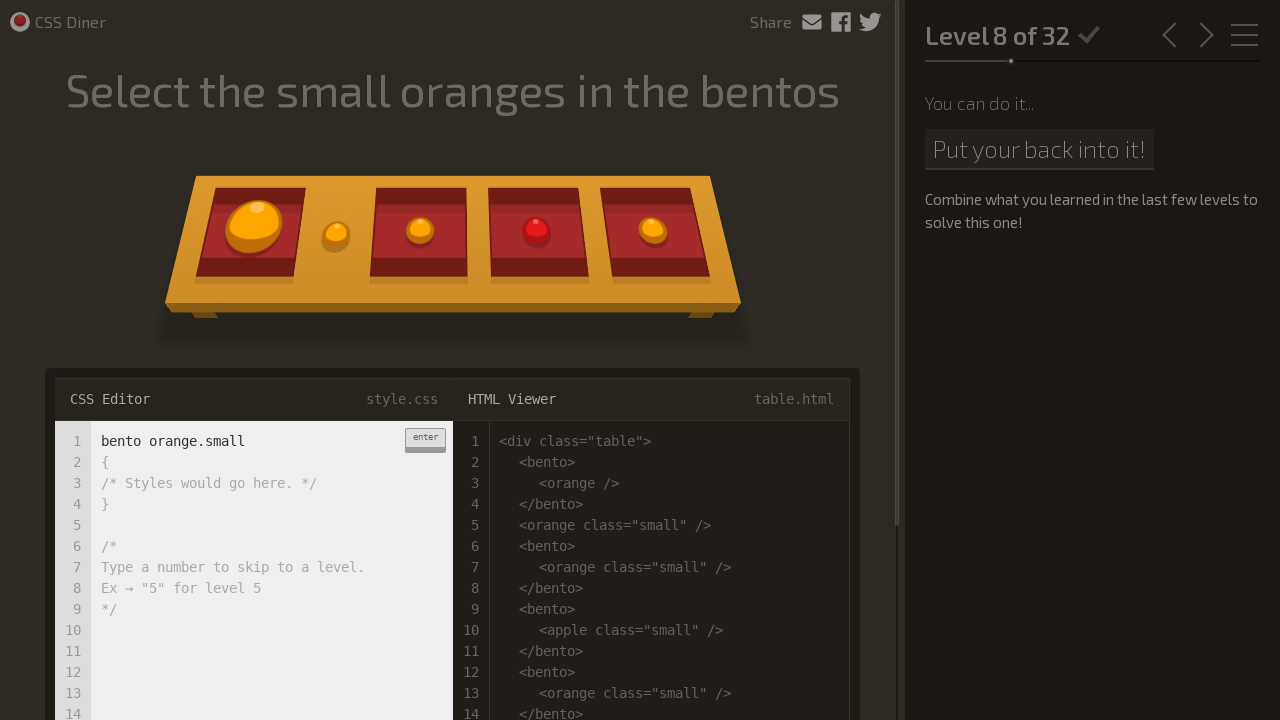

Level 8: Clicked enter button to submit selector at (425, 440) on .enter-button
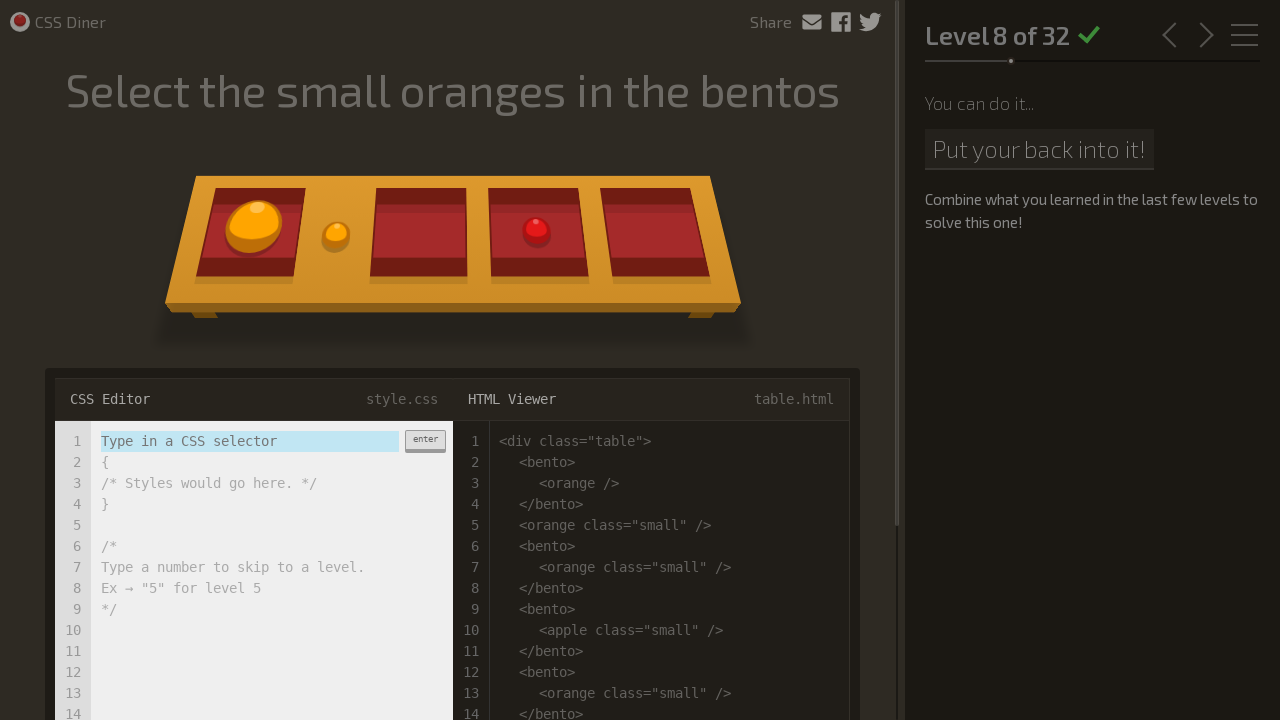

Level 8: Waited for level processing to complete
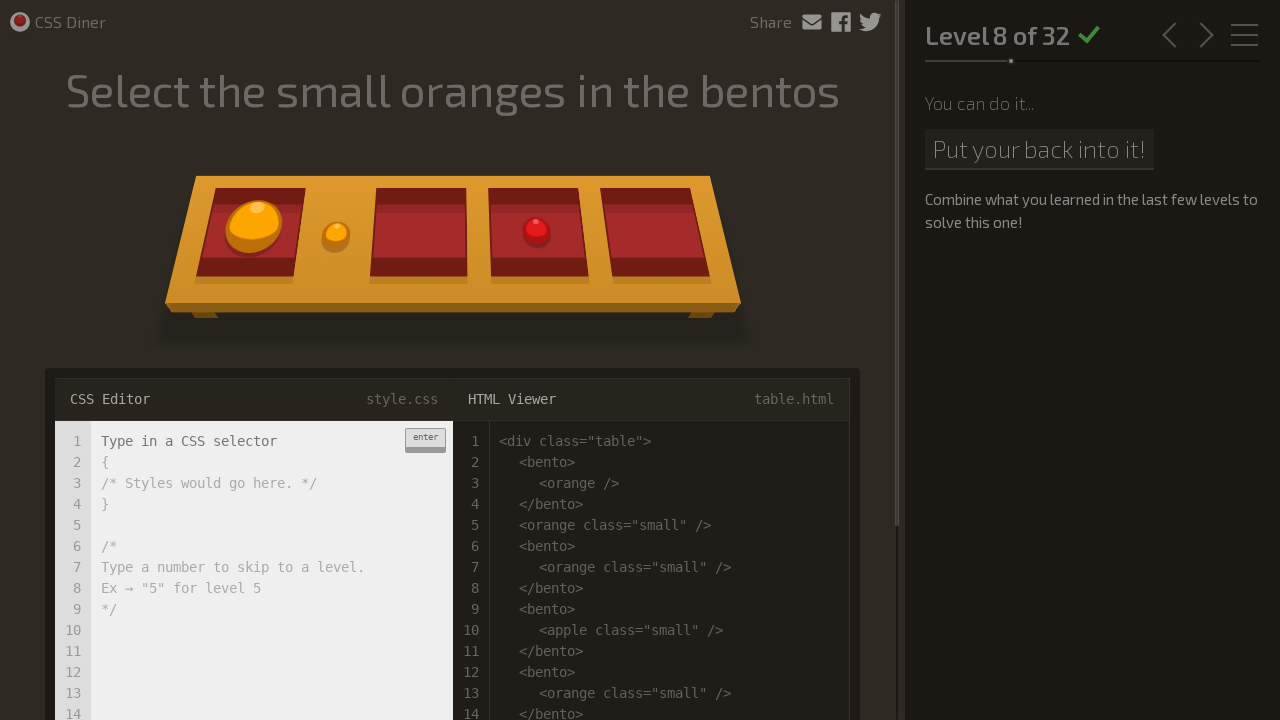

Level 9: Input field is visible and ready
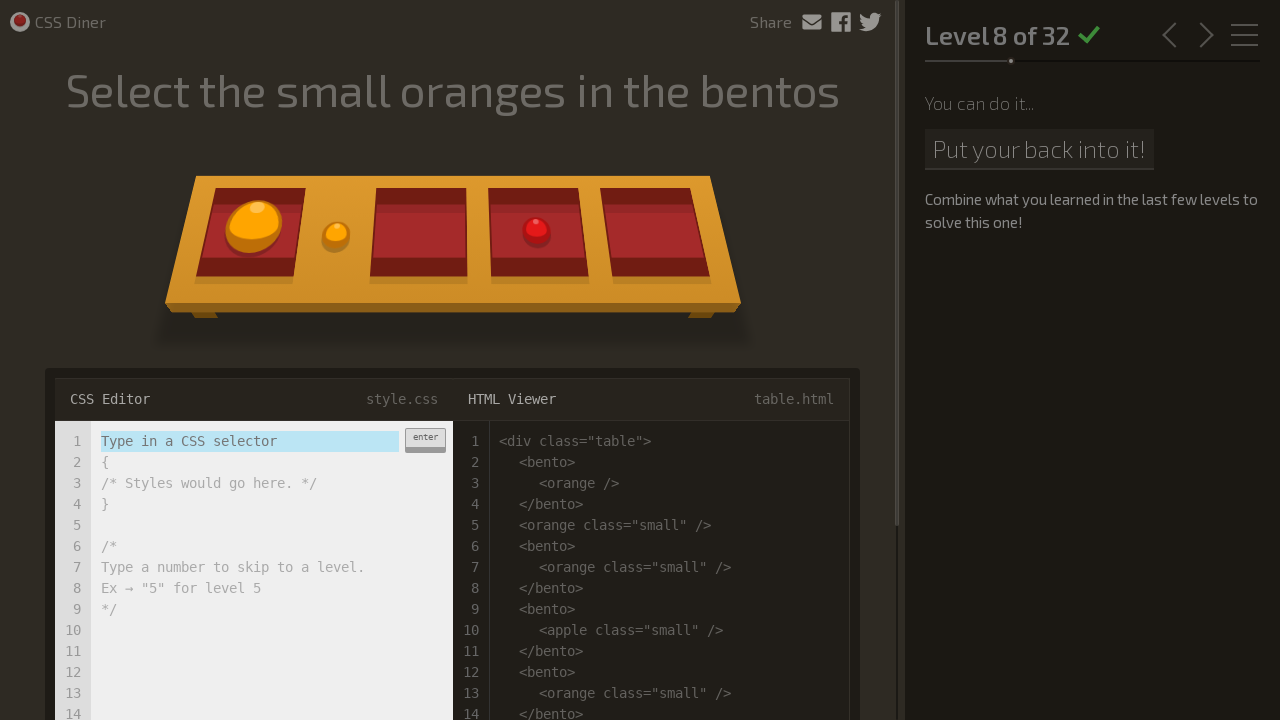

Level 9: Entered CSS selector 'plate , bento' on .input-strobe
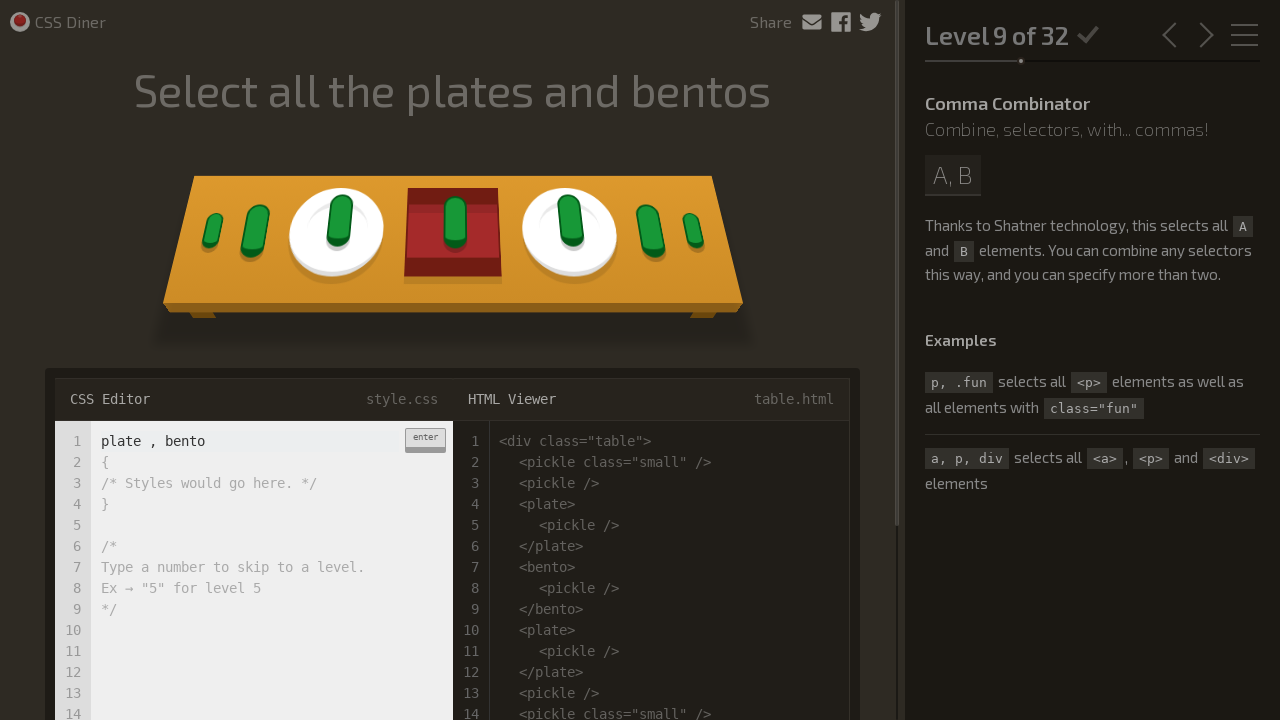

Level 9: Clicked enter button to submit selector at (425, 440) on .enter-button
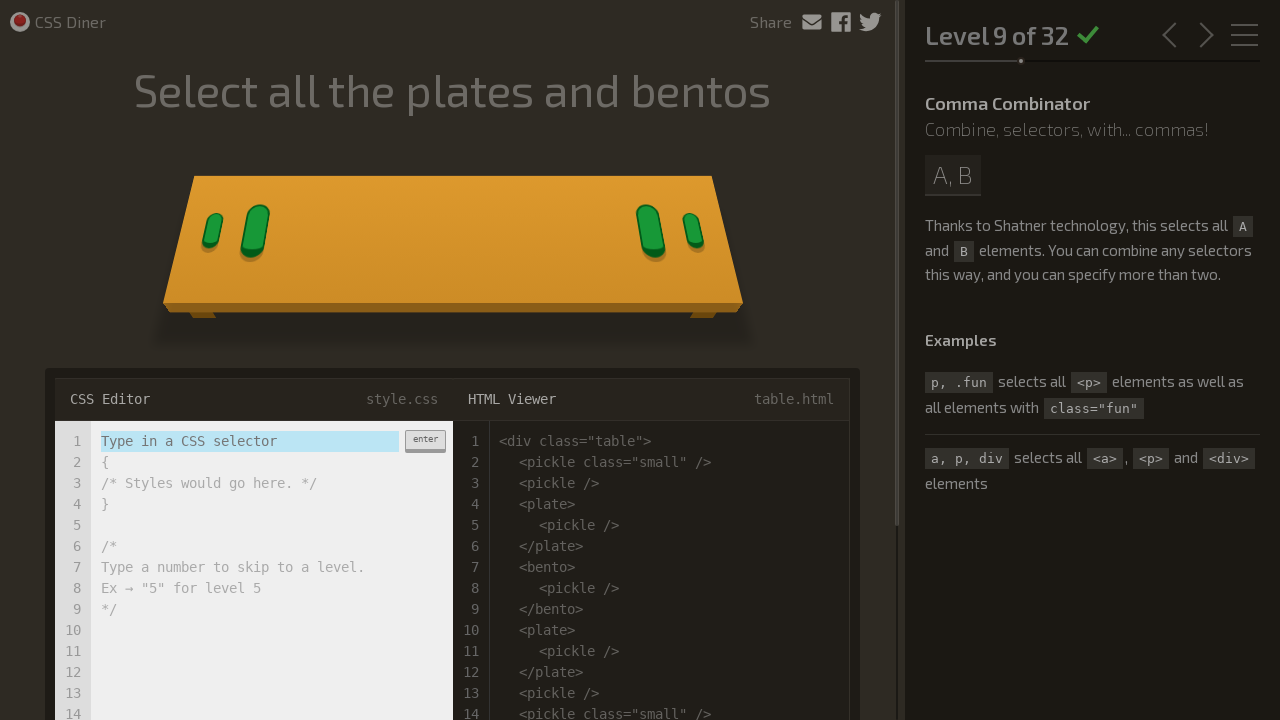

Level 9: Waited for level processing to complete
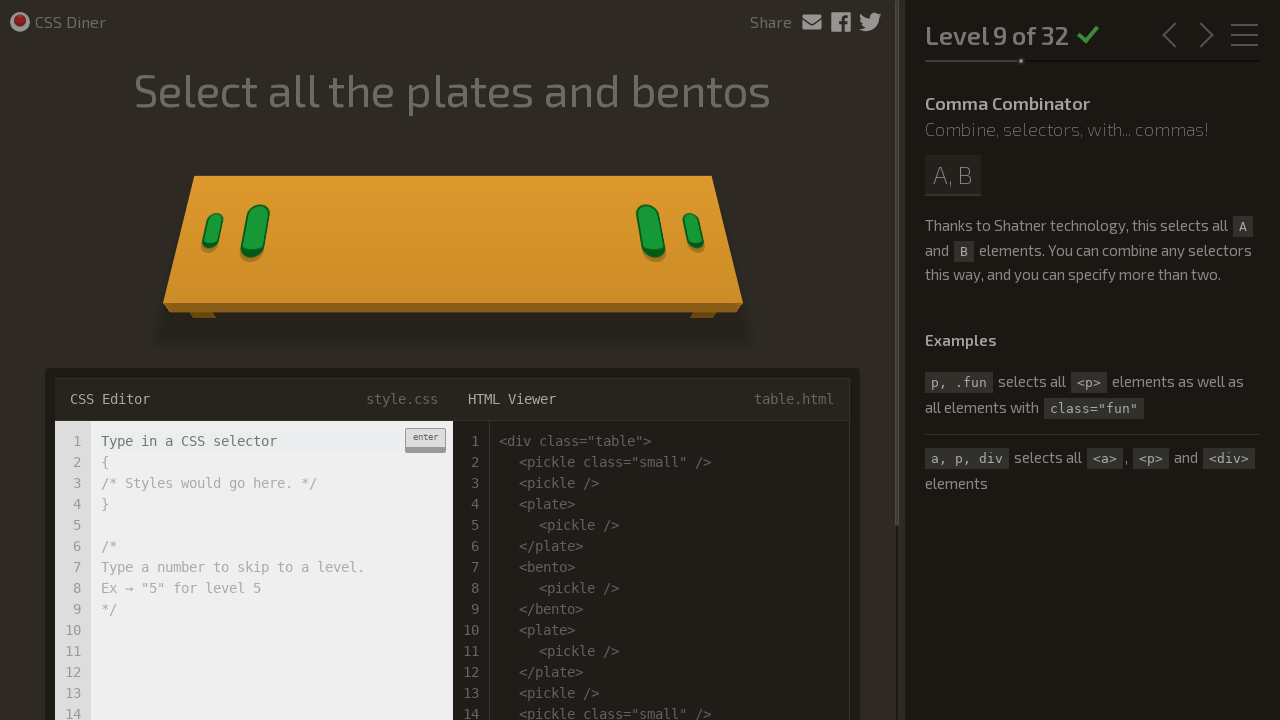

Level 10: Input field is visible and ready
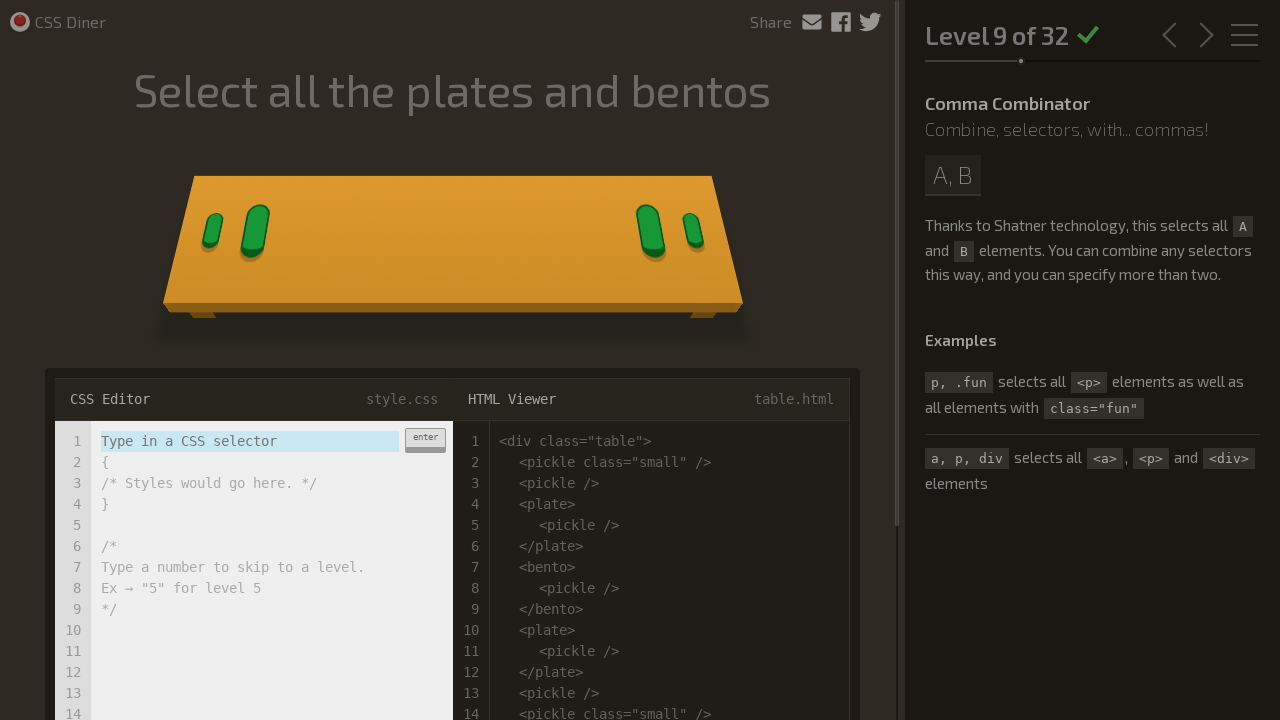

Level 10: Entered CSS selector '*' on .input-strobe
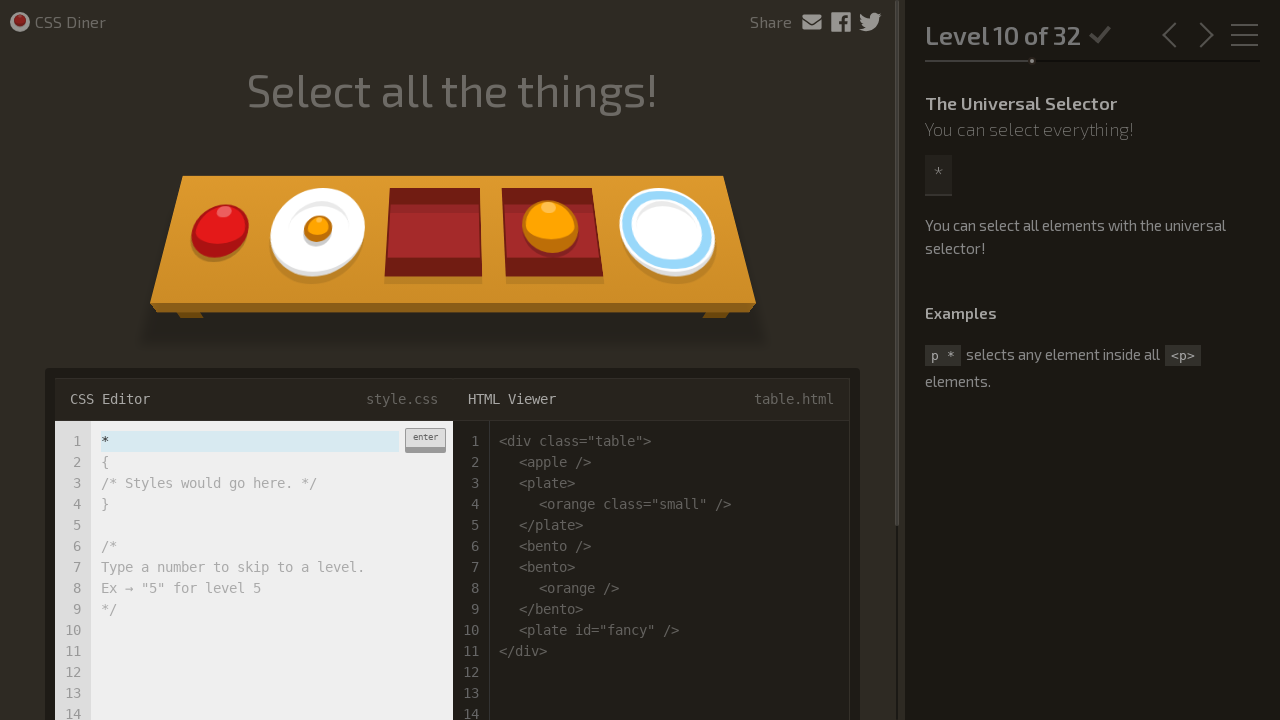

Level 10: Clicked enter button to submit selector at (425, 440) on .enter-button
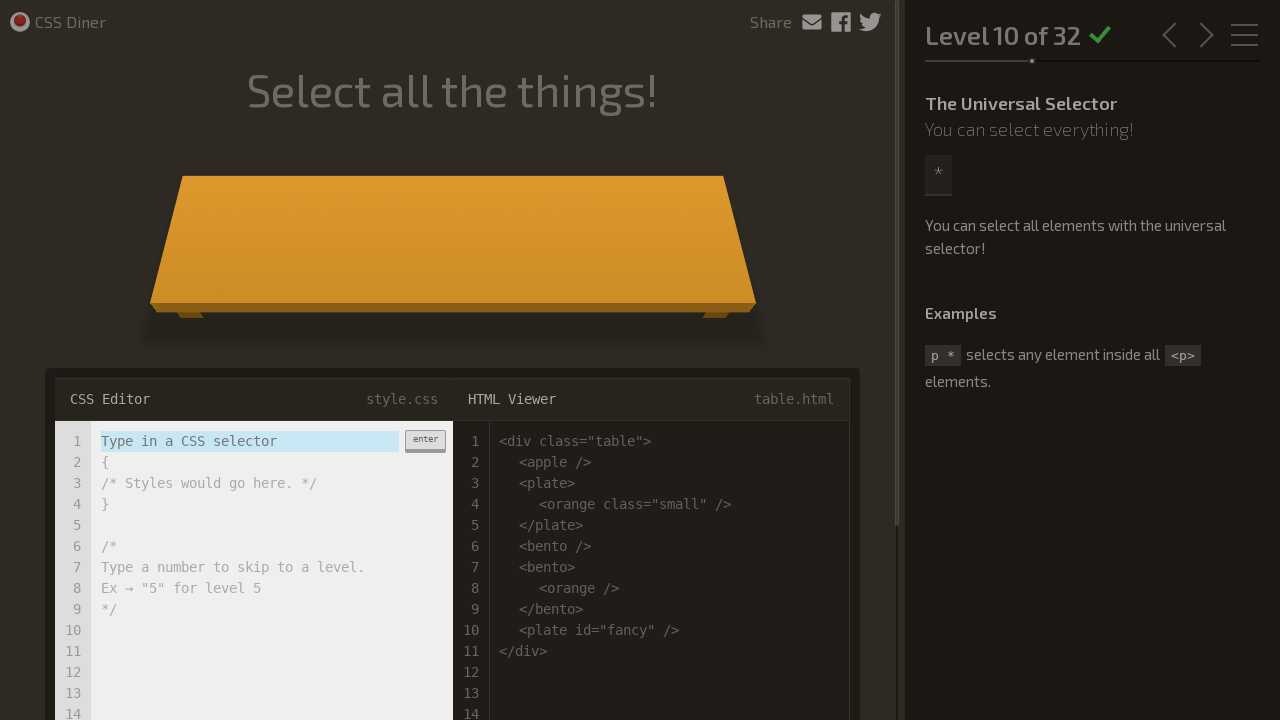

Level 10: Waited for level processing to complete
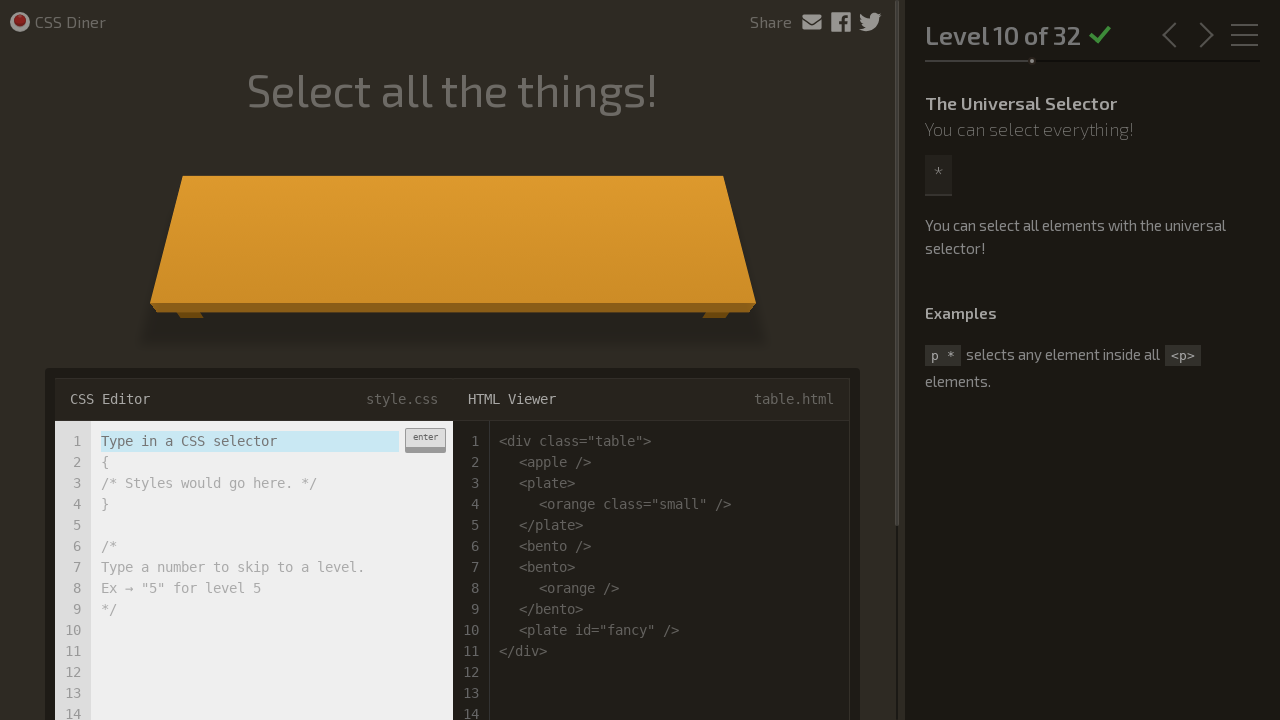

Level 11: Input field is visible and ready
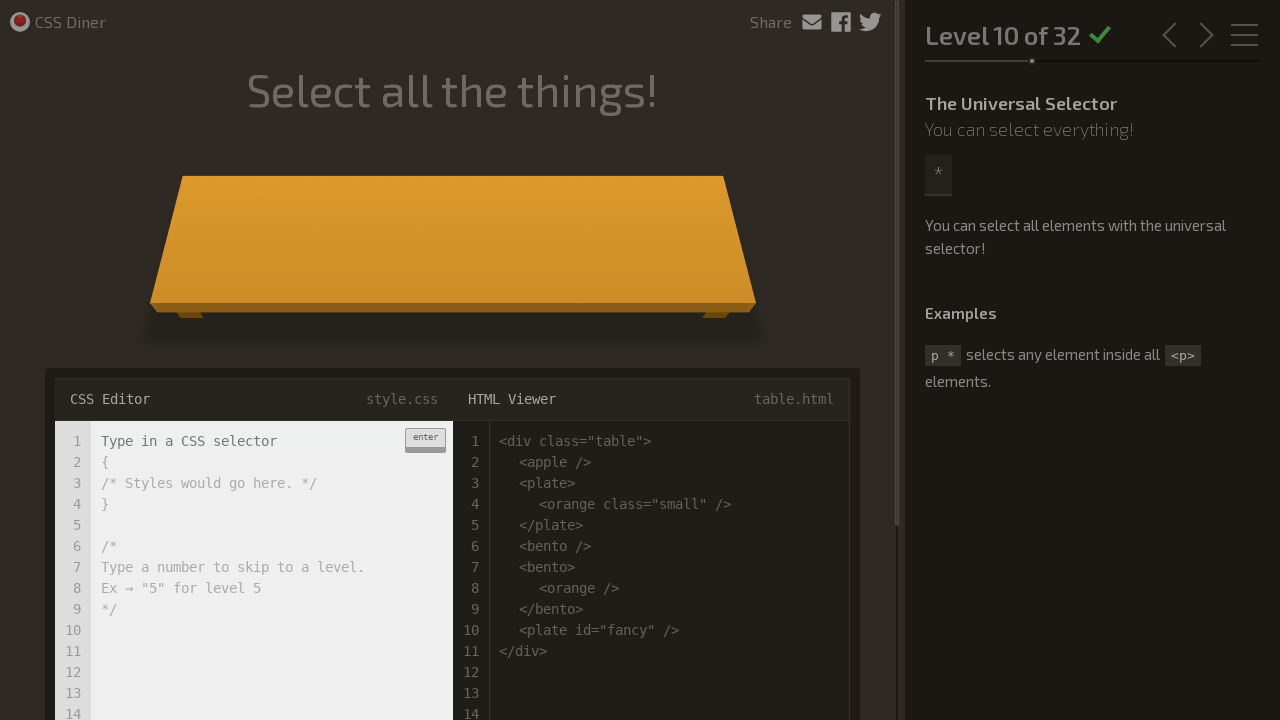

Level 11: Entered CSS selector 'plate *' on .input-strobe
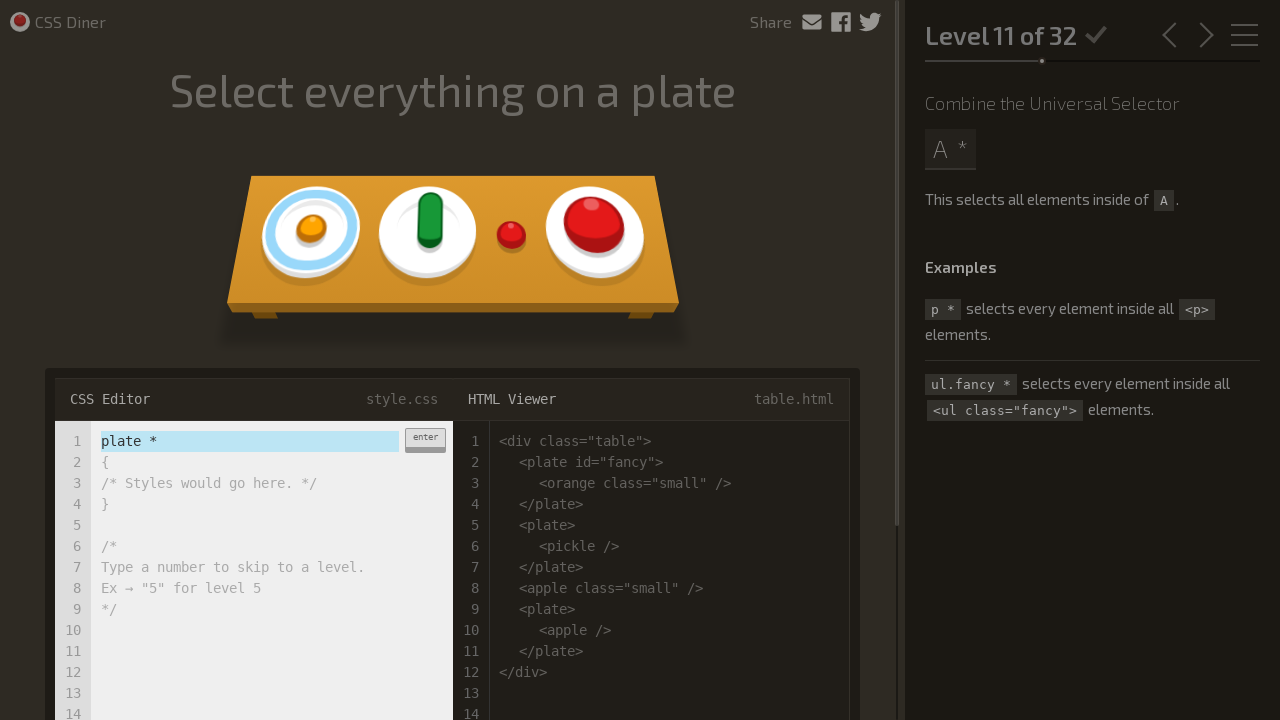

Level 11: Clicked enter button to submit selector at (425, 440) on .enter-button
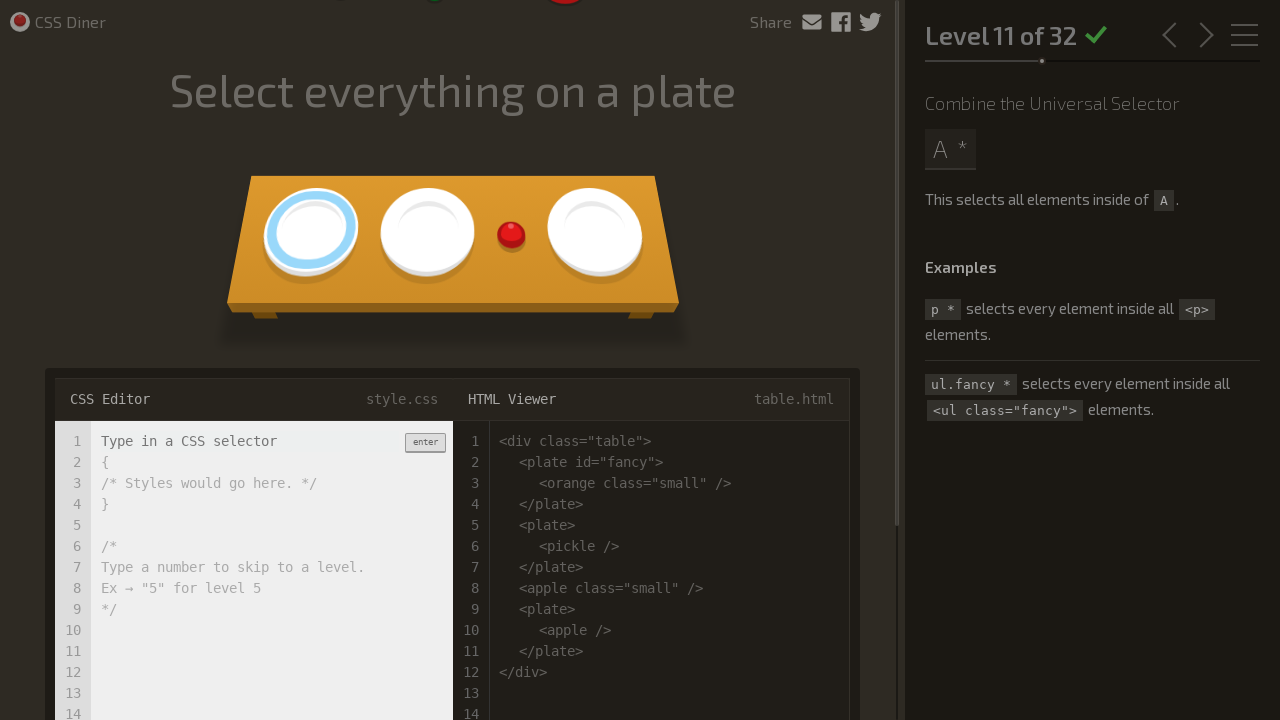

Level 11: Waited for level processing to complete
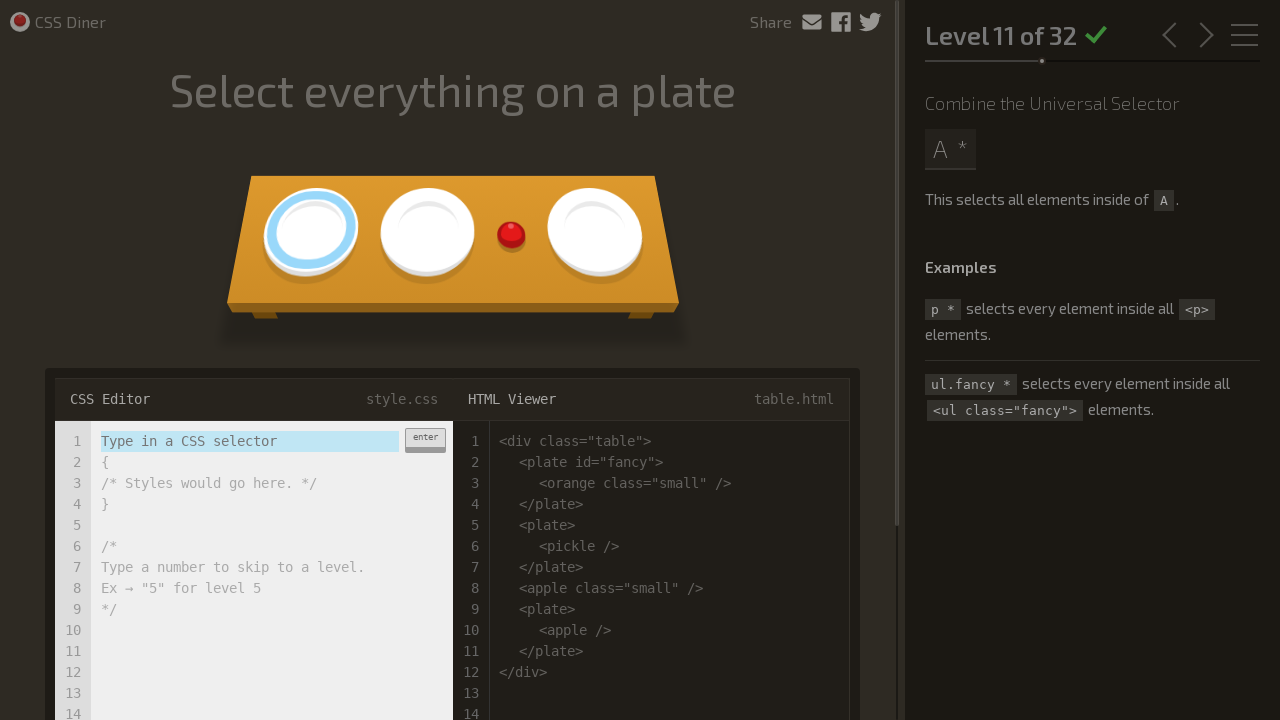

Level 12: Input field is visible and ready
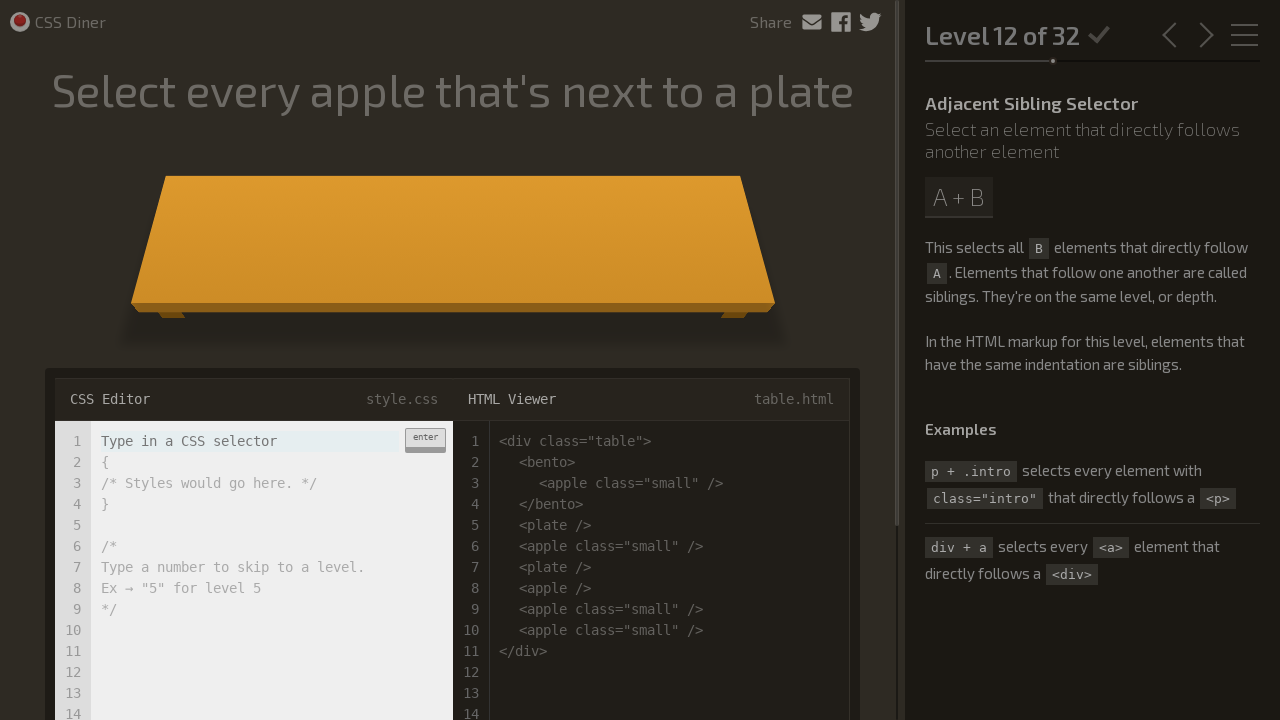

Level 12: Entered CSS selector 'plate + apple' on .input-strobe
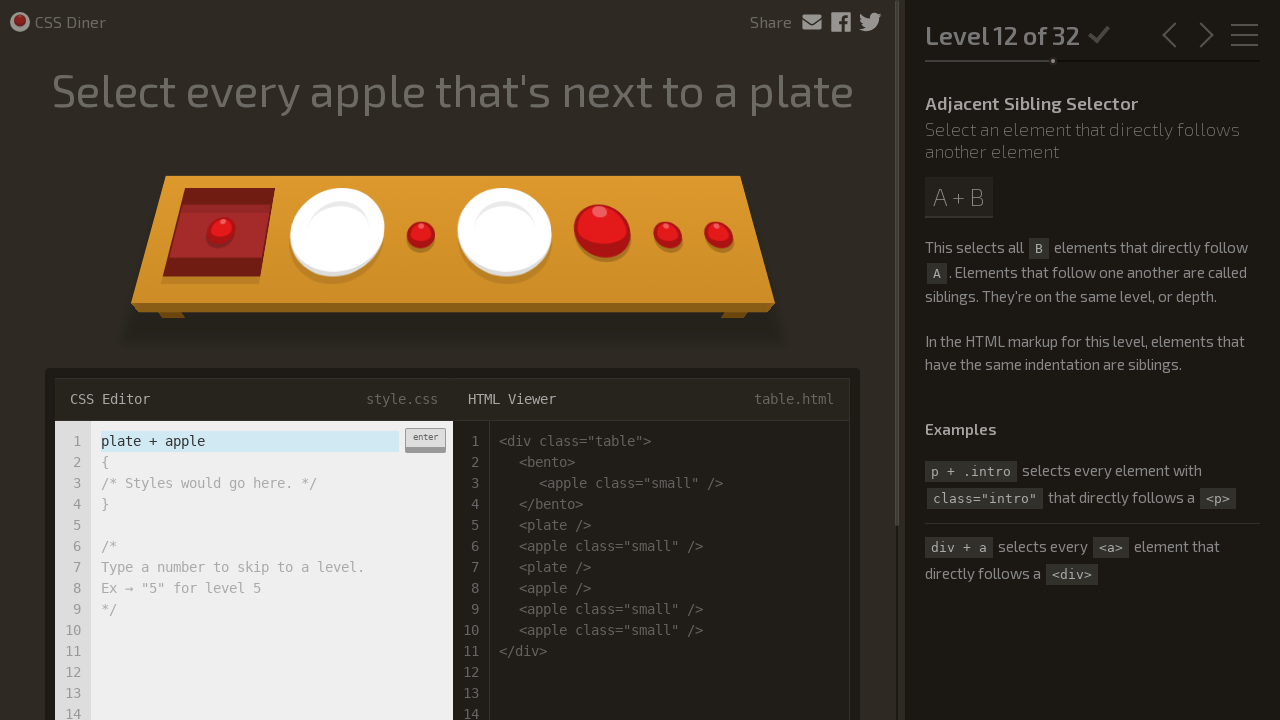

Level 12: Clicked enter button to submit selector at (425, 440) on .enter-button
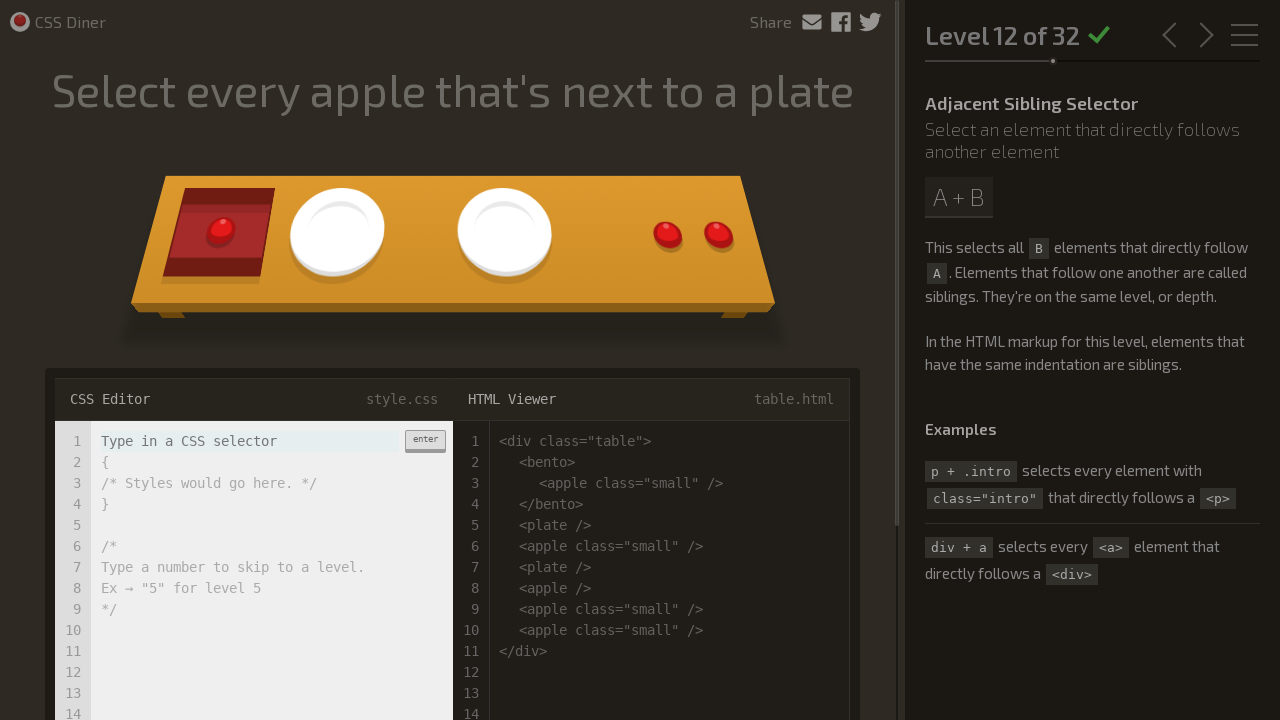

Level 12: Waited for level processing to complete
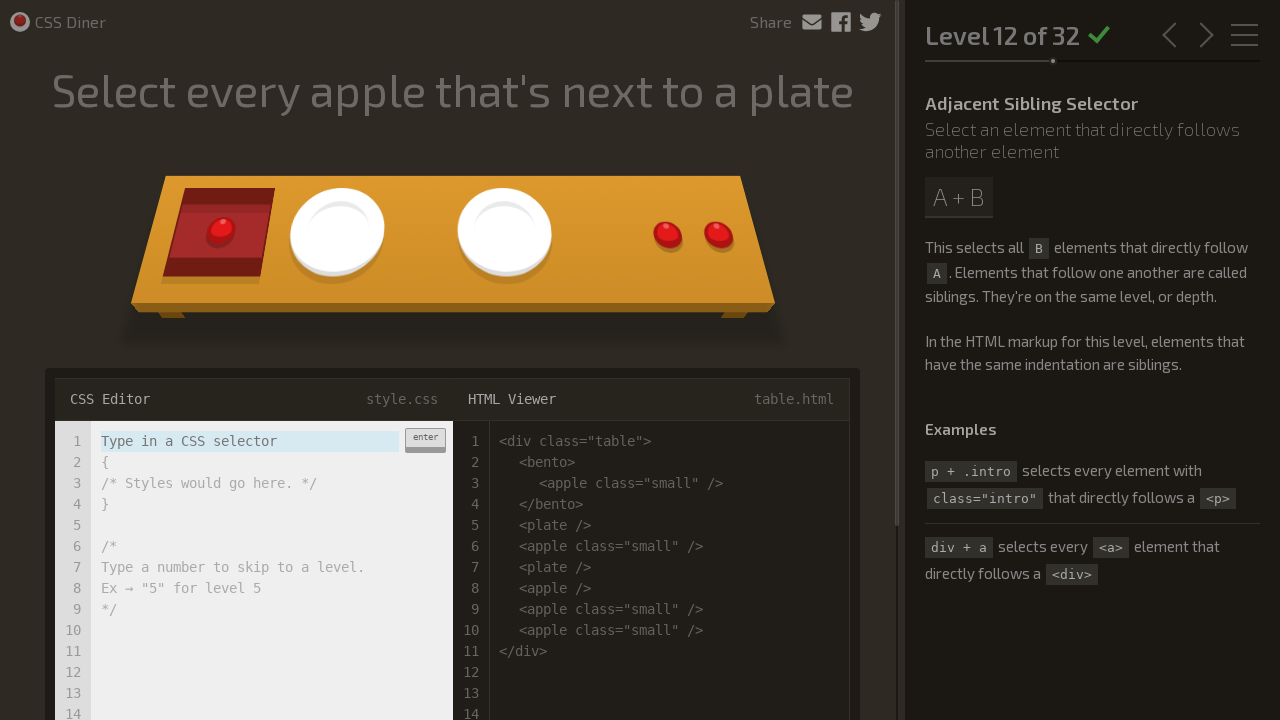

Level 13: Input field is visible and ready
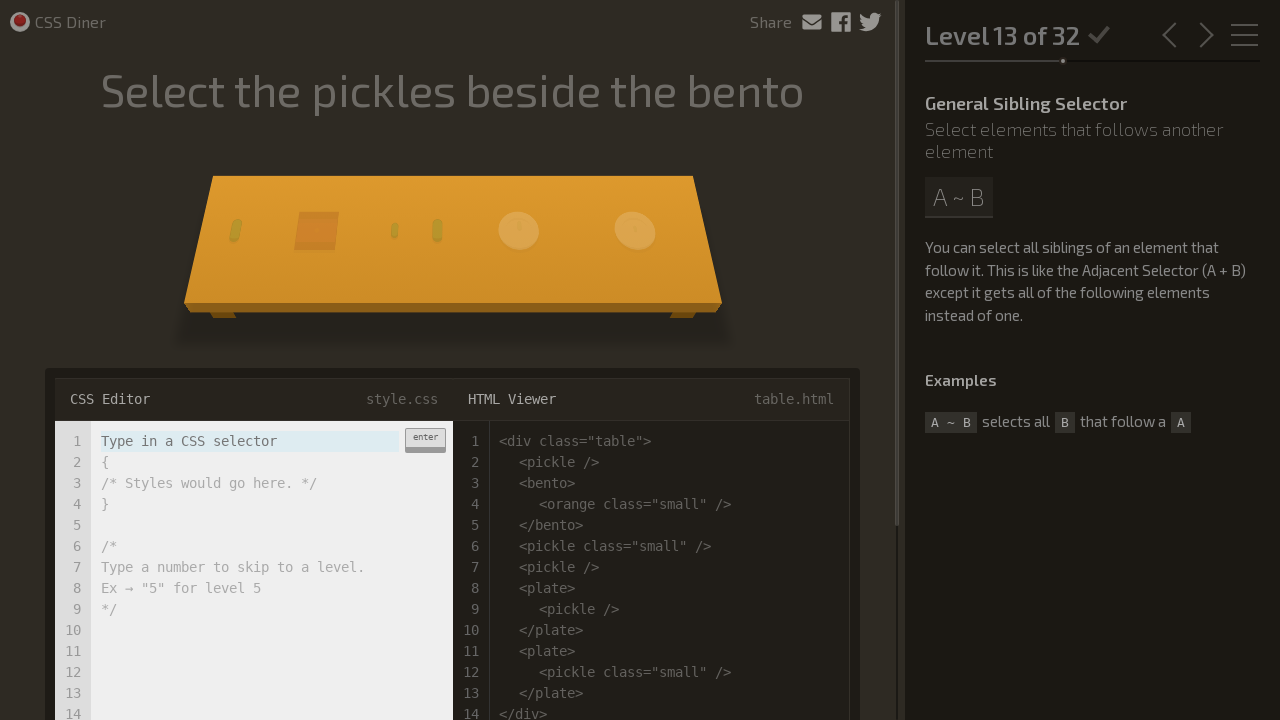

Level 13: Entered CSS selector 'bento ~ pickle' on .input-strobe
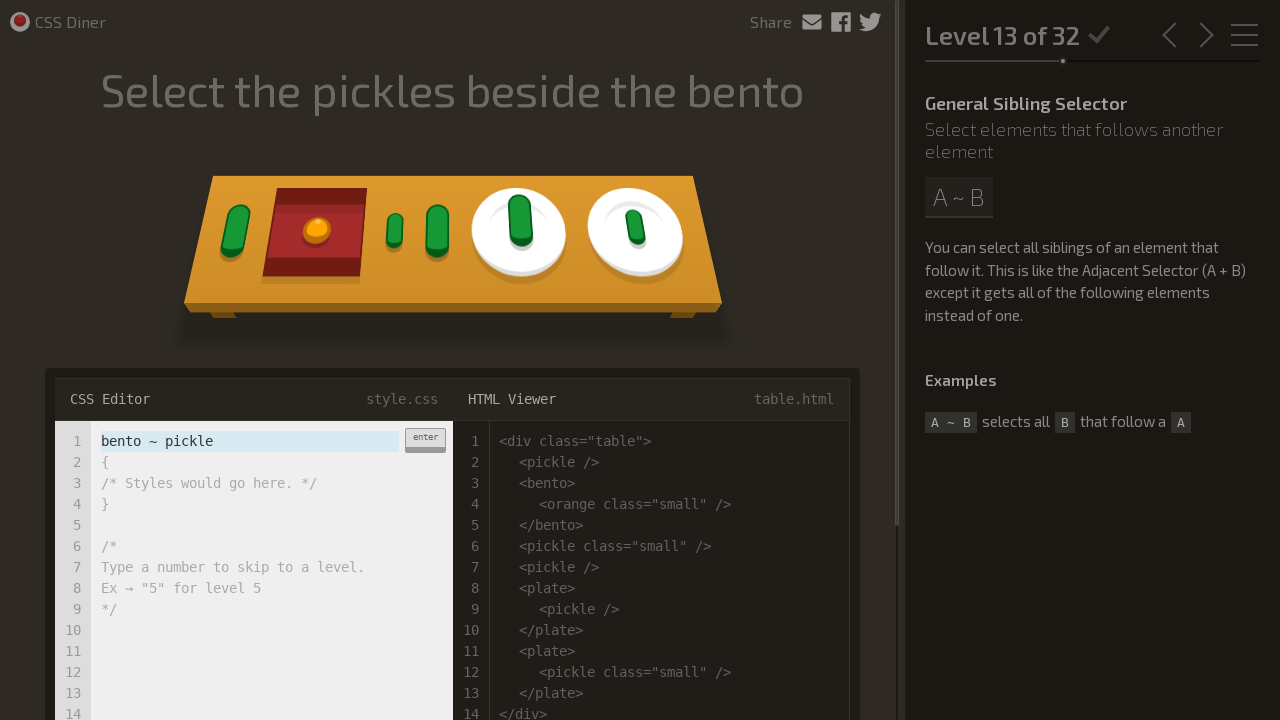

Level 13: Clicked enter button to submit selector at (425, 440) on .enter-button
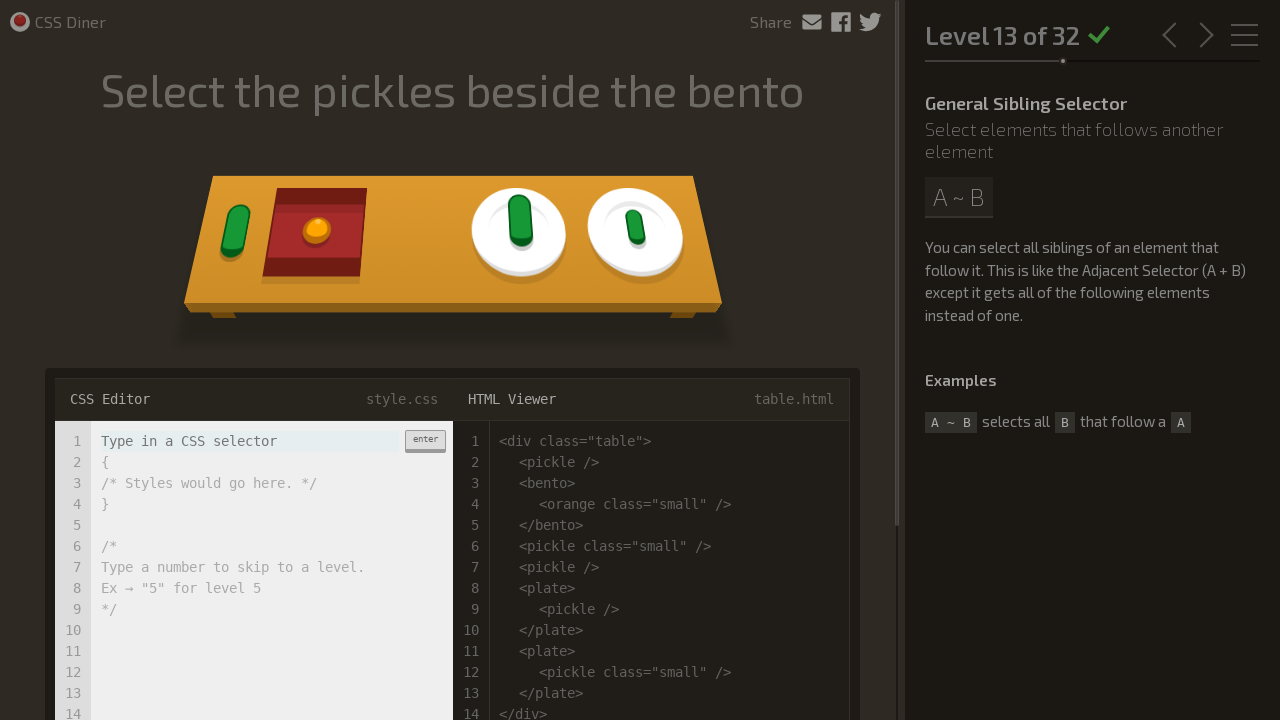

Level 13: Waited for level processing to complete
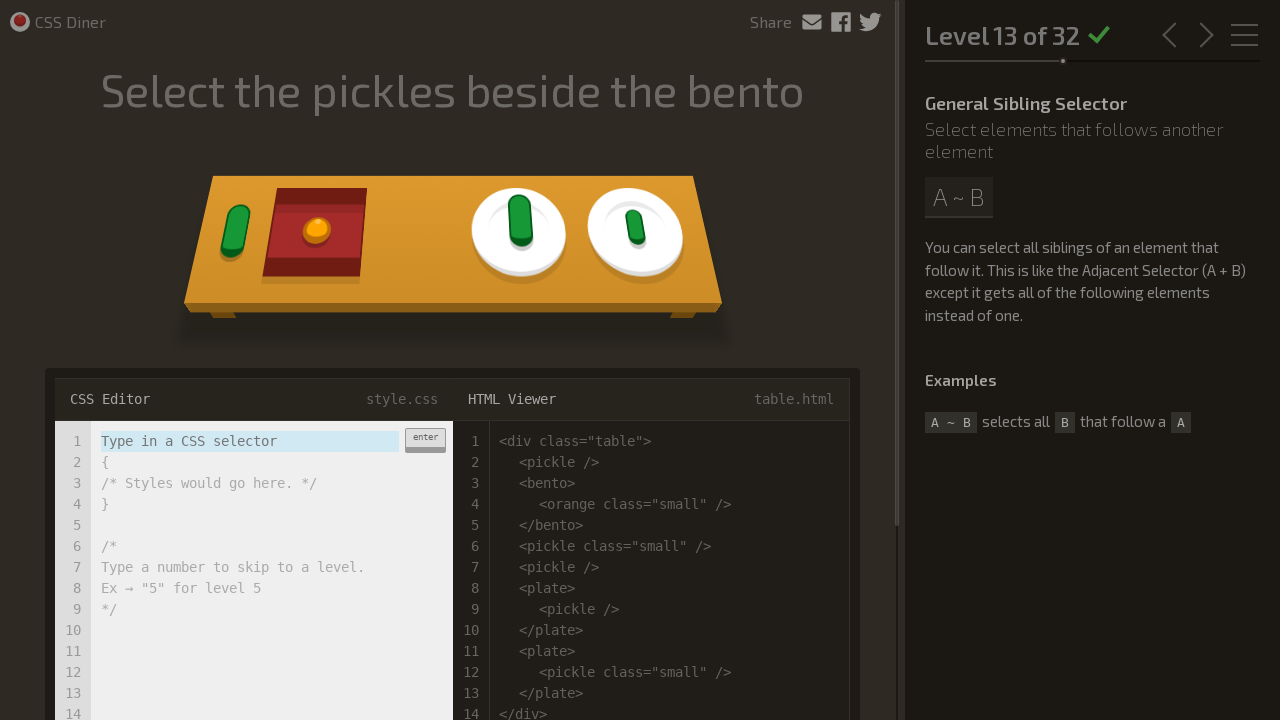

Level 14: Input field is visible and ready
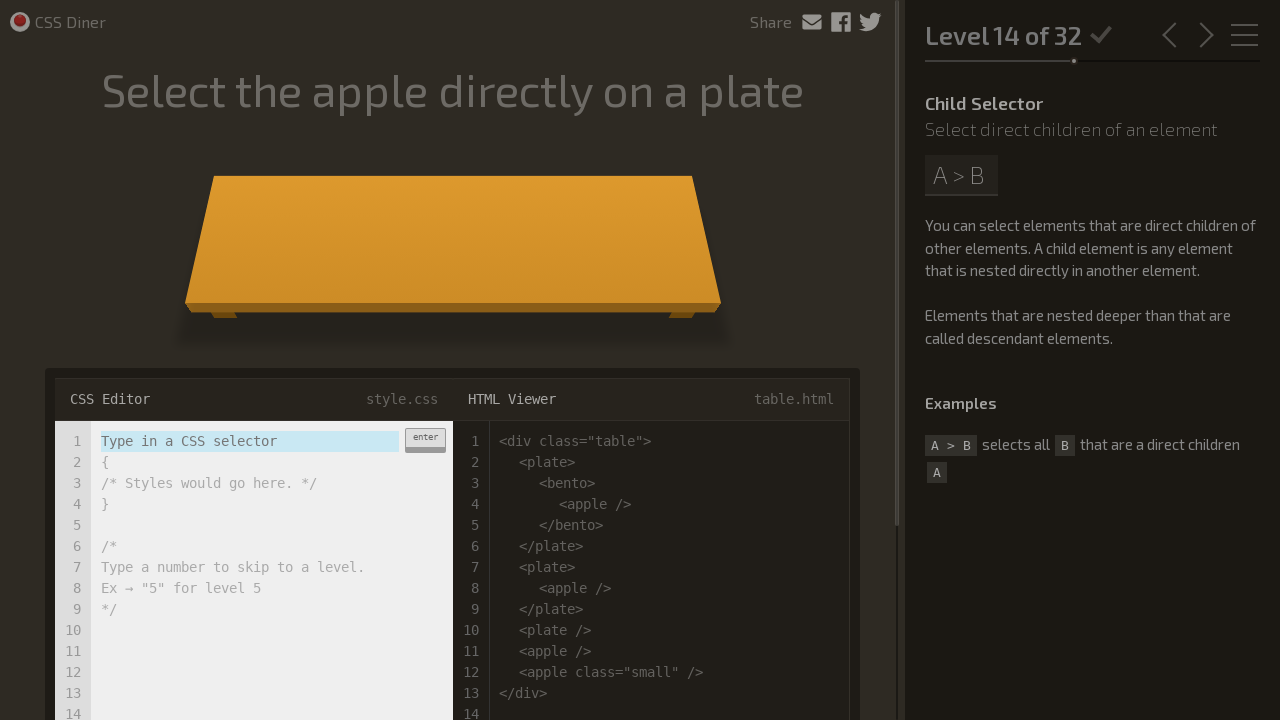

Level 14: Entered CSS selector 'plate > apple' on .input-strobe
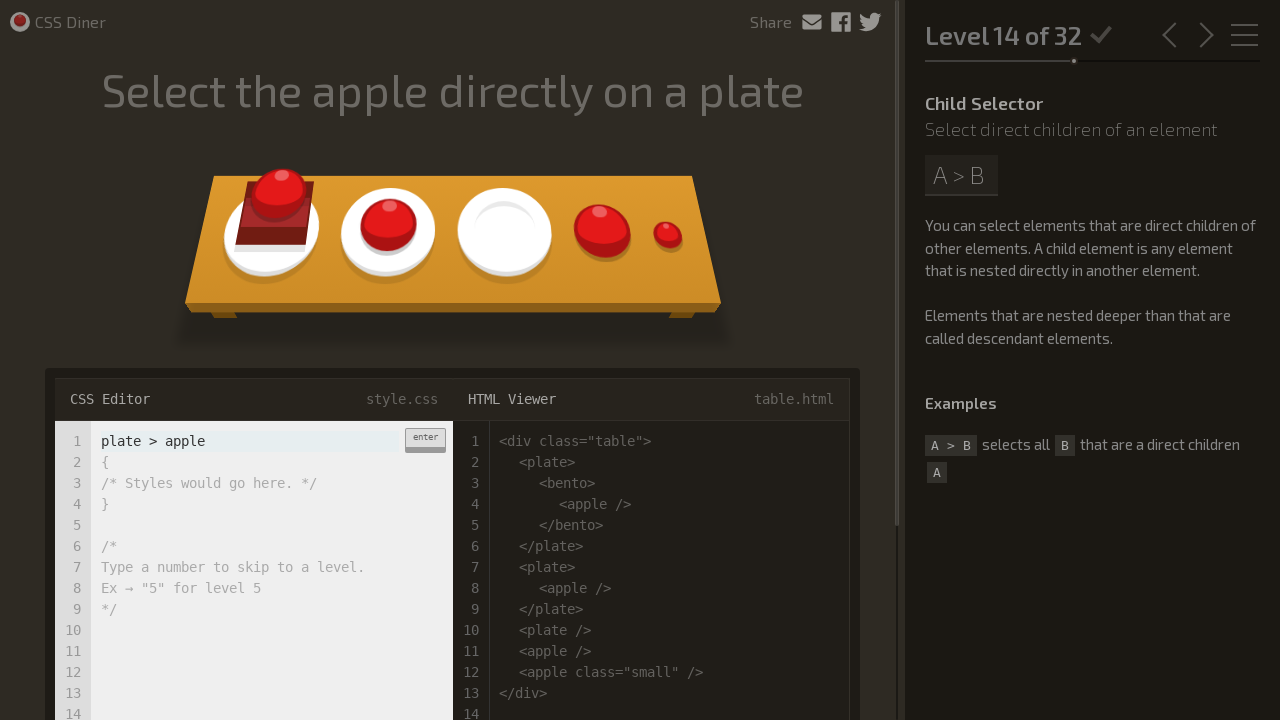

Level 14: Clicked enter button to submit selector at (425, 440) on .enter-button
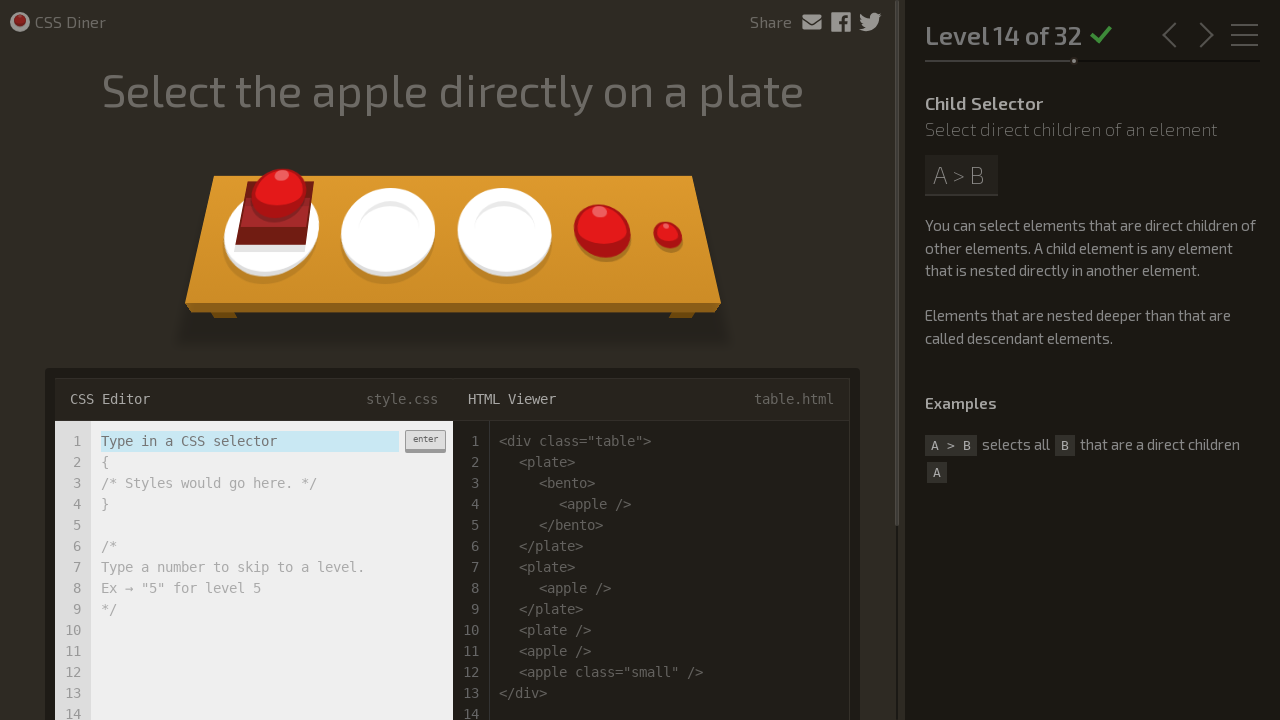

Level 14: Waited for level processing to complete
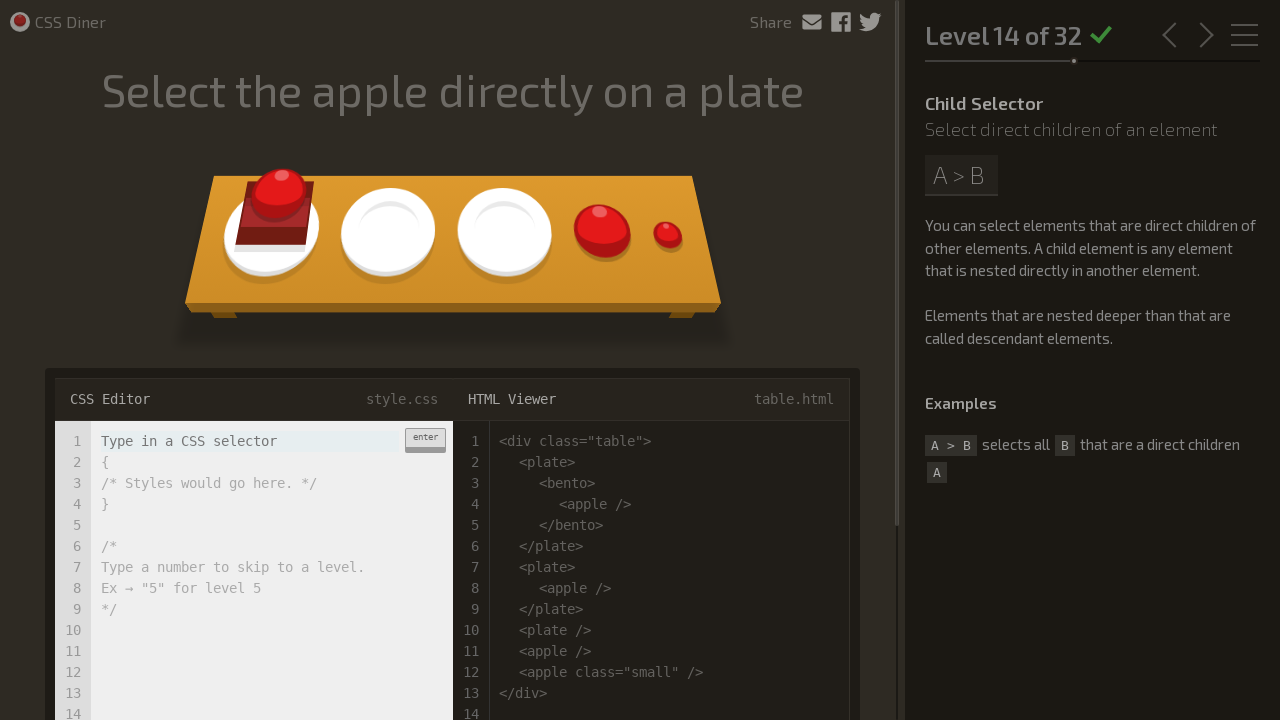

Level 15: Input field is visible and ready
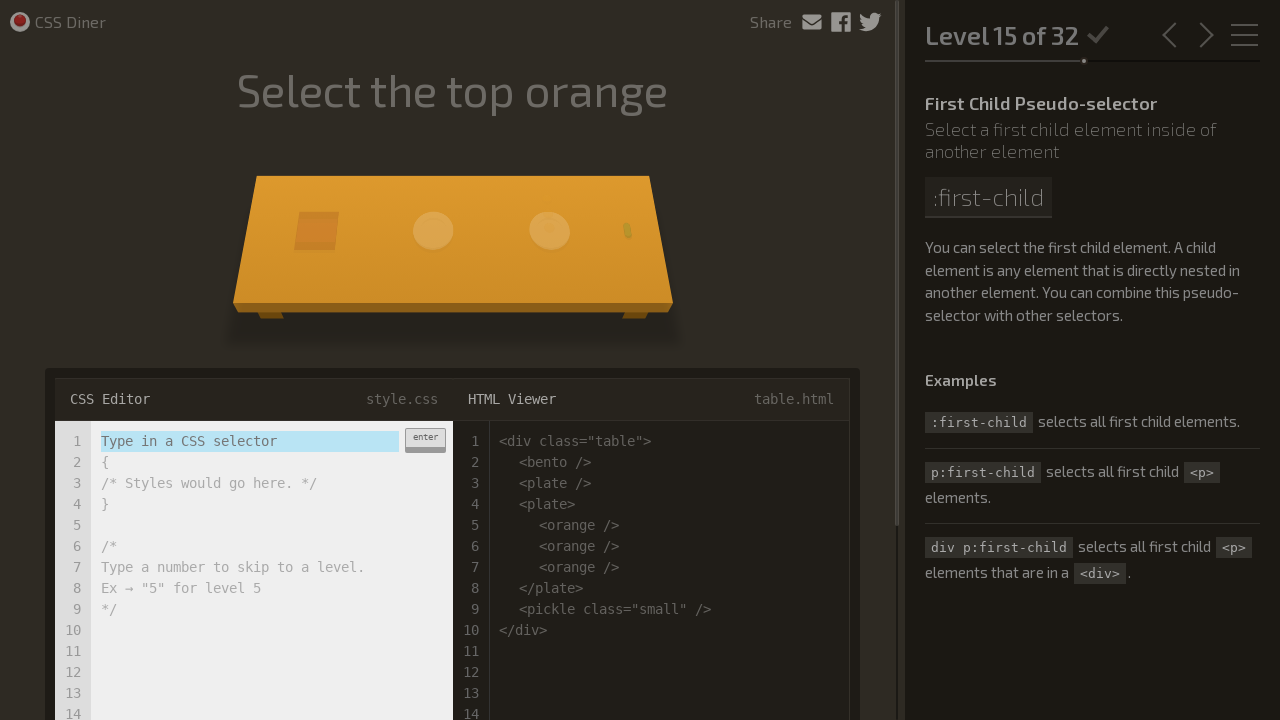

Level 15: Entered CSS selector 'orange:first-child' on .input-strobe
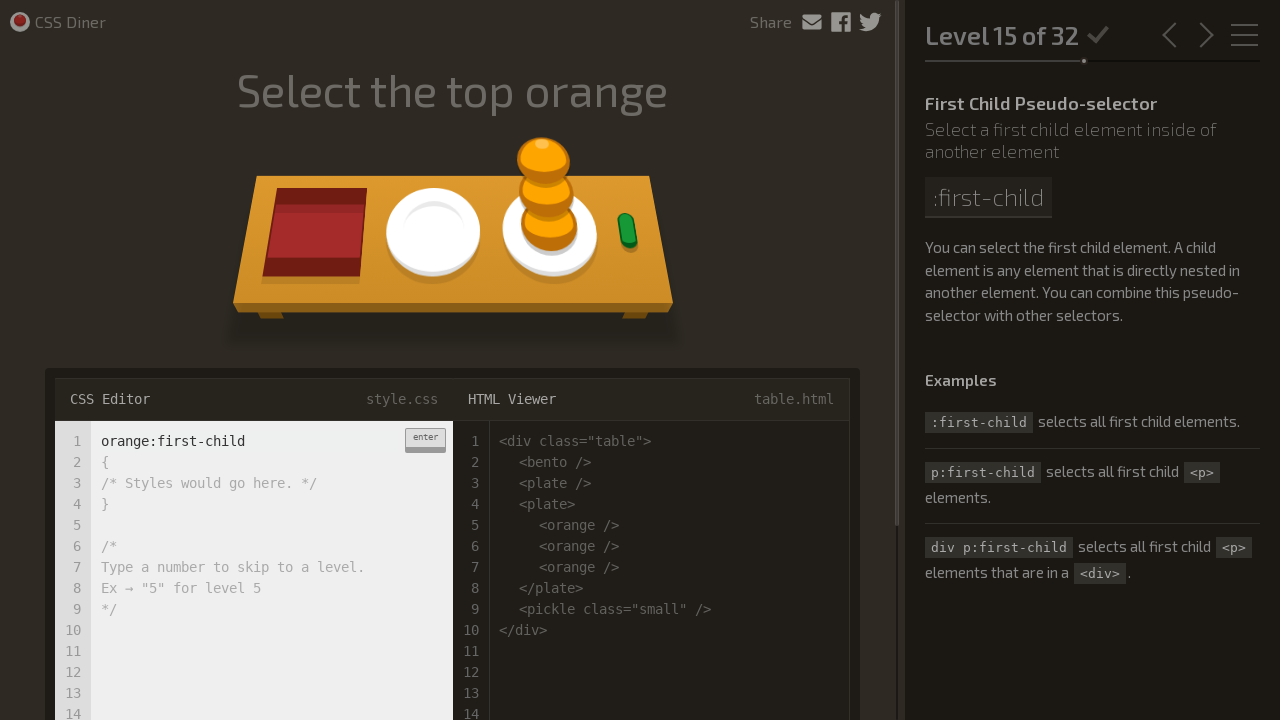

Level 15: Clicked enter button to submit selector at (425, 440) on .enter-button
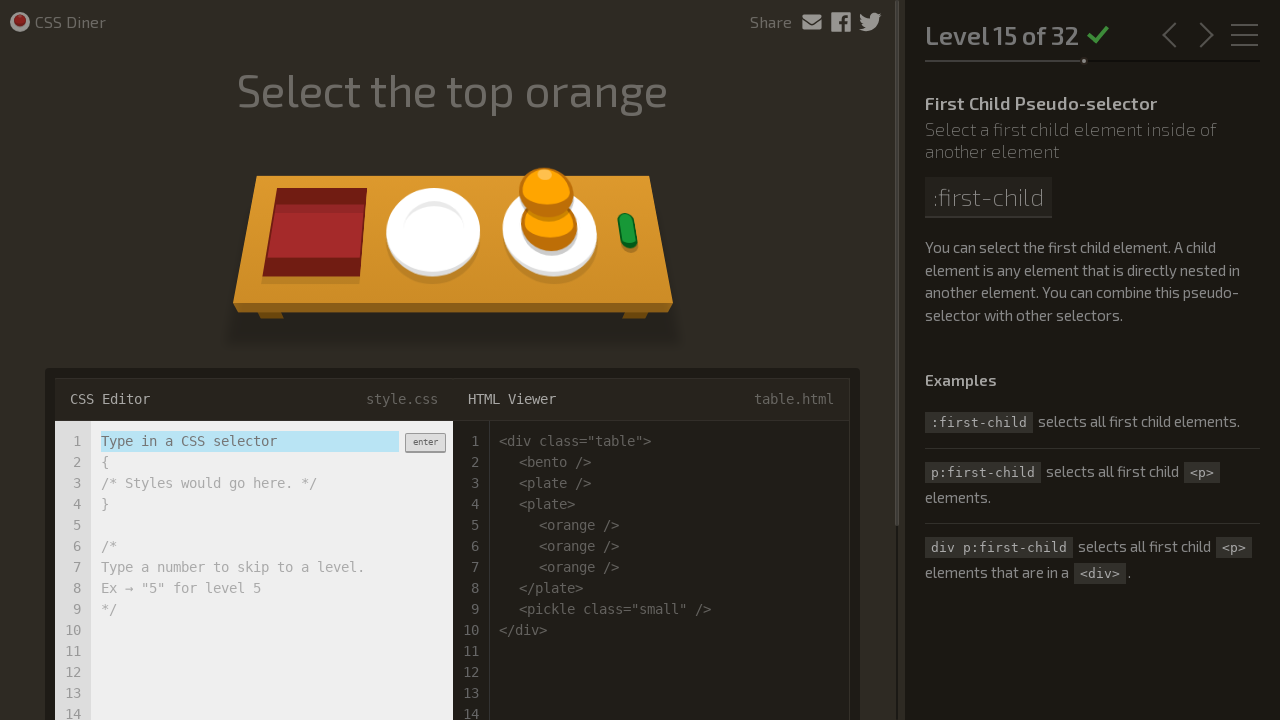

Level 15: Waited for level processing to complete
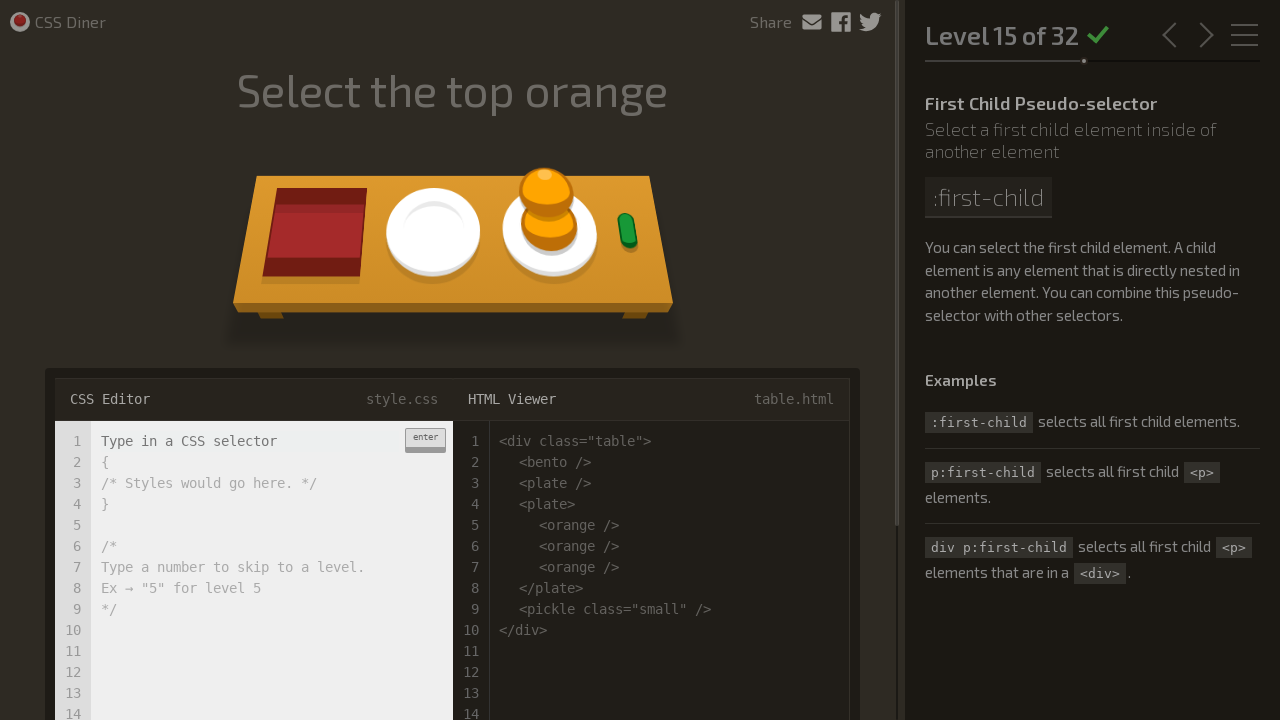

Level 16: Input field is visible and ready
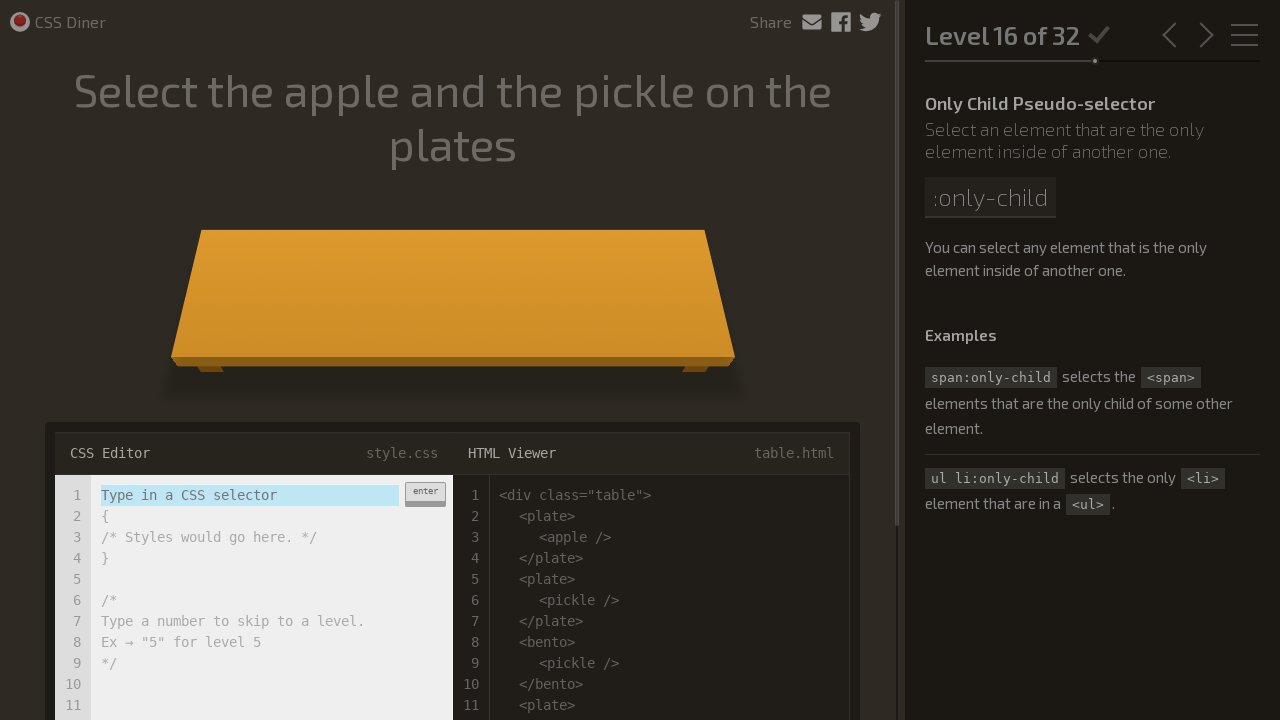

Level 16: Entered CSS selector 'plate :only-child' on .input-strobe
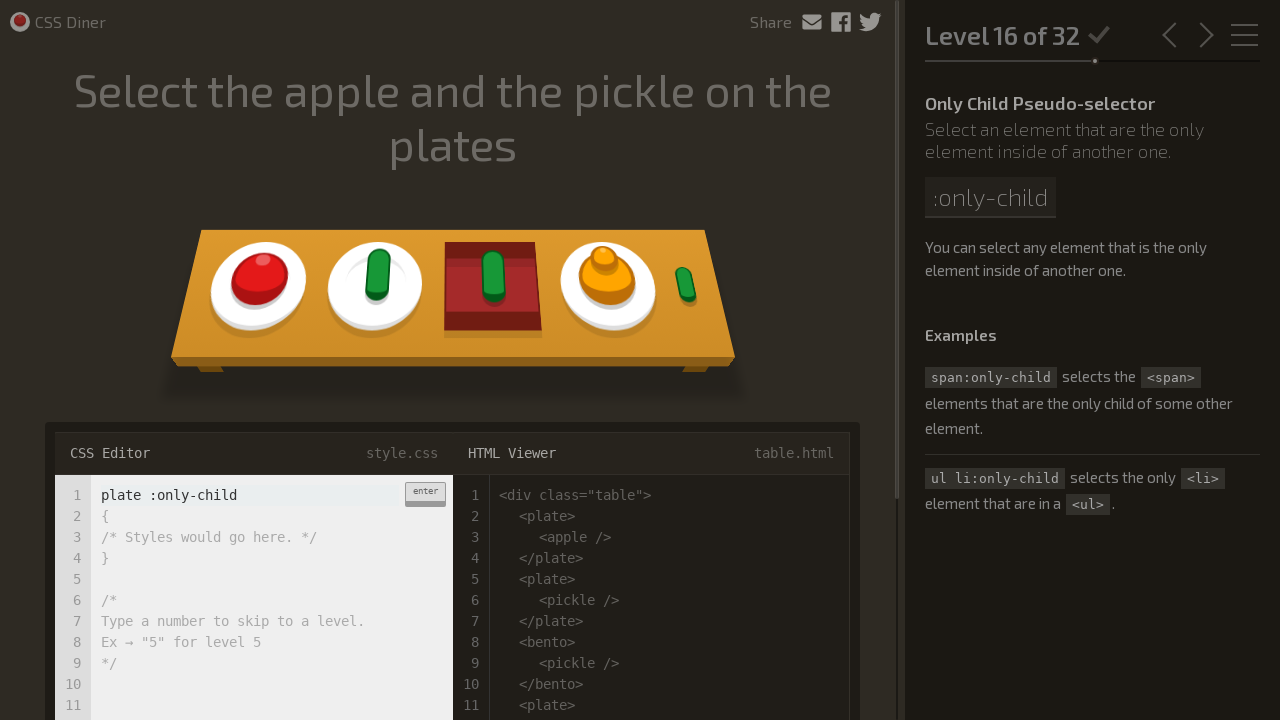

Level 16: Clicked enter button to submit selector at (425, 494) on .enter-button
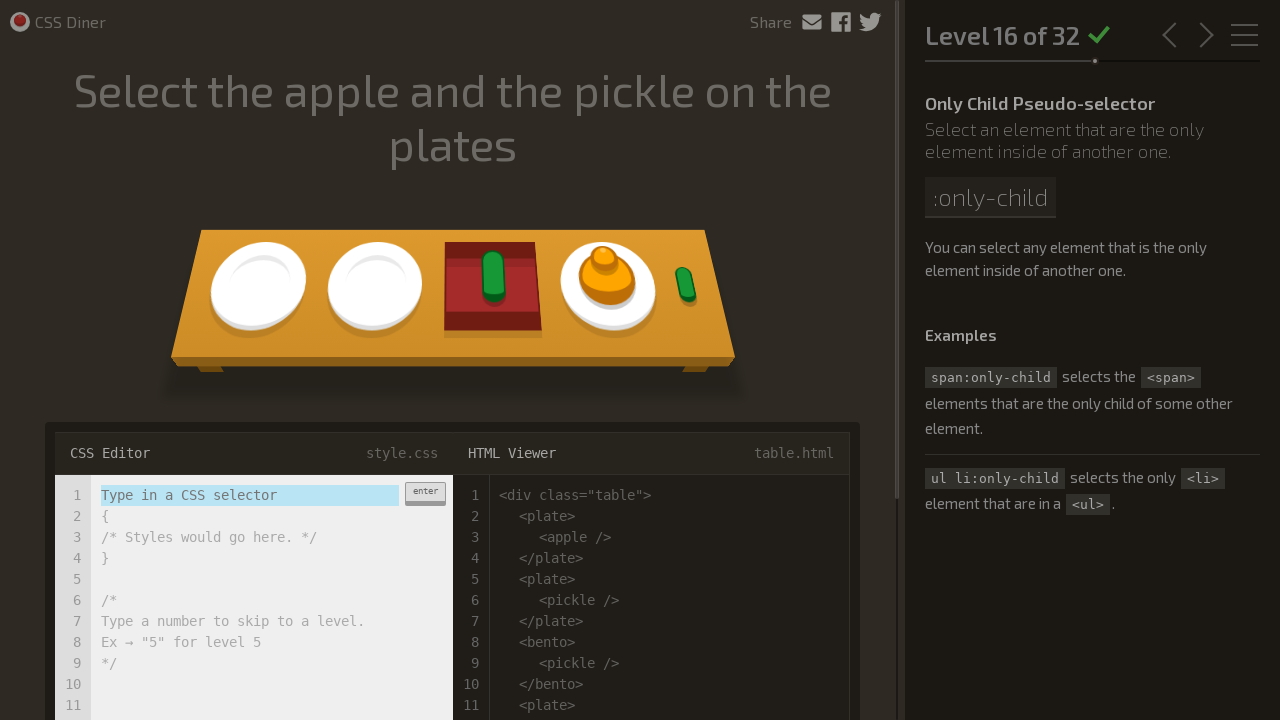

Level 16: Waited for level processing to complete
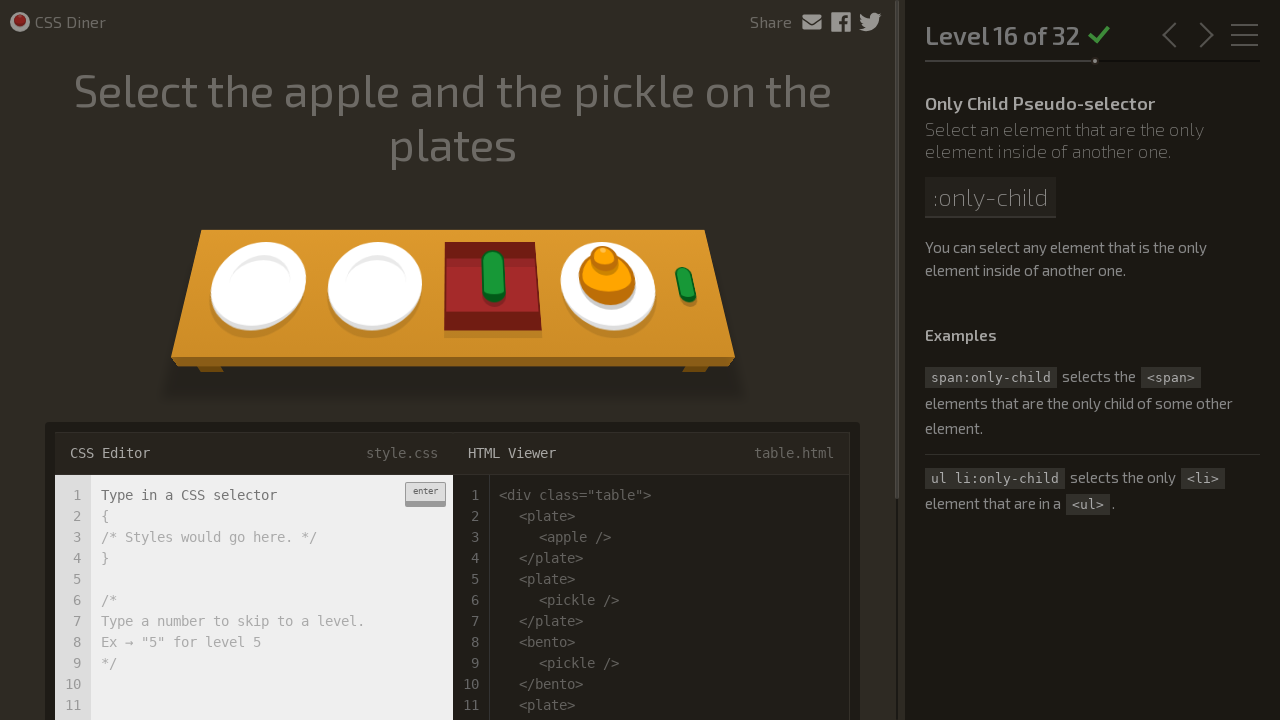

Level 17: Input field is visible and ready
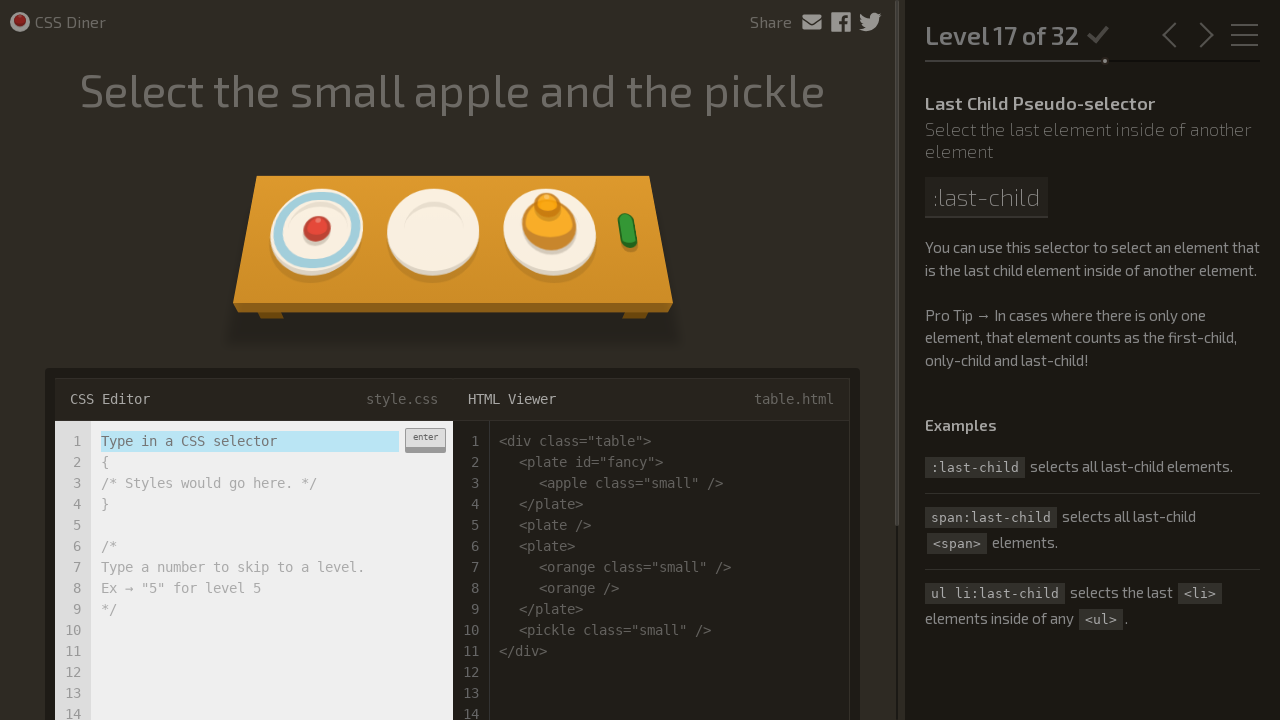

Level 17: Entered CSS selector '.small:last-child' on .input-strobe
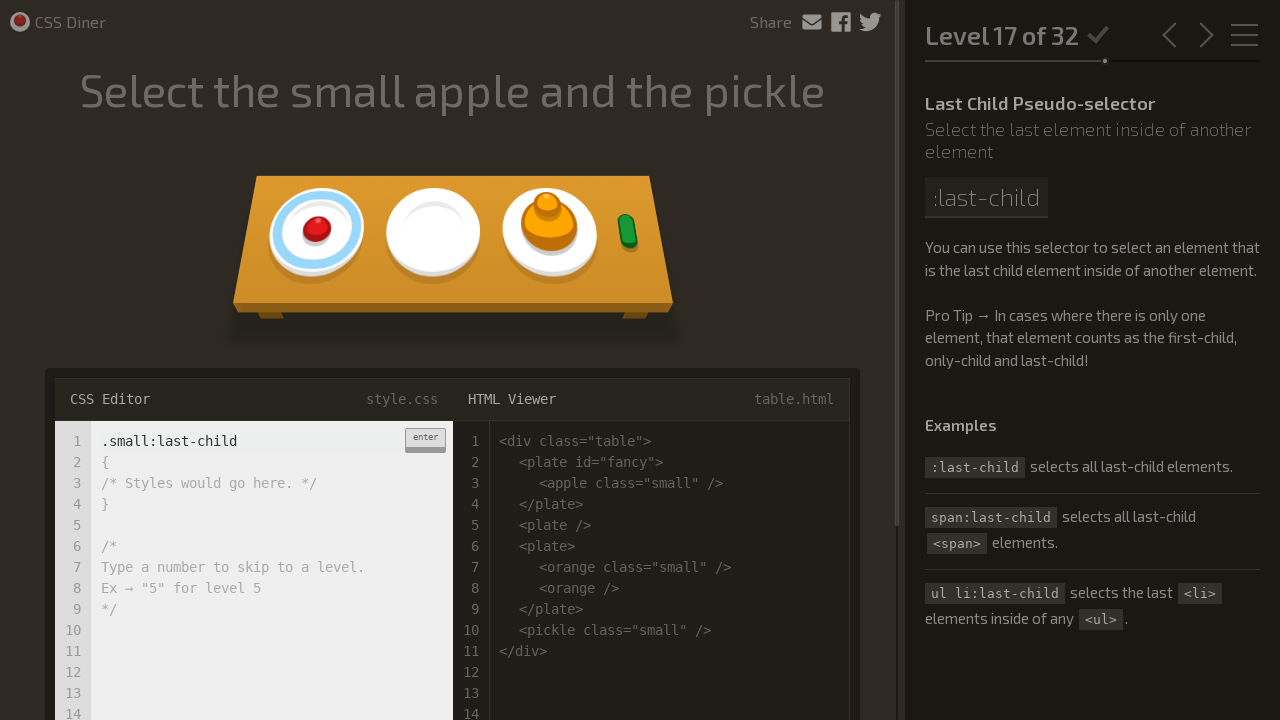

Level 17: Clicked enter button to submit selector at (425, 440) on .enter-button
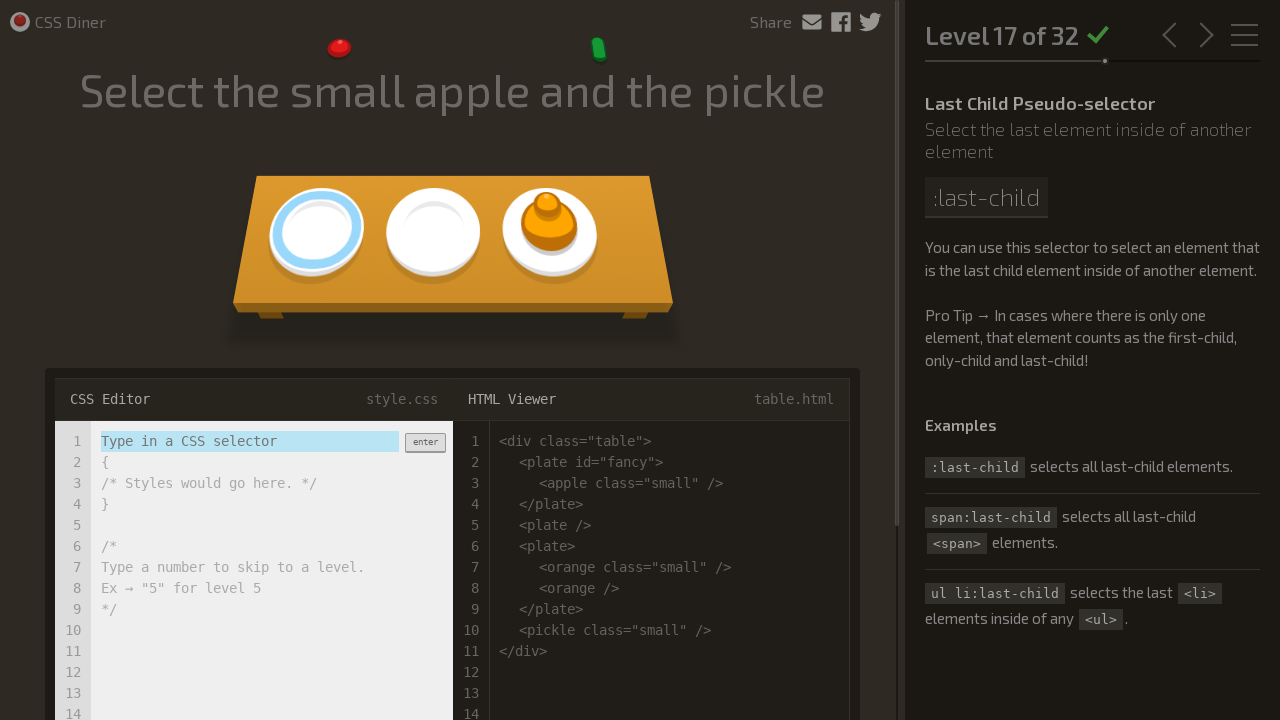

Level 17: Waited for level processing to complete
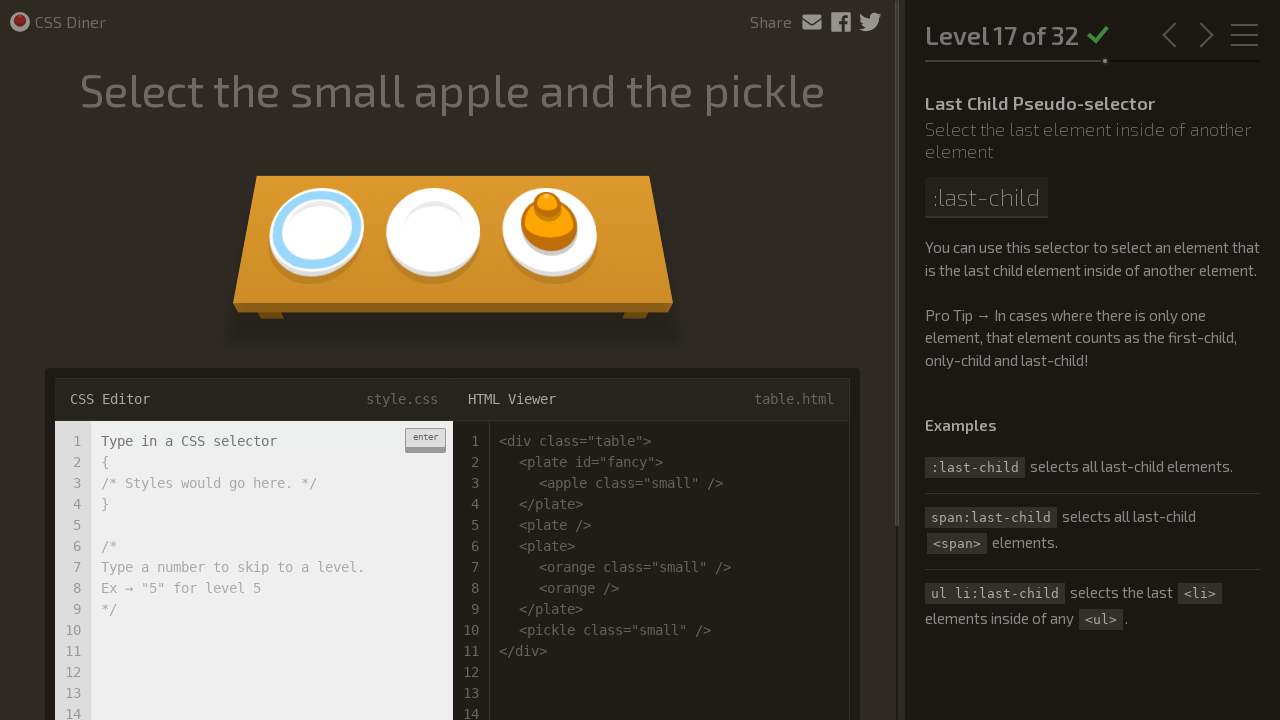

Level 18: Input field is visible and ready
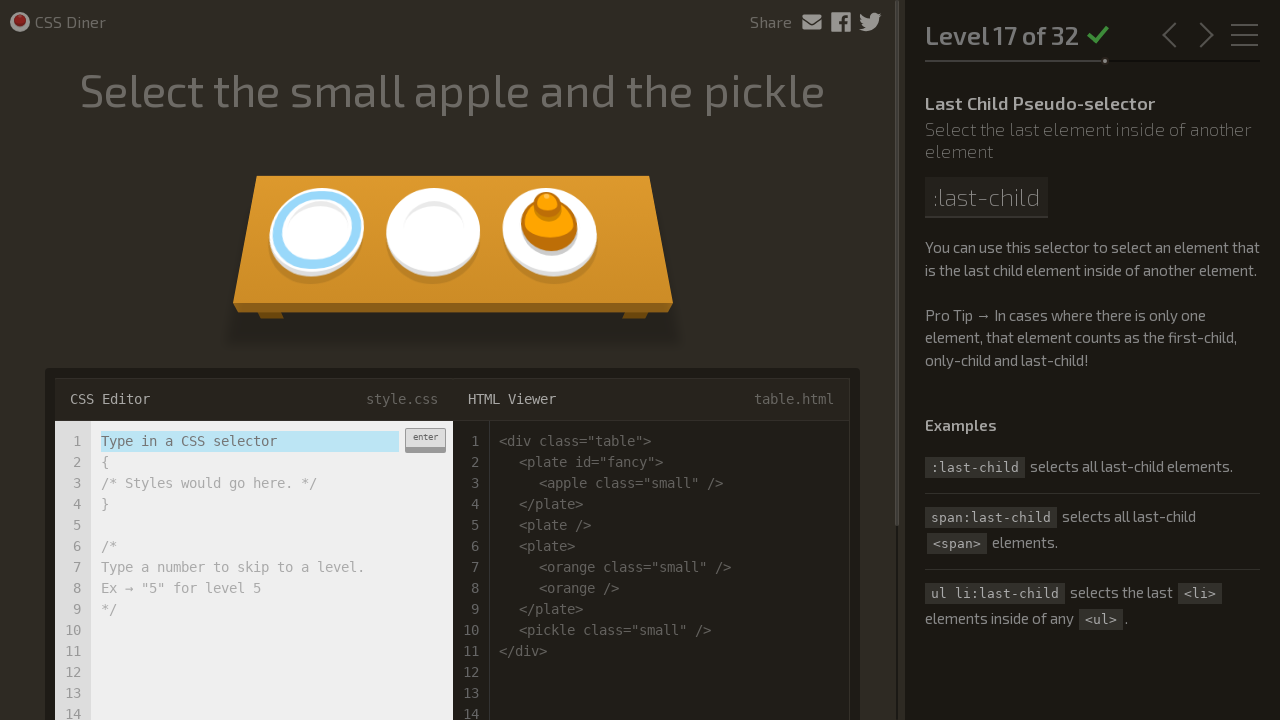

Level 18: Entered CSS selector ':nth-child(3)' on .input-strobe
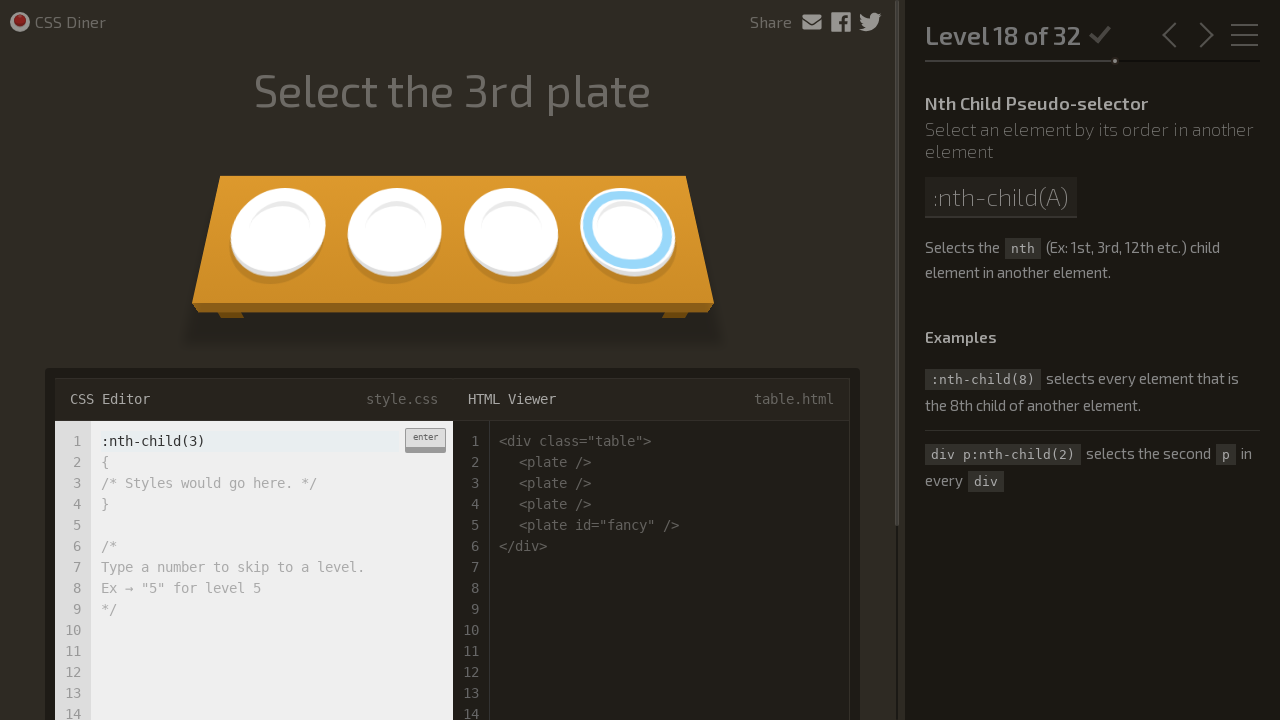

Level 18: Clicked enter button to submit selector at (425, 440) on .enter-button
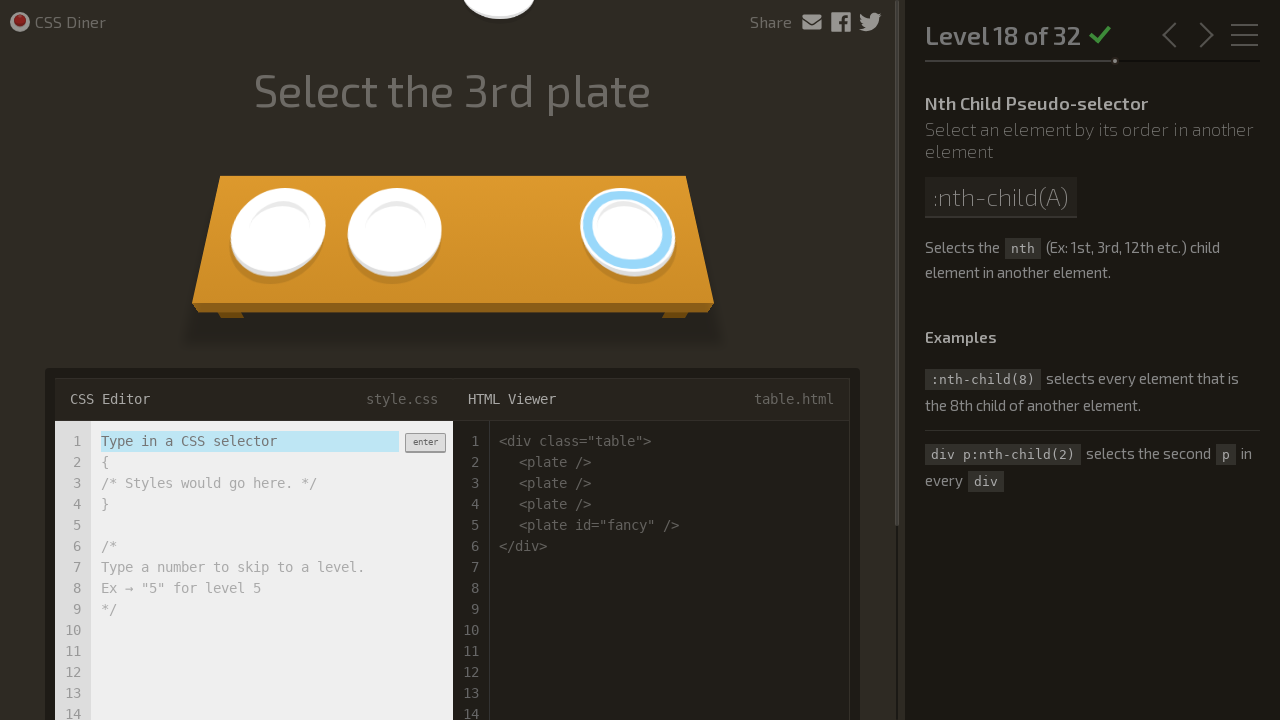

Level 18: Waited for level processing to complete
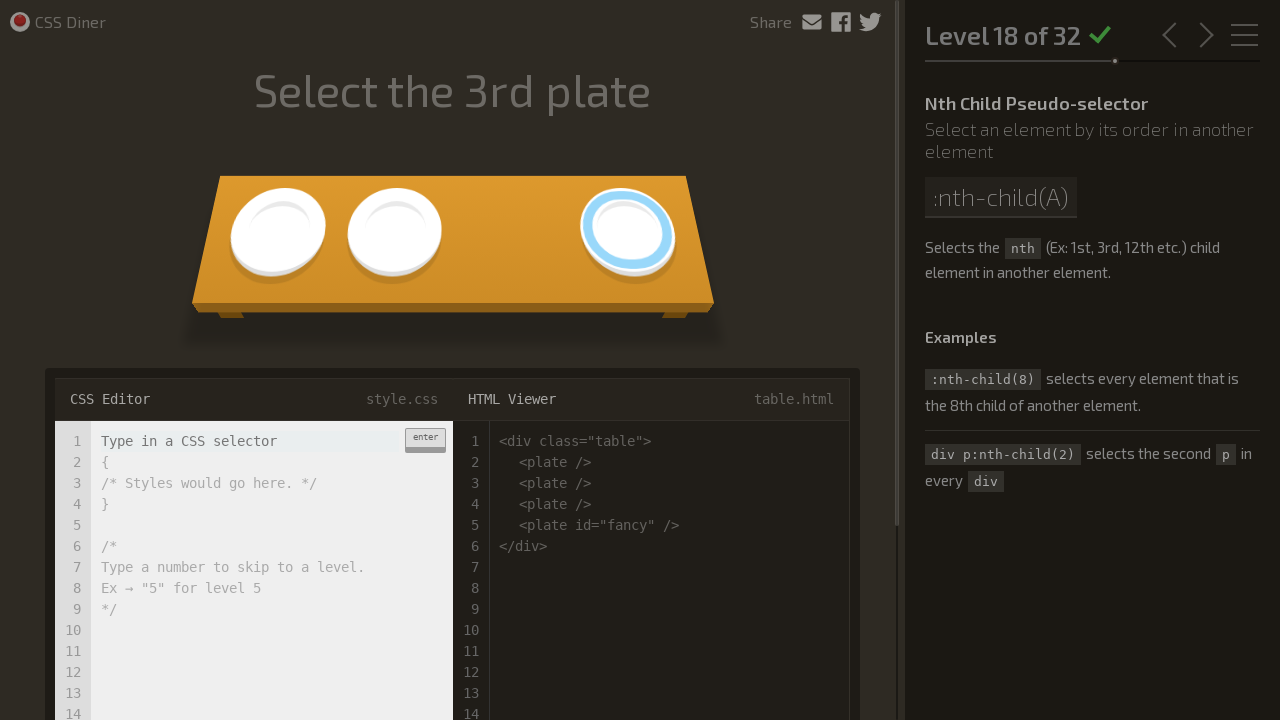

Level 19: Input field is visible and ready
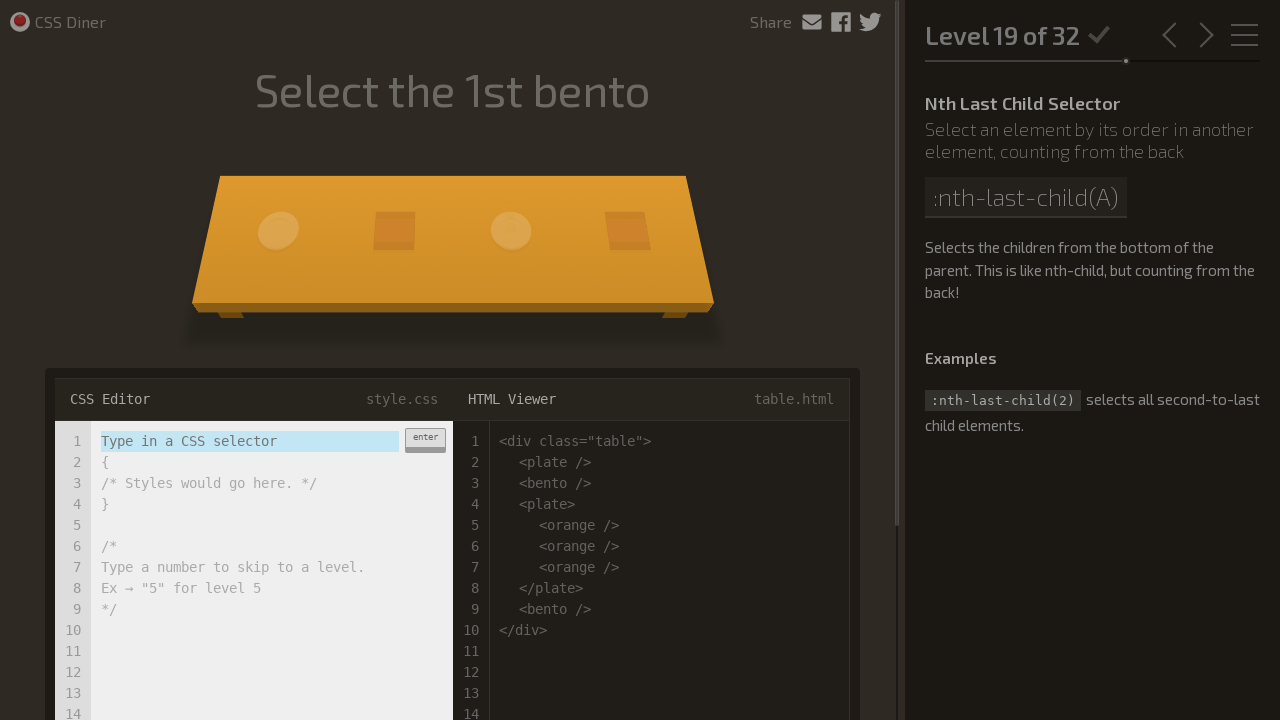

Level 19: Entered CSS selector 'bento:nth-last-child(3)' on .input-strobe
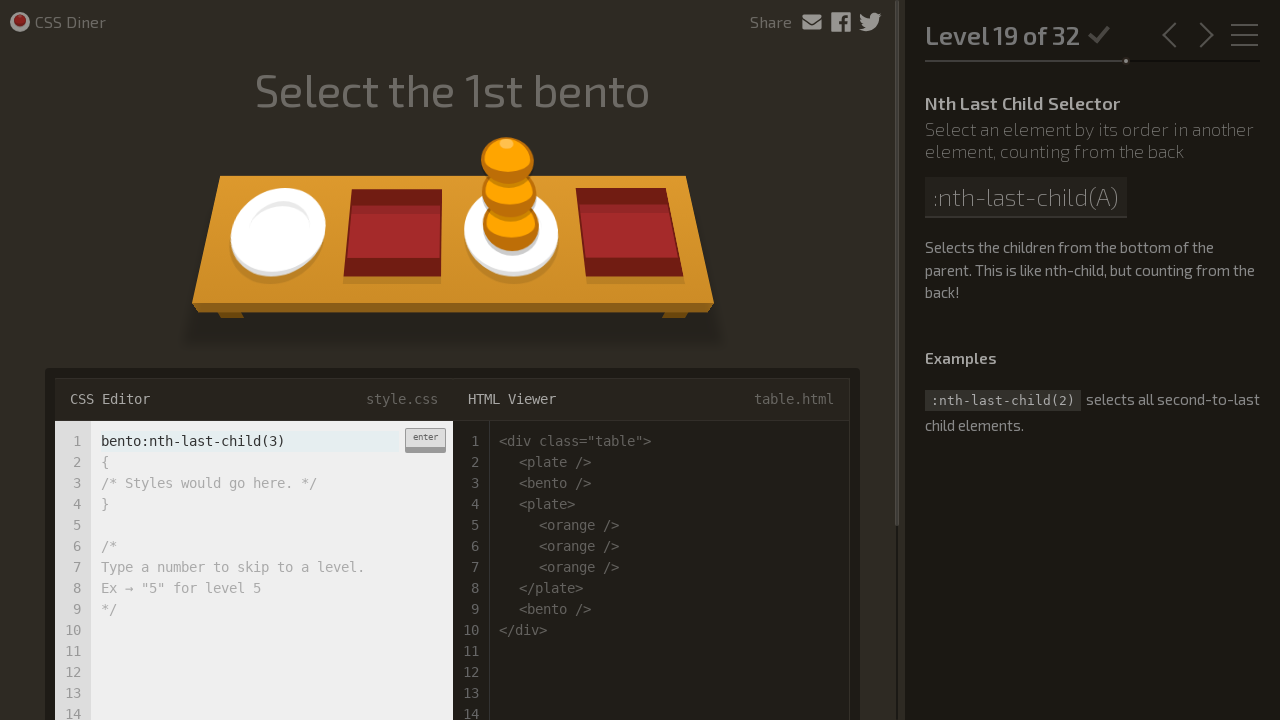

Level 19: Clicked enter button to submit selector at (425, 440) on .enter-button
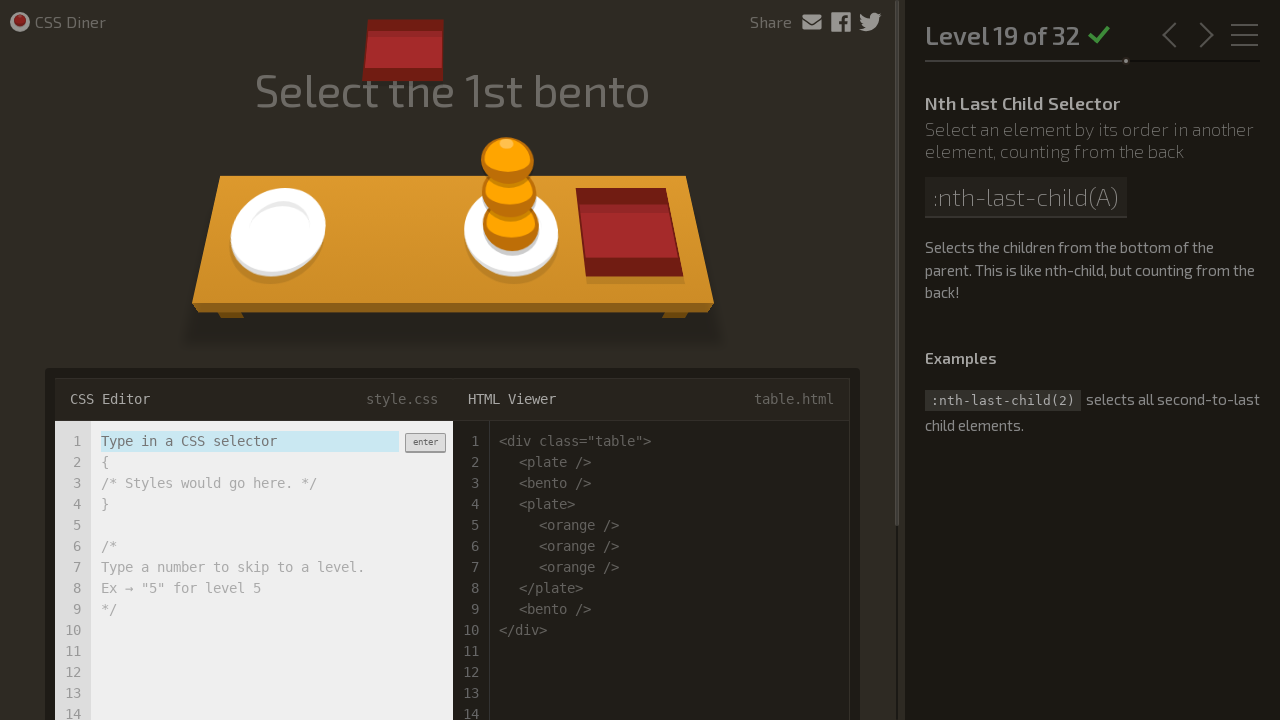

Level 19: Waited for level processing to complete
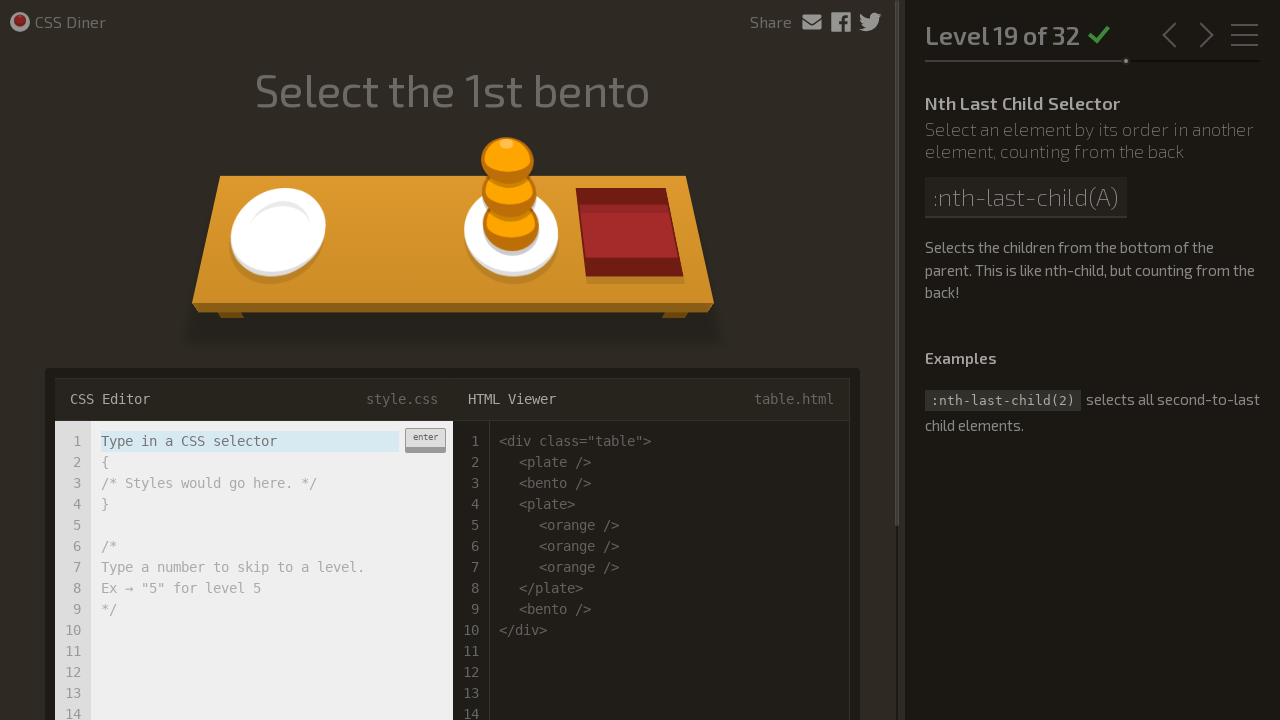

Level 20: Input field is visible and ready
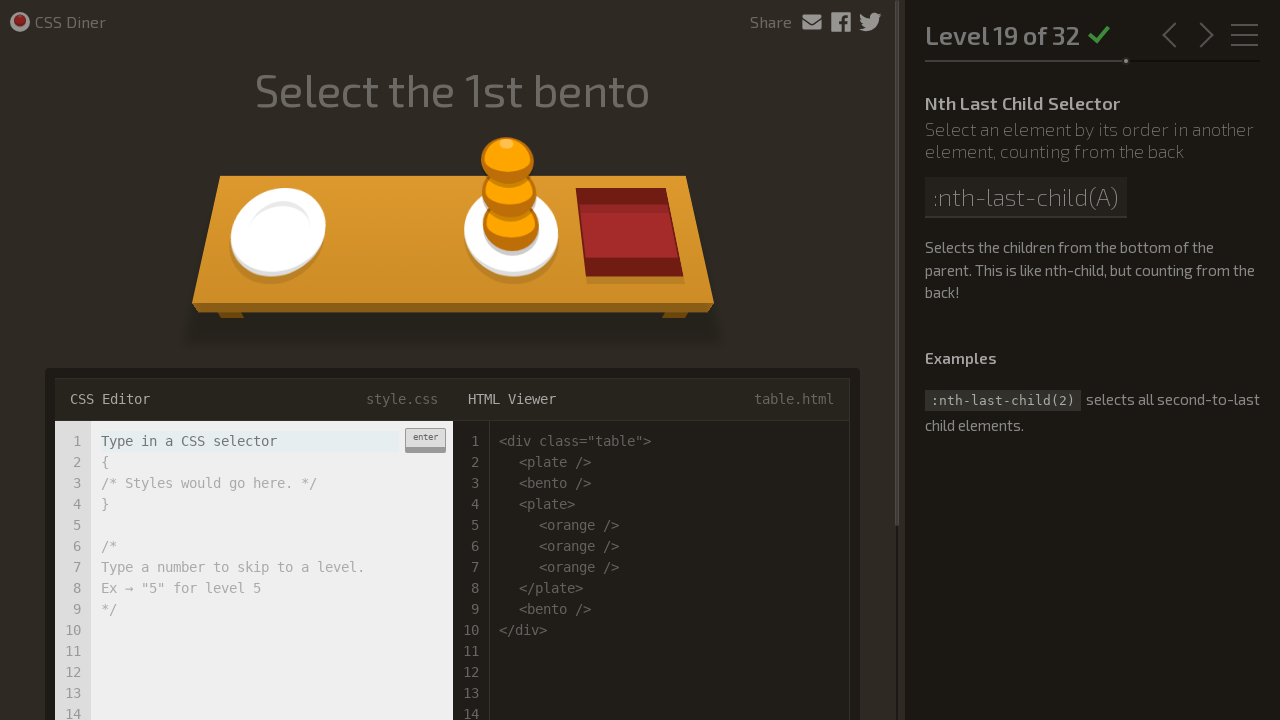

Level 20: Entered CSS selector 'apple:first-of-type' on .input-strobe
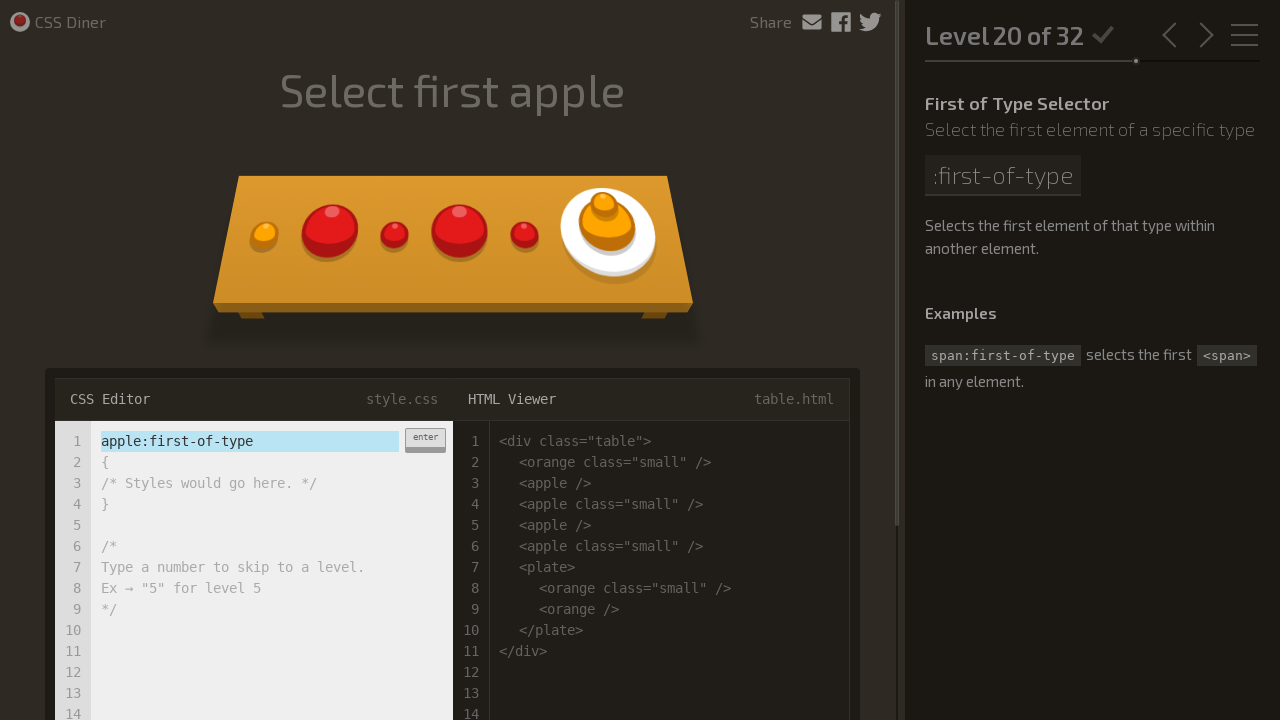

Level 20: Clicked enter button to submit selector at (425, 440) on .enter-button
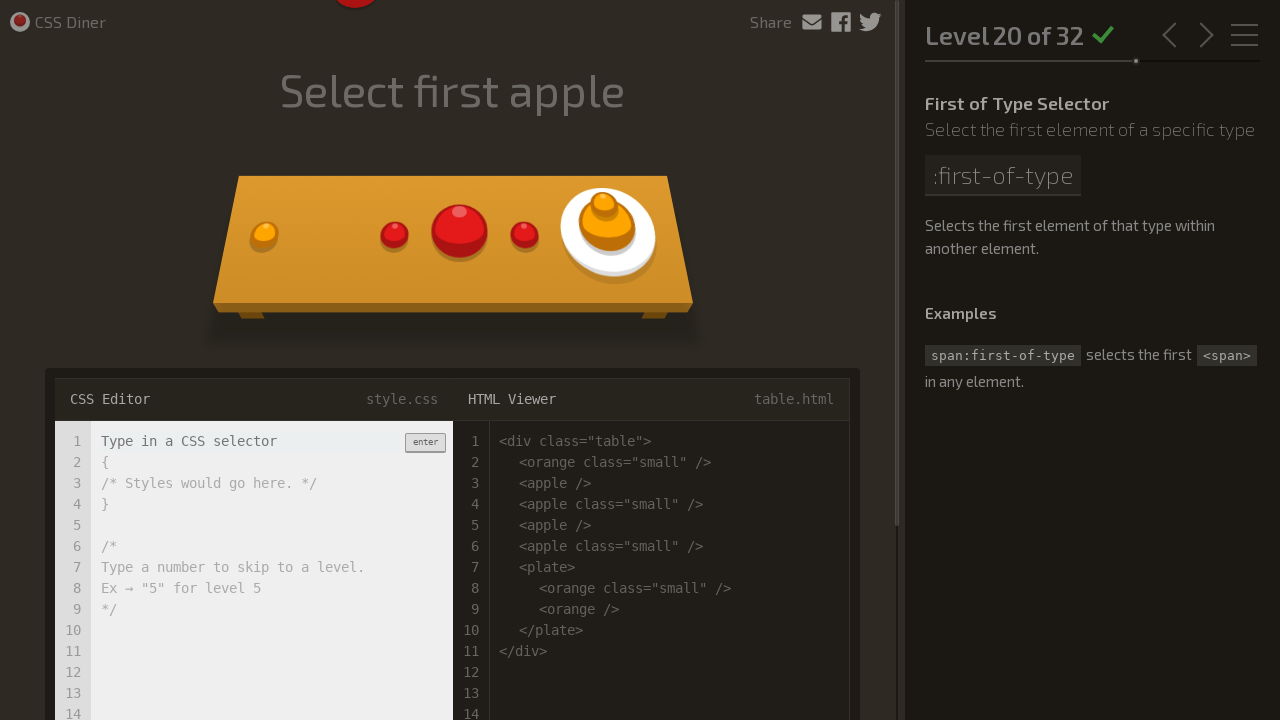

Level 20: Waited for level processing to complete
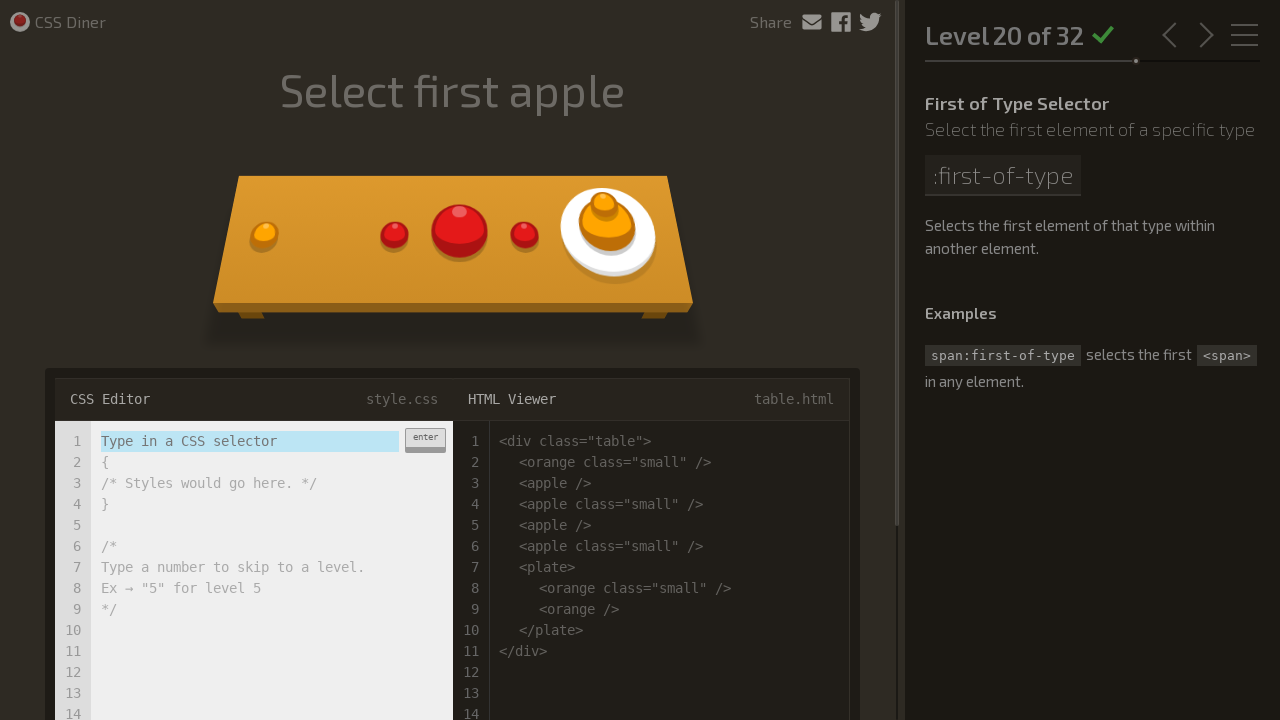

Level 21: Input field is visible and ready
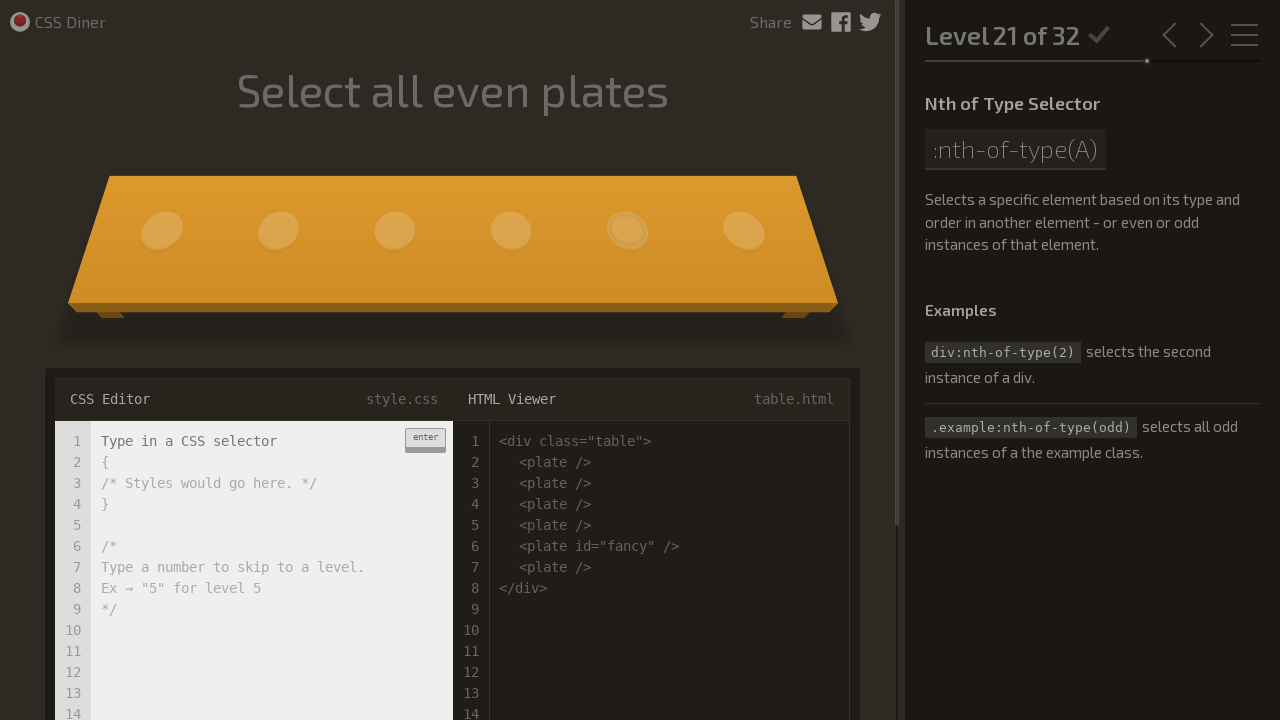

Level 21: Entered CSS selector ':nth-of-type(even)' on .input-strobe
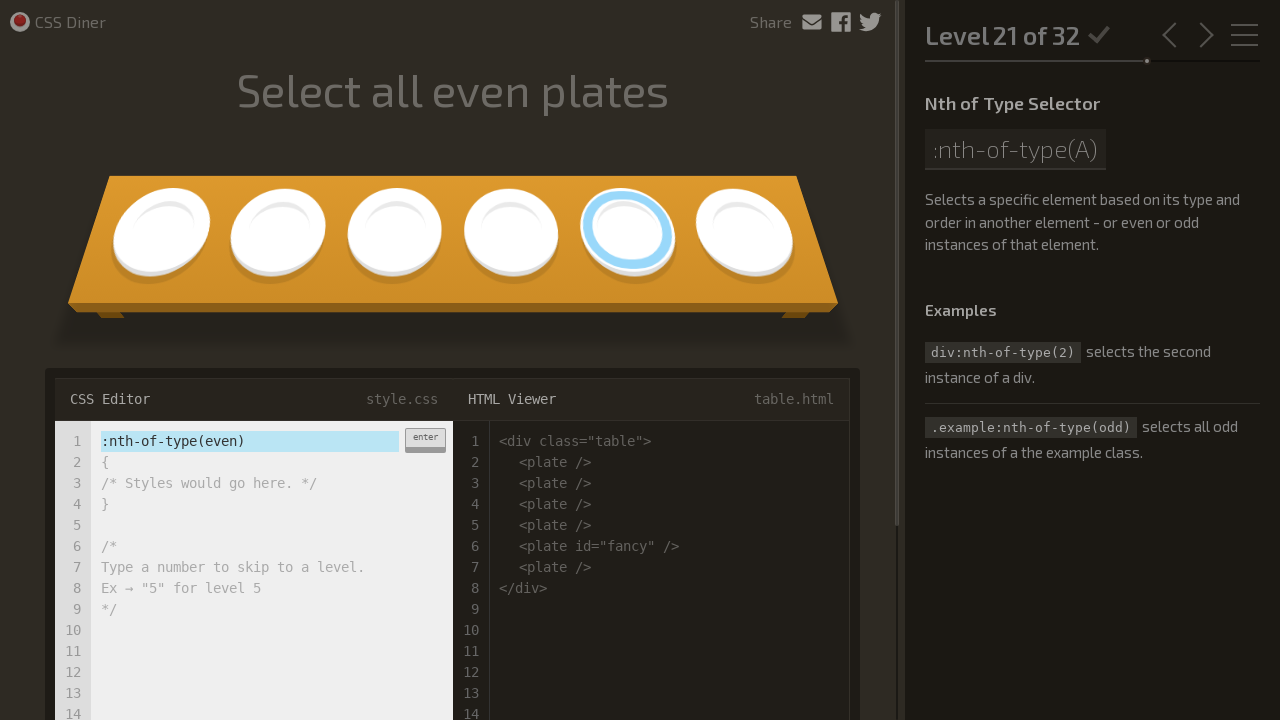

Level 21: Clicked enter button to submit selector at (425, 440) on .enter-button
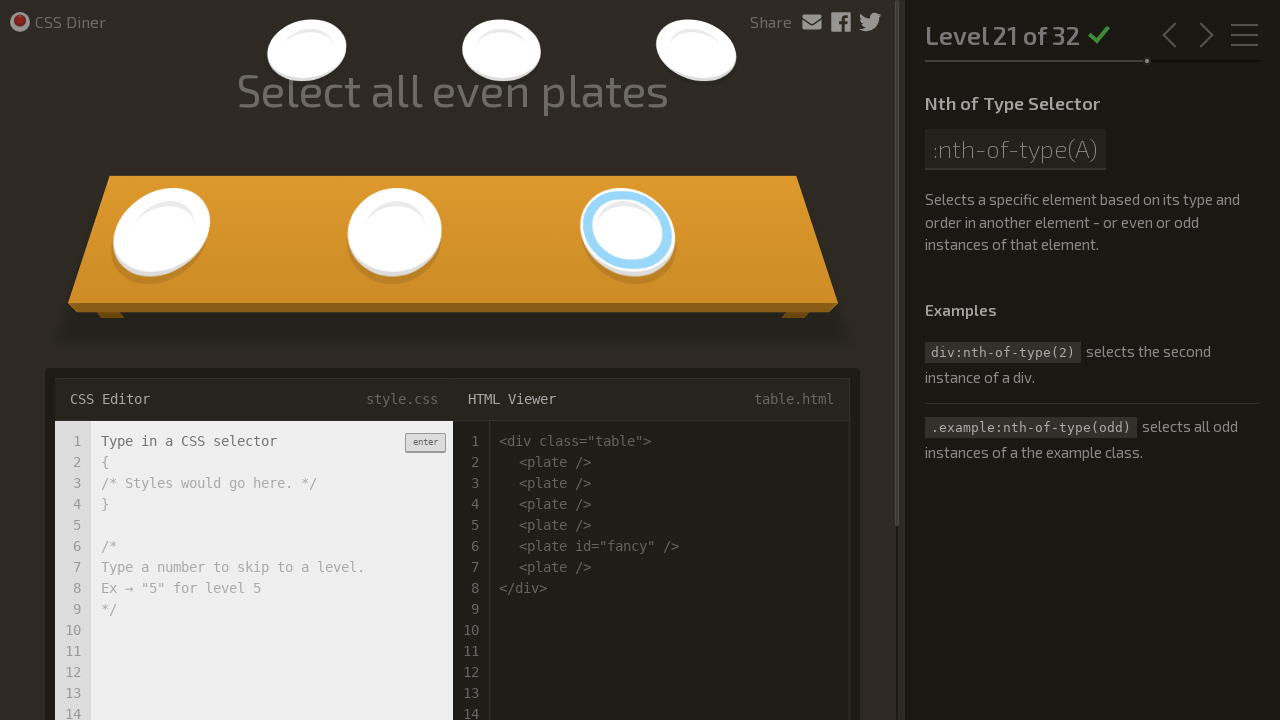

Level 21: Waited for level processing to complete
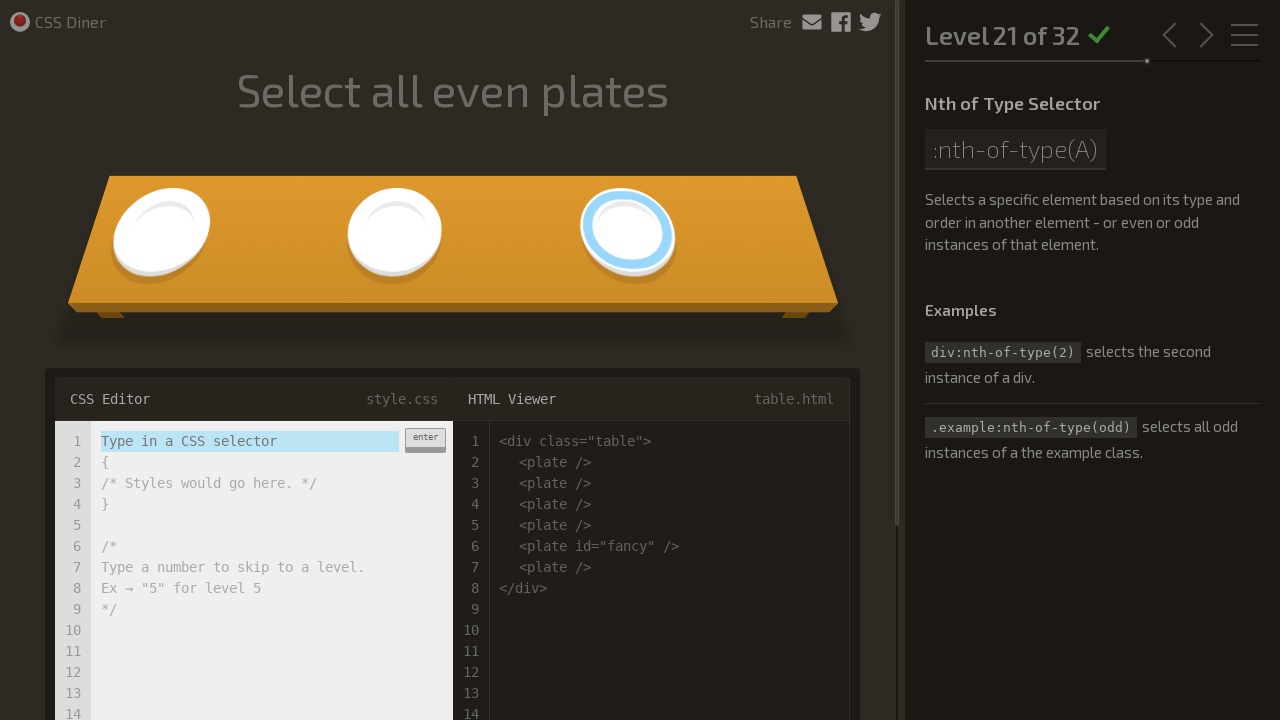

Level 22: Input field is visible and ready
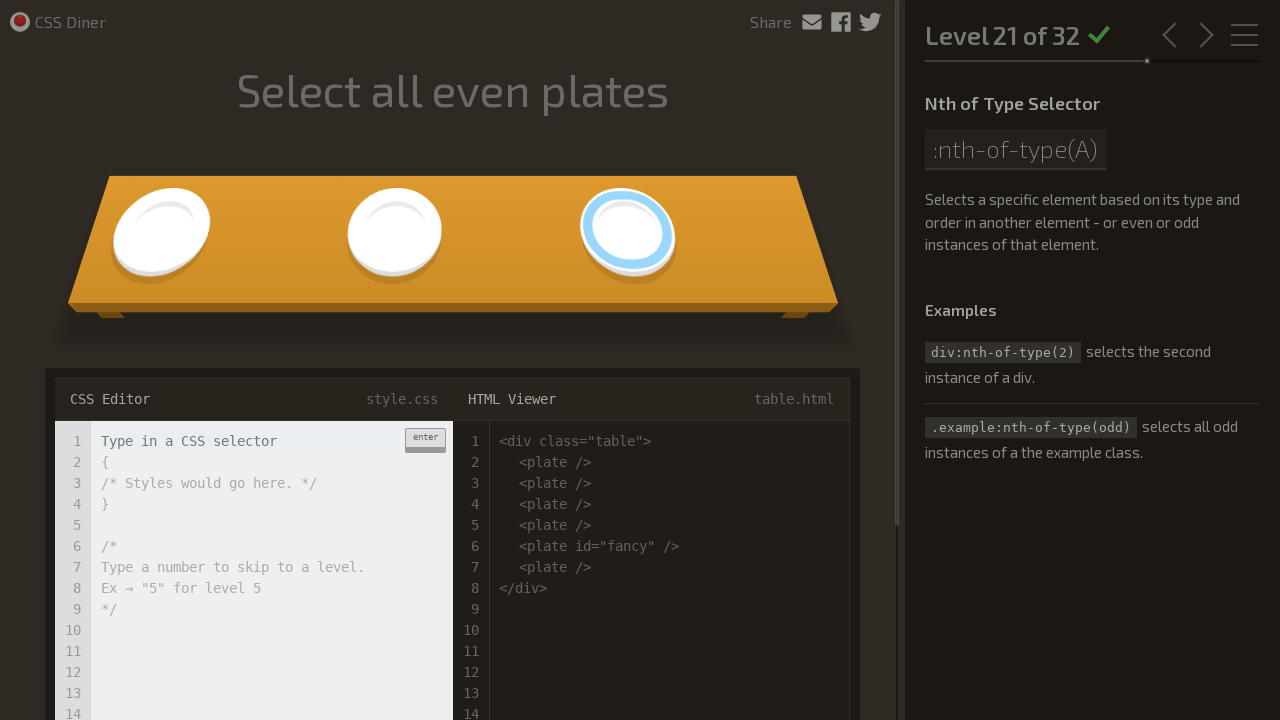

Level 22: Entered CSS selector ':nth-of-type(2n+3)' on .input-strobe
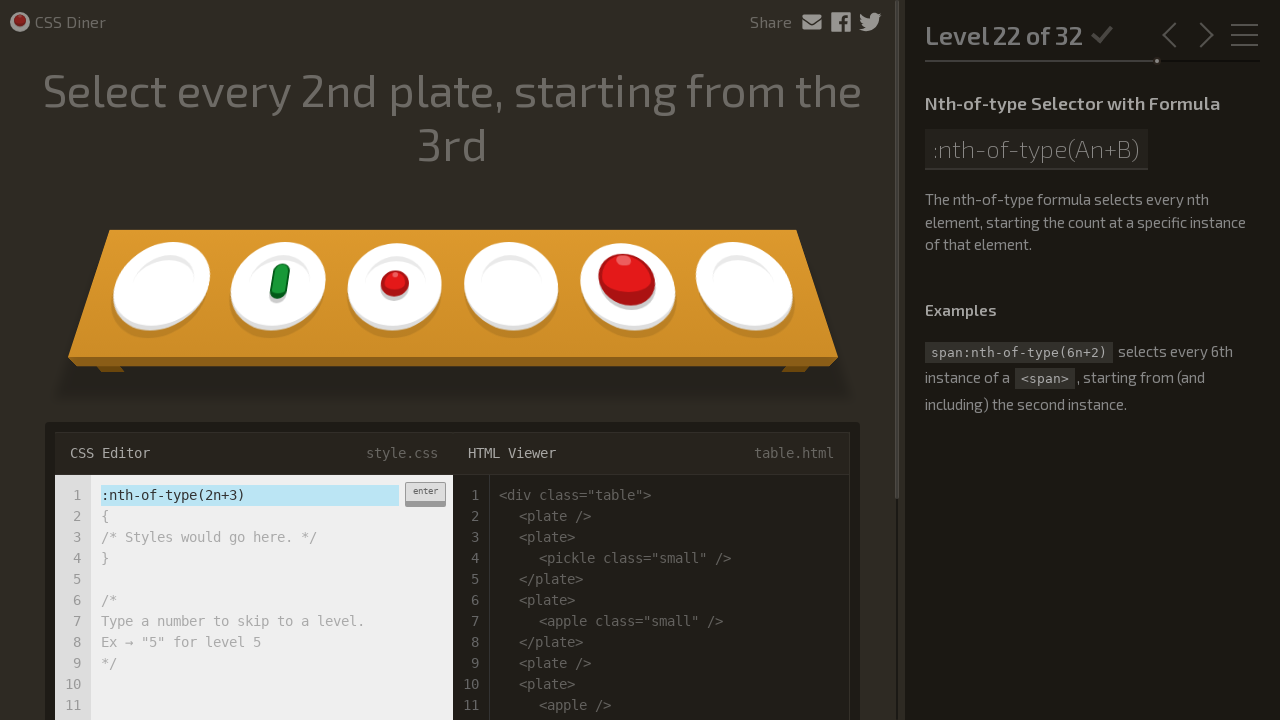

Level 22: Clicked enter button to submit selector at (425, 494) on .enter-button
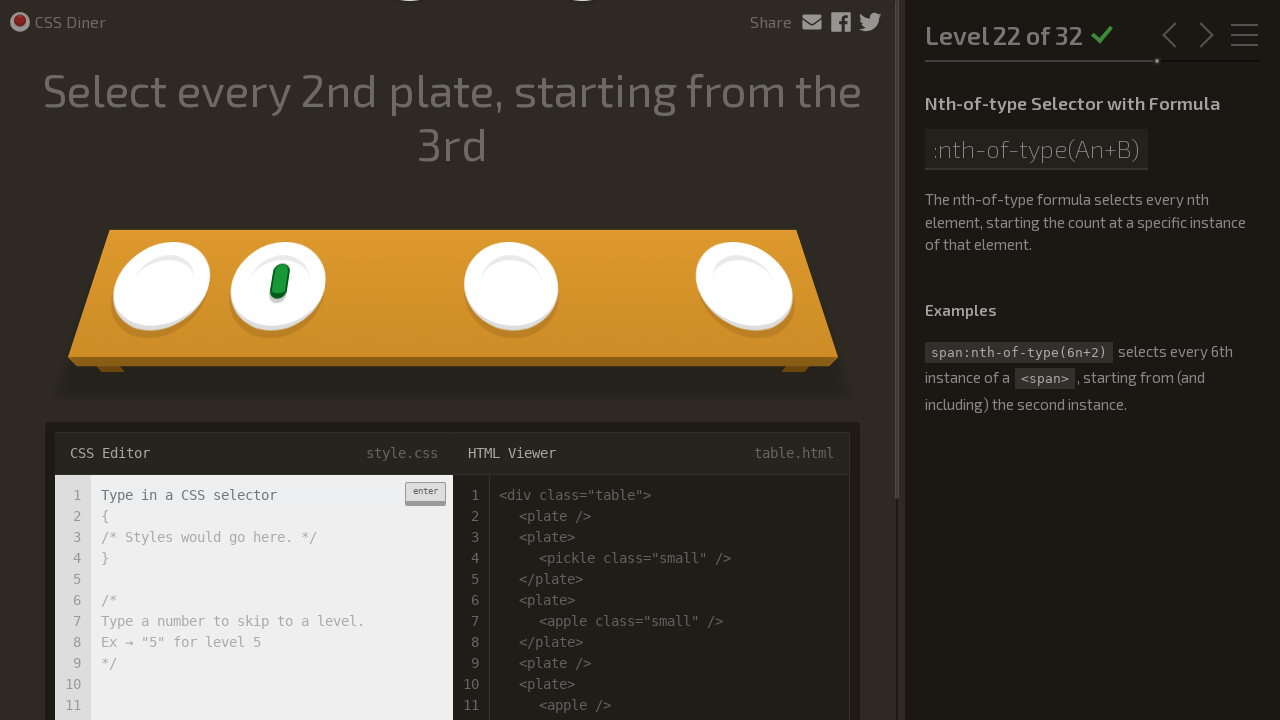

Level 22: Waited for level processing to complete
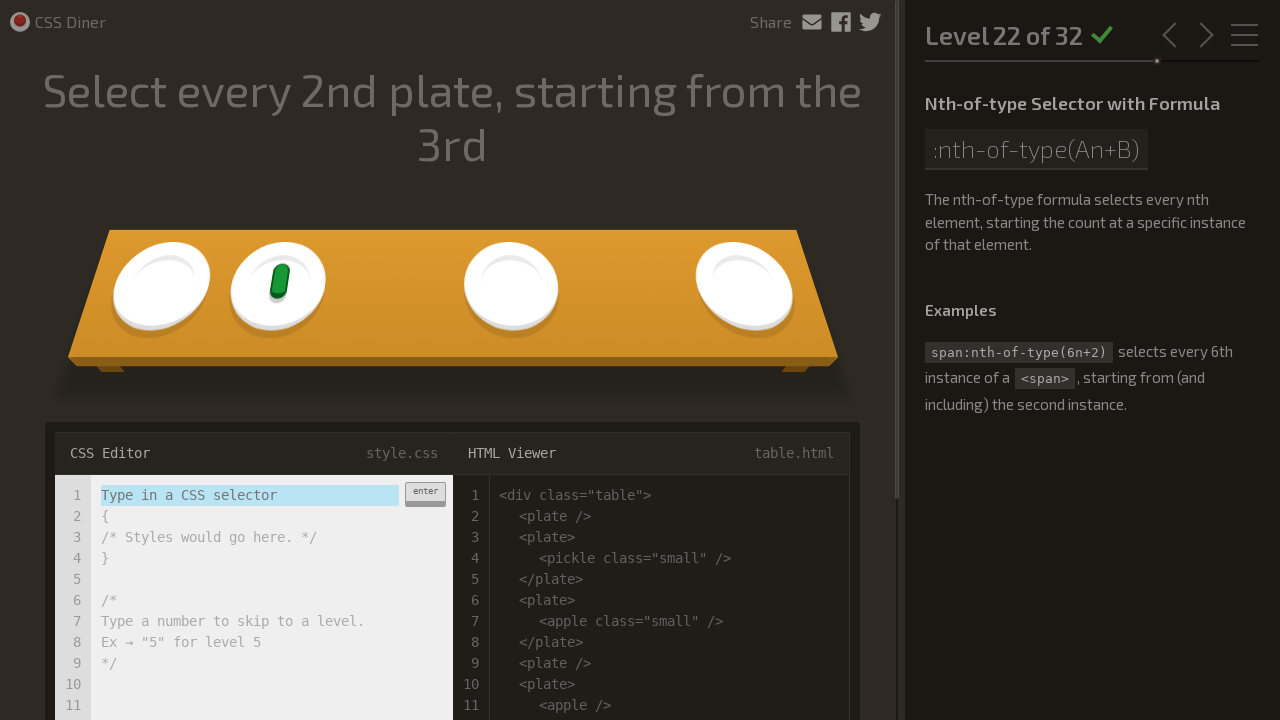

Level 23: Input field is visible and ready
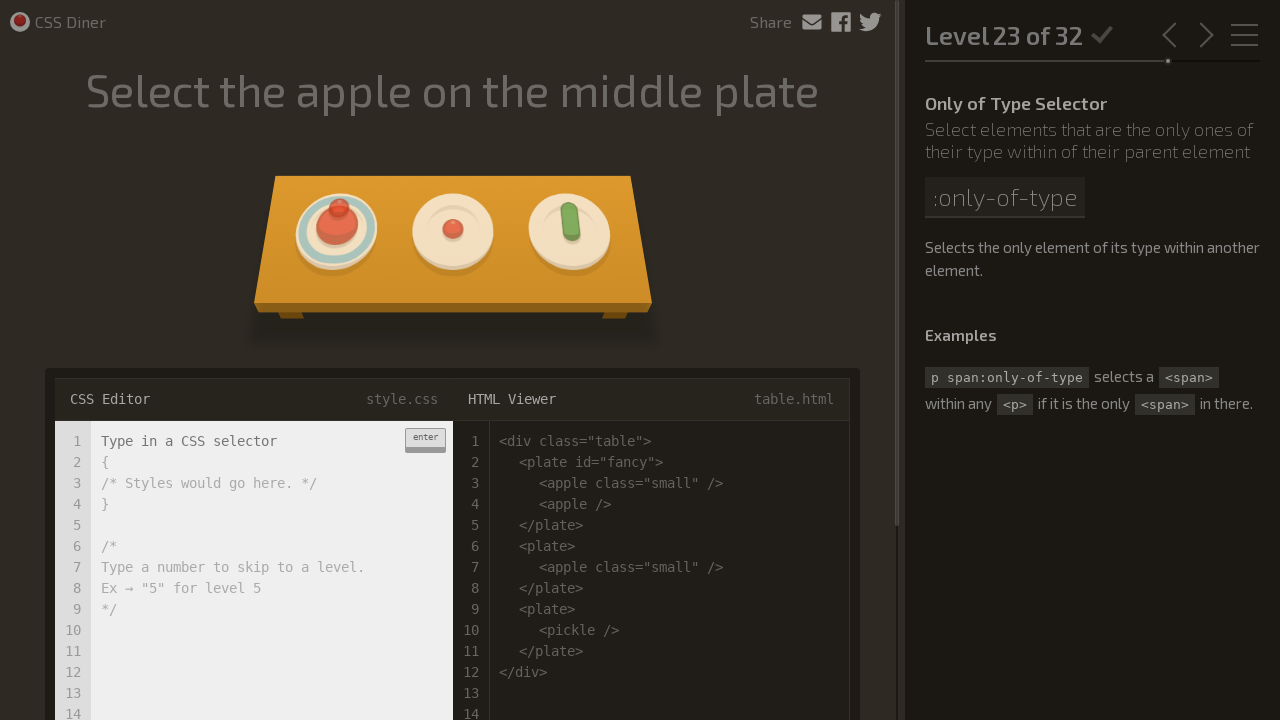

Level 23: Entered CSS selector 'apple:only-of-type' on .input-strobe
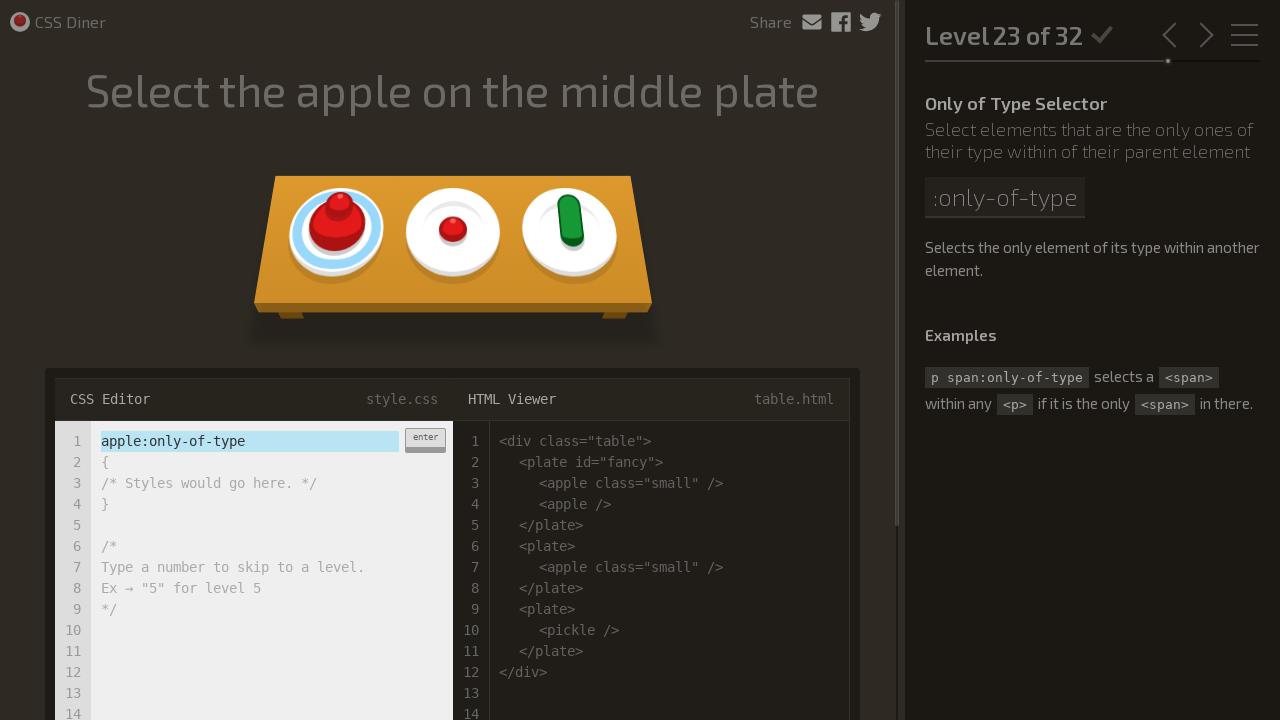

Level 23: Clicked enter button to submit selector at (425, 440) on .enter-button
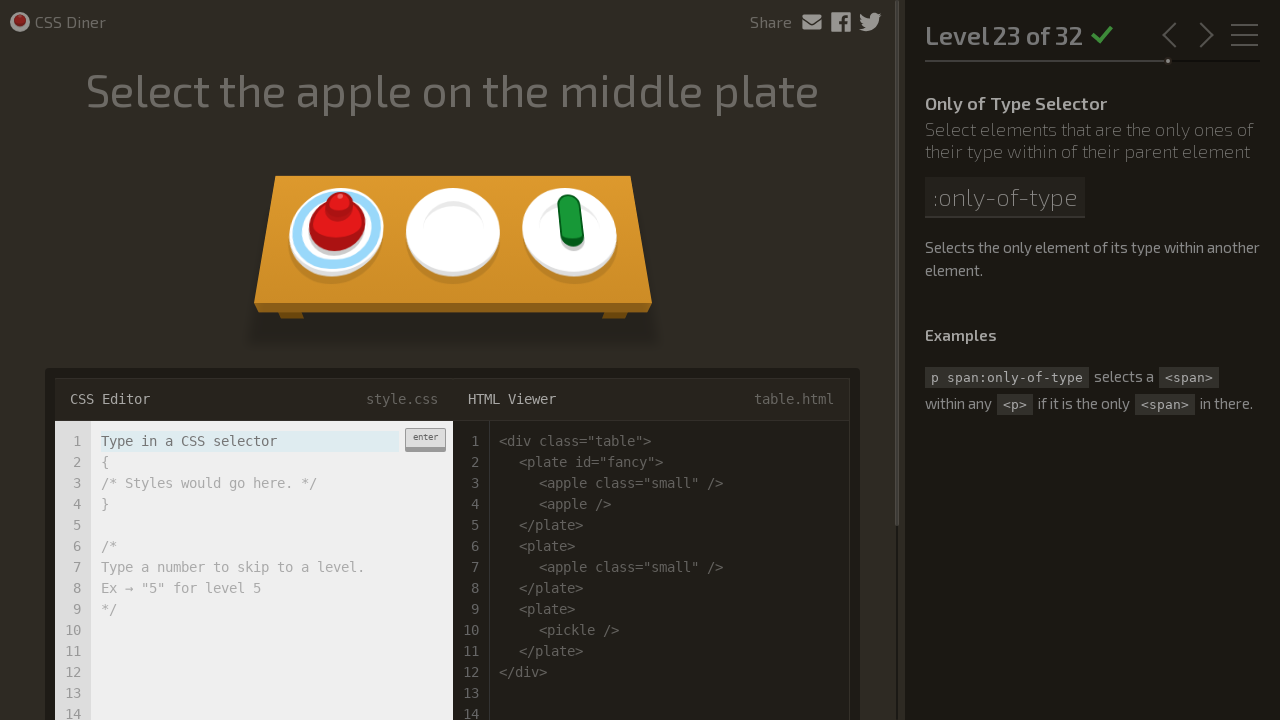

Level 23: Waited for level processing to complete
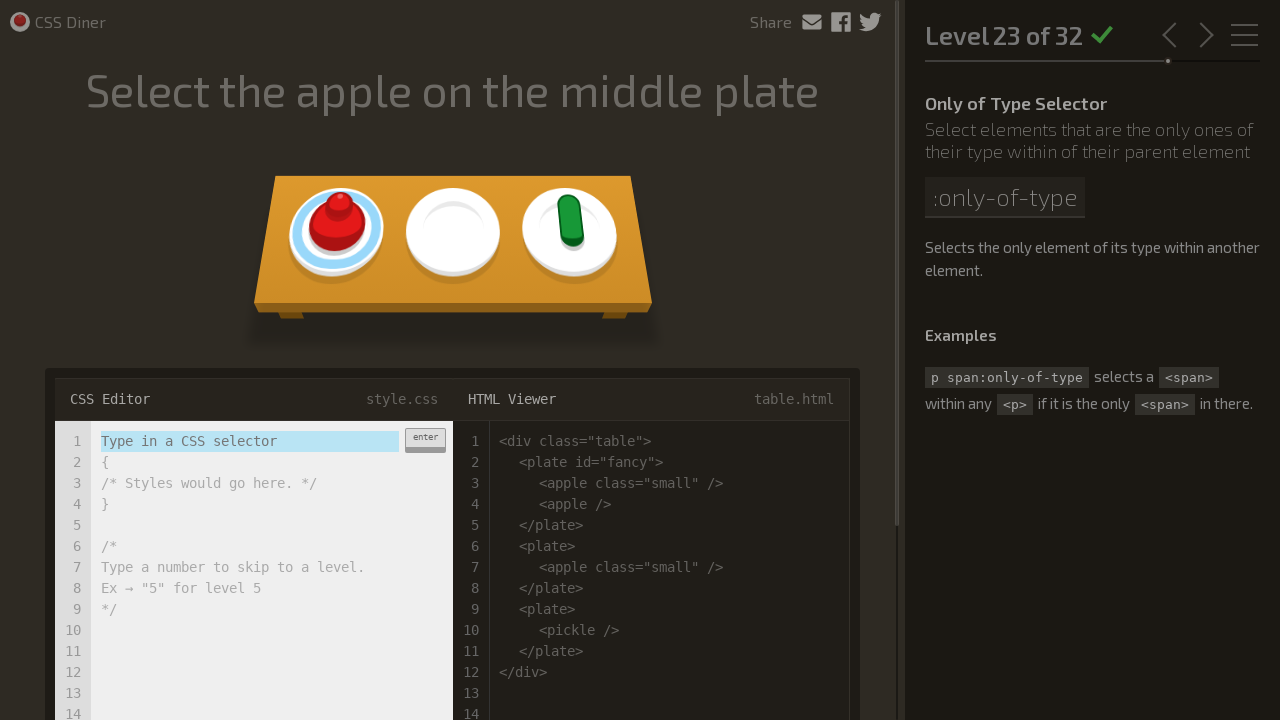

Level 24: Input field is visible and ready
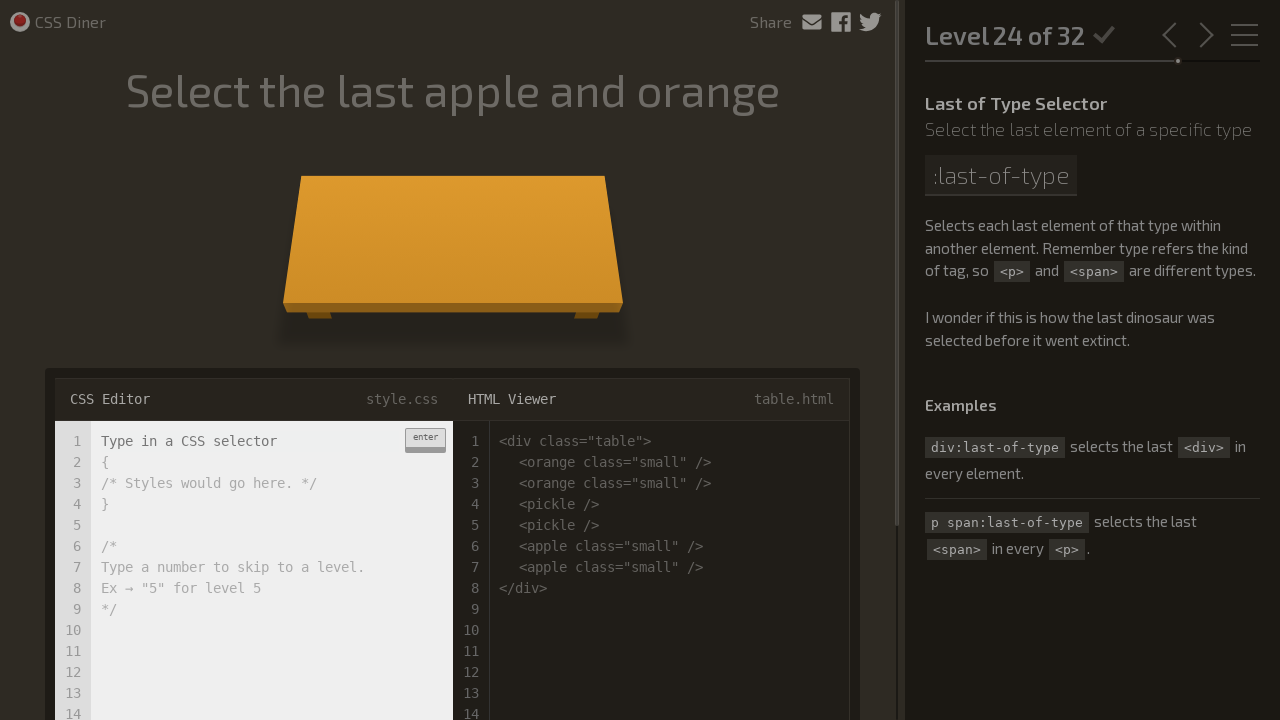

Level 24: Entered CSS selector '.small:last-of-type' on .input-strobe
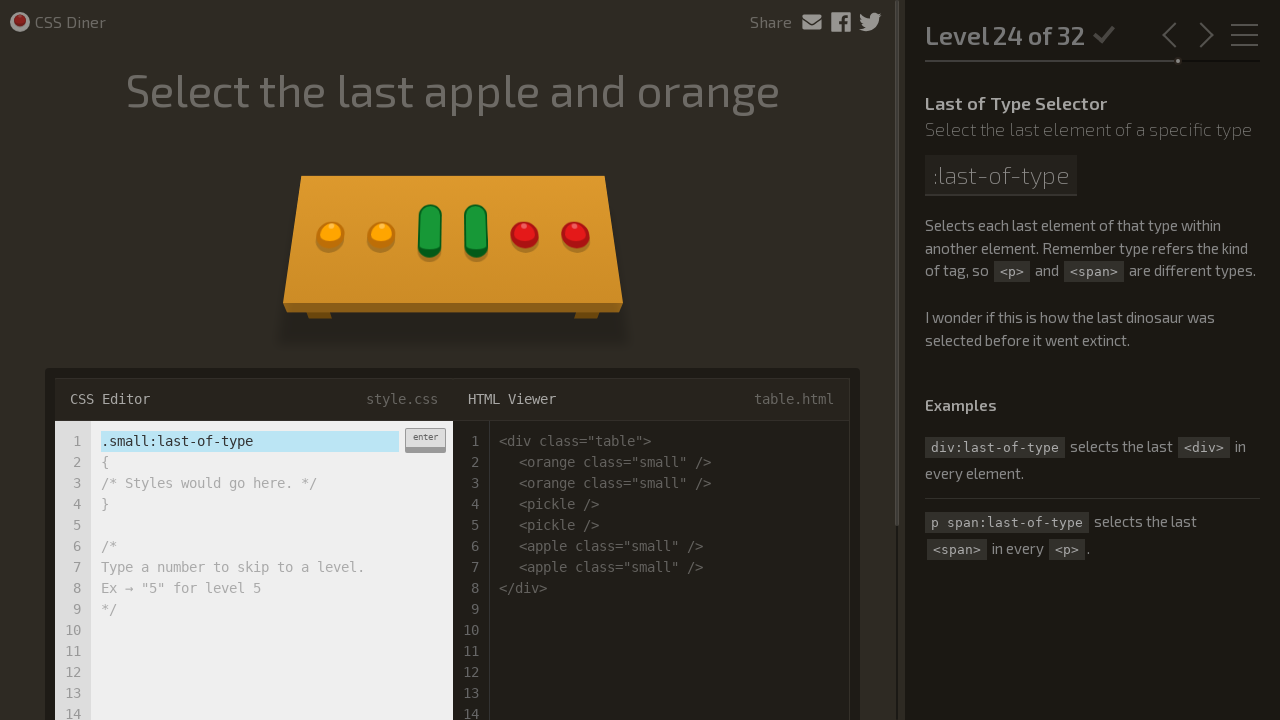

Level 24: Clicked enter button to submit selector at (425, 440) on .enter-button
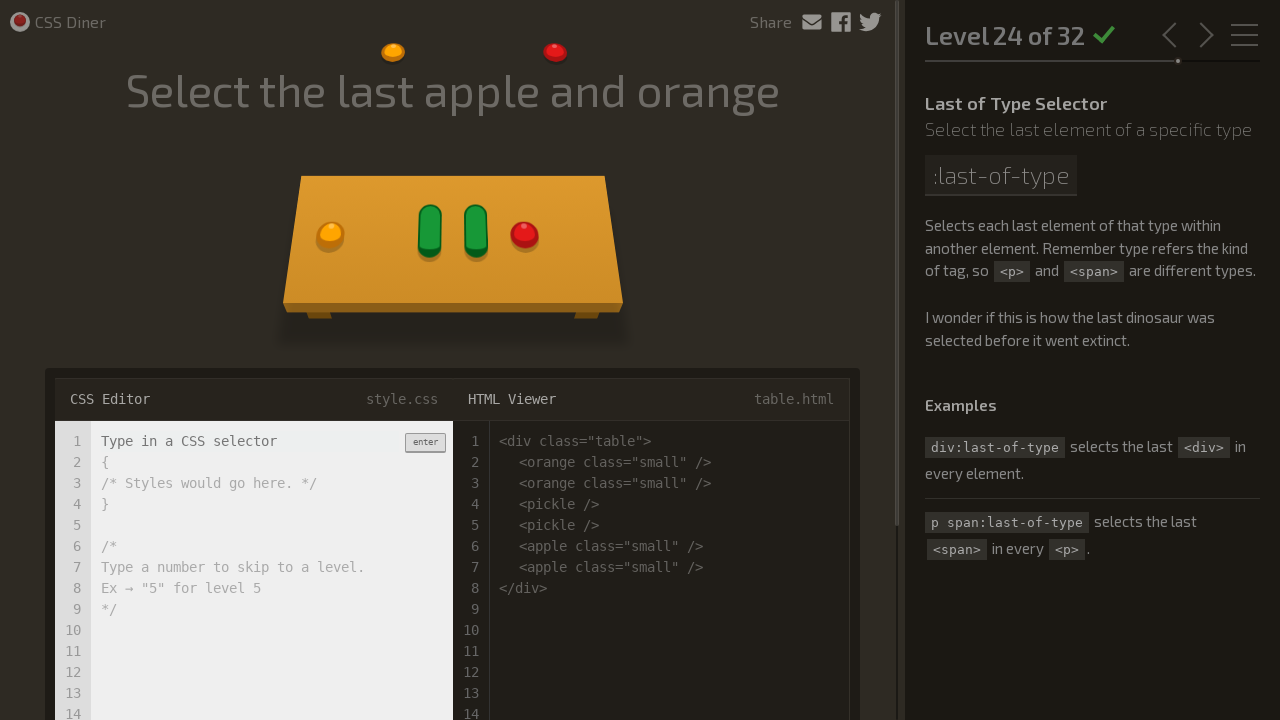

Level 24: Waited for level processing to complete
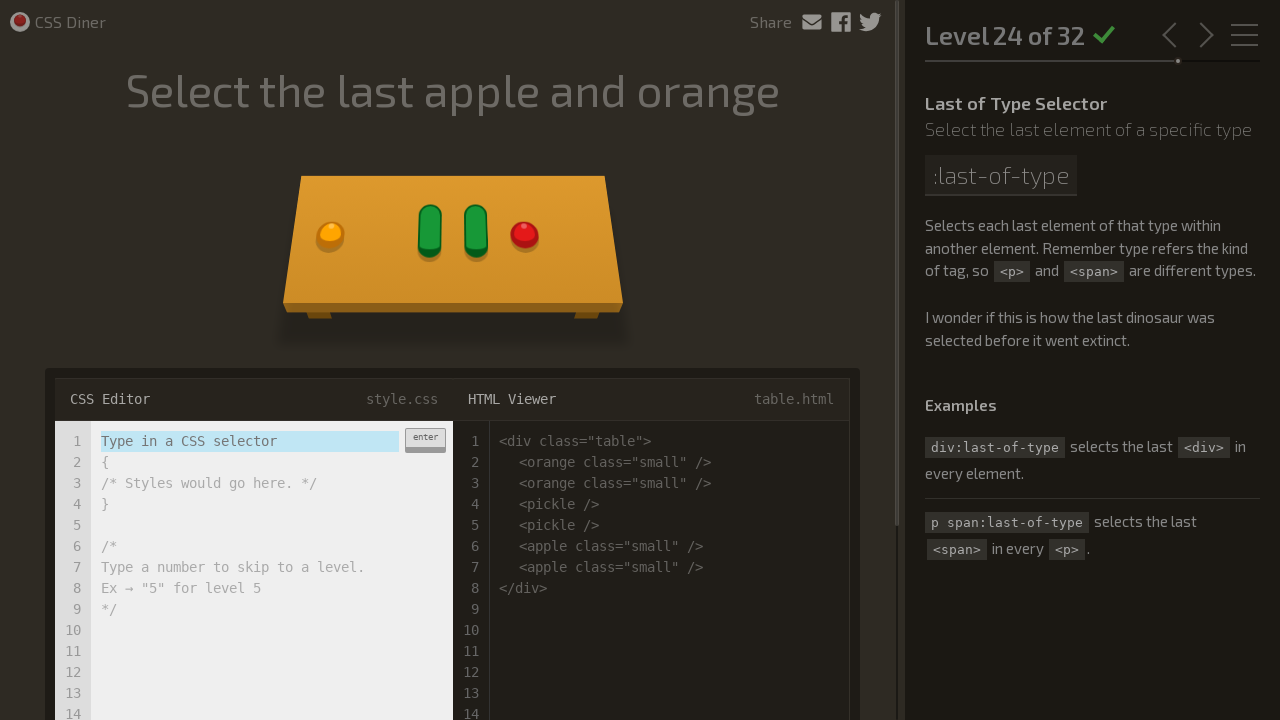

Level 25: Input field is visible and ready
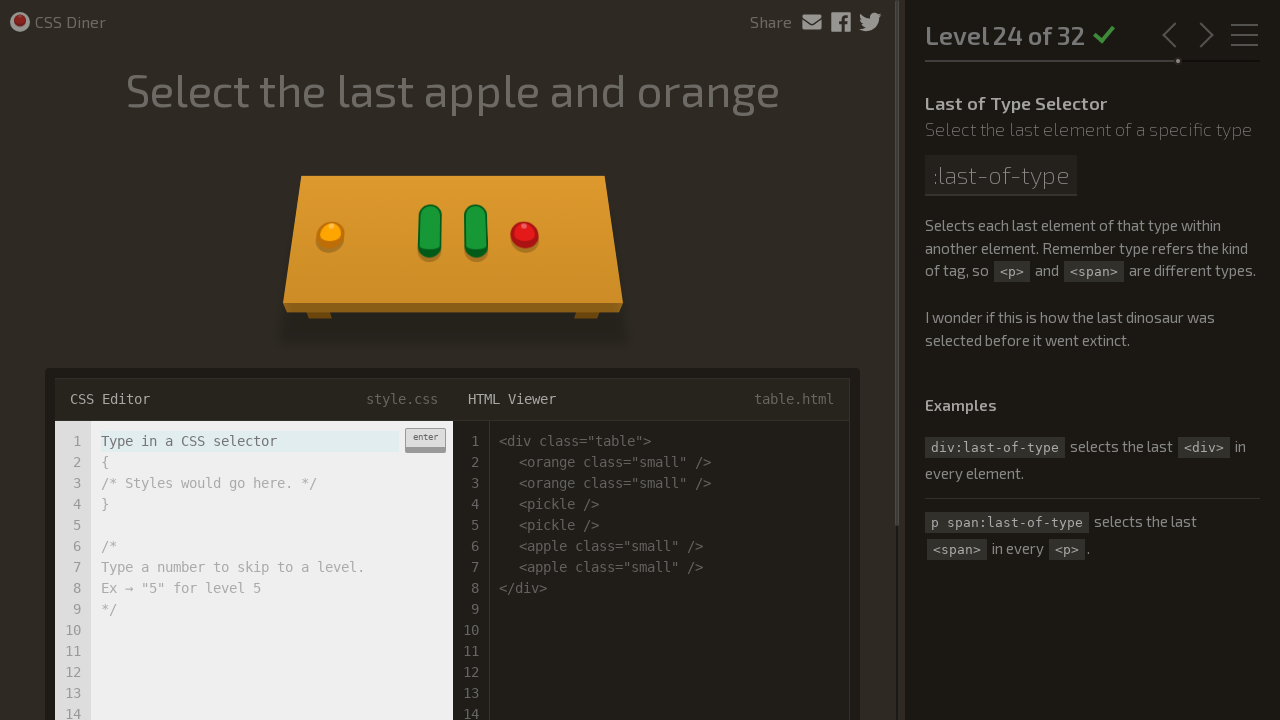

Level 25: Entered CSS selector 'bento:empty' on .input-strobe
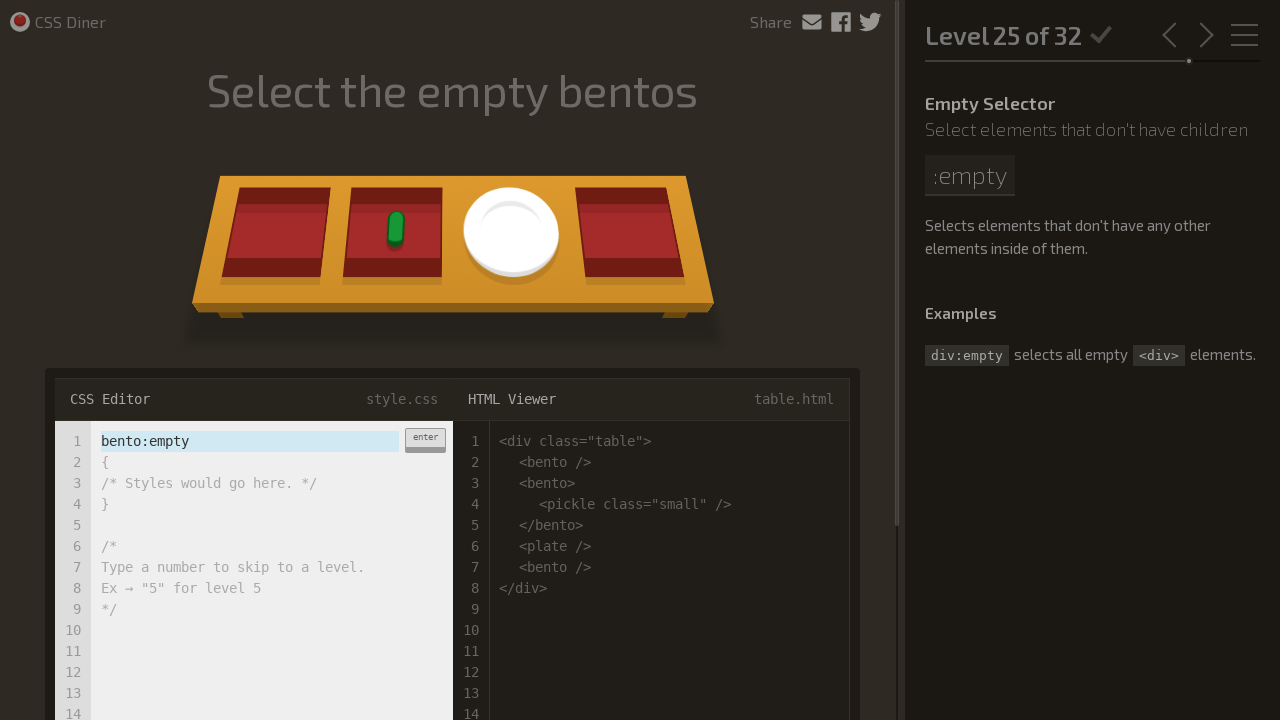

Level 25: Clicked enter button to submit selector at (425, 440) on .enter-button
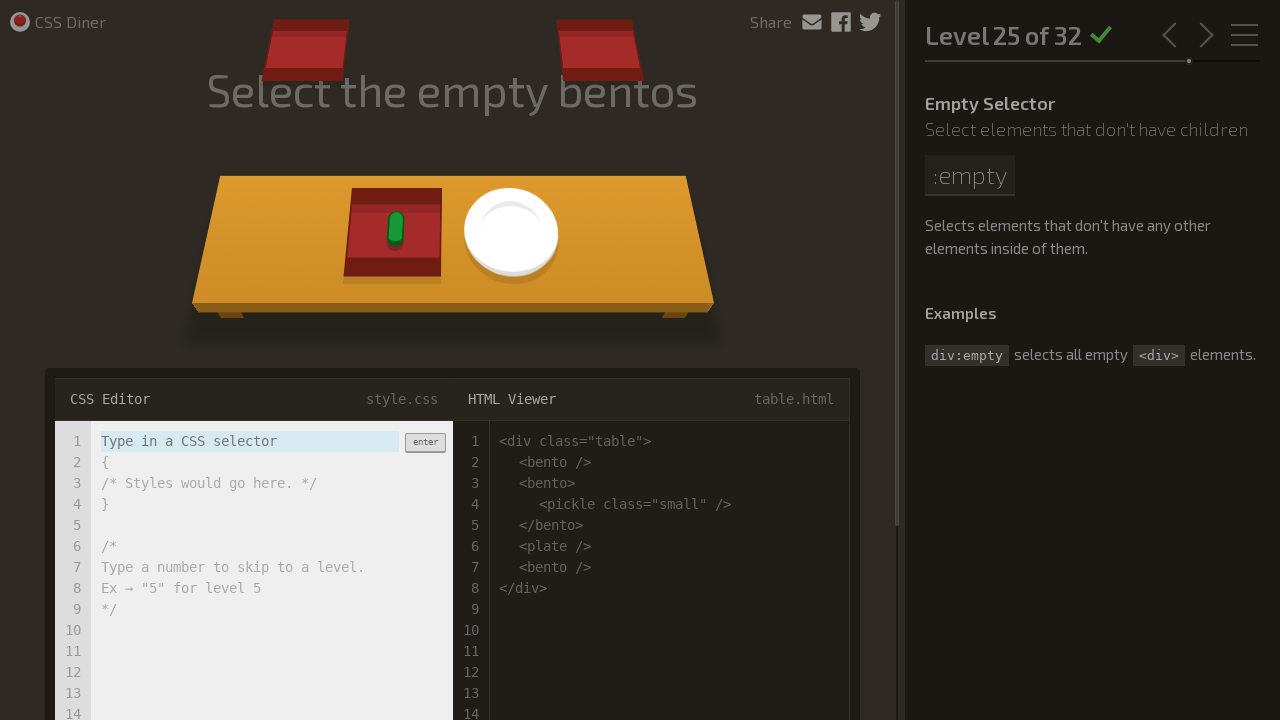

Level 25: Waited for level processing to complete
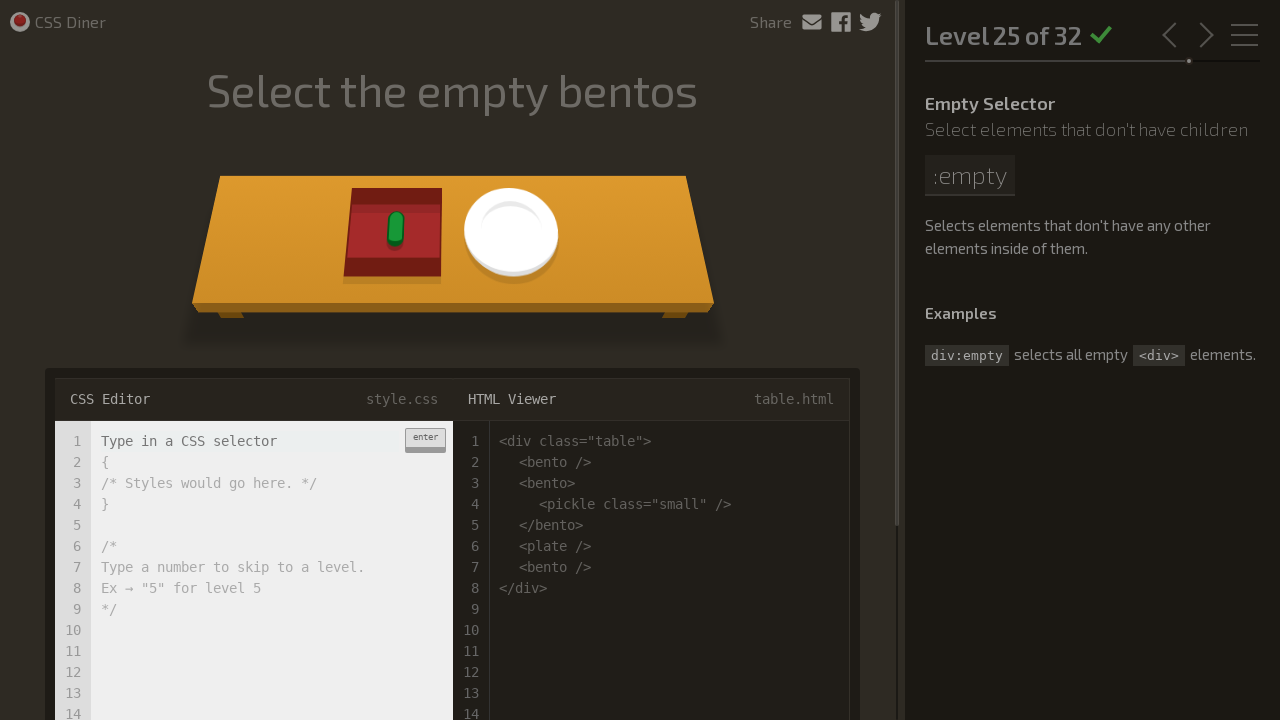

Level 26: Input field is visible and ready
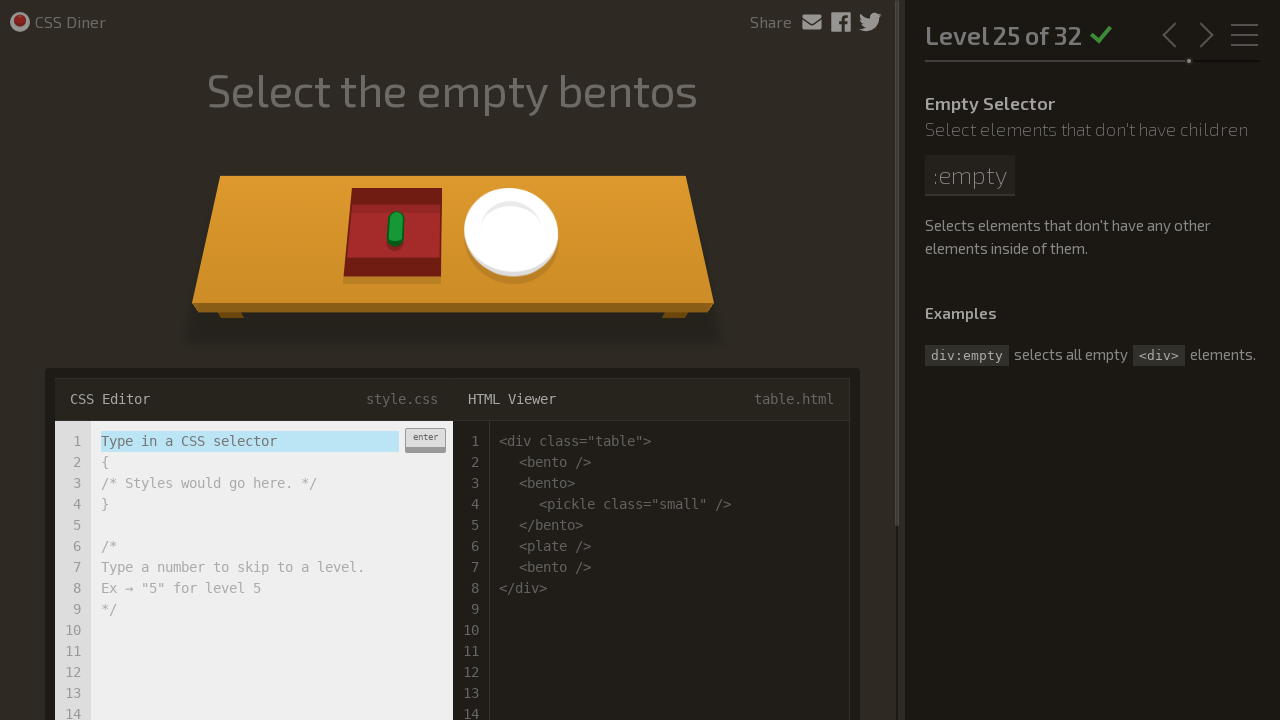

Level 26: Entered CSS selector 'apple:not(.small)' on .input-strobe
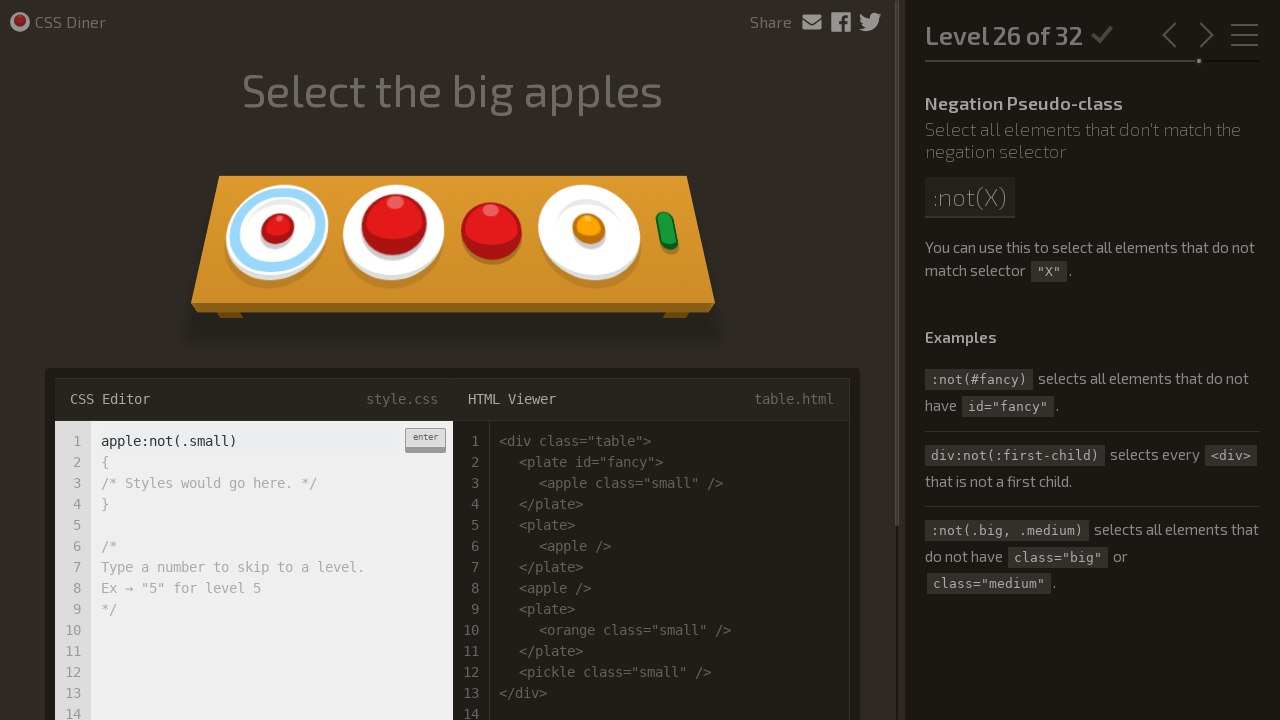

Level 26: Clicked enter button to submit selector at (425, 440) on .enter-button
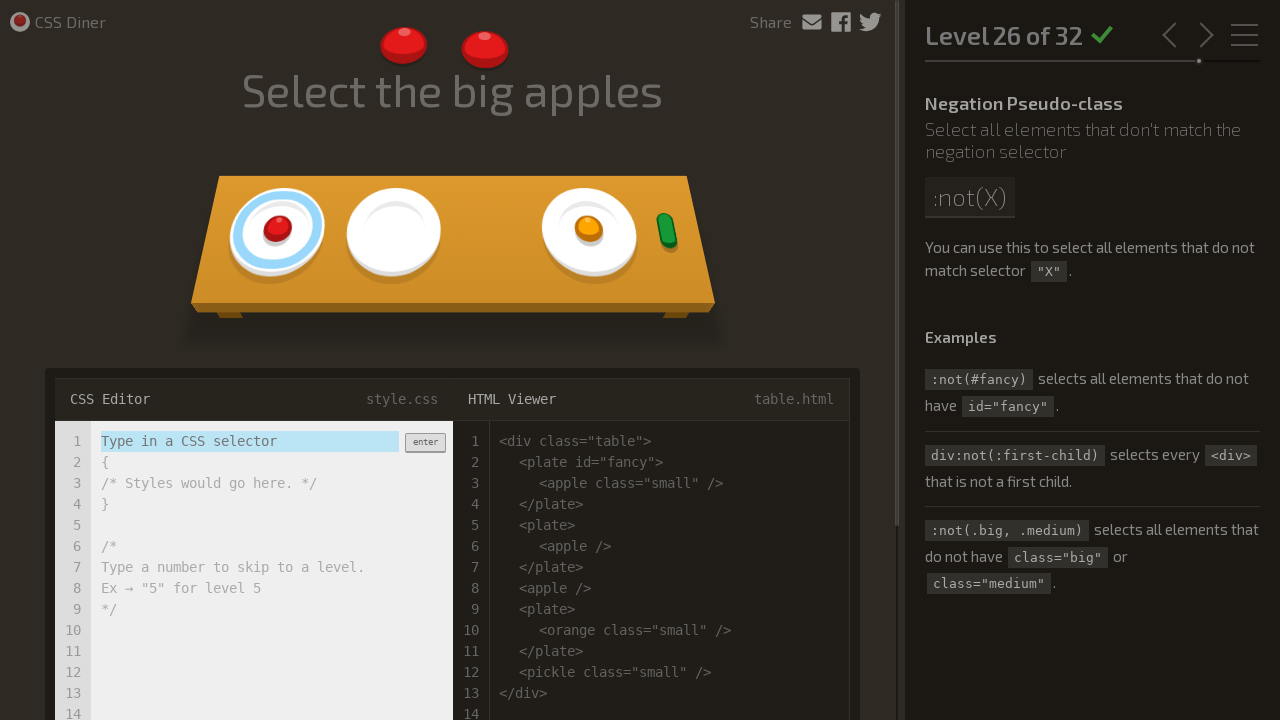

Level 26: Waited for level processing to complete
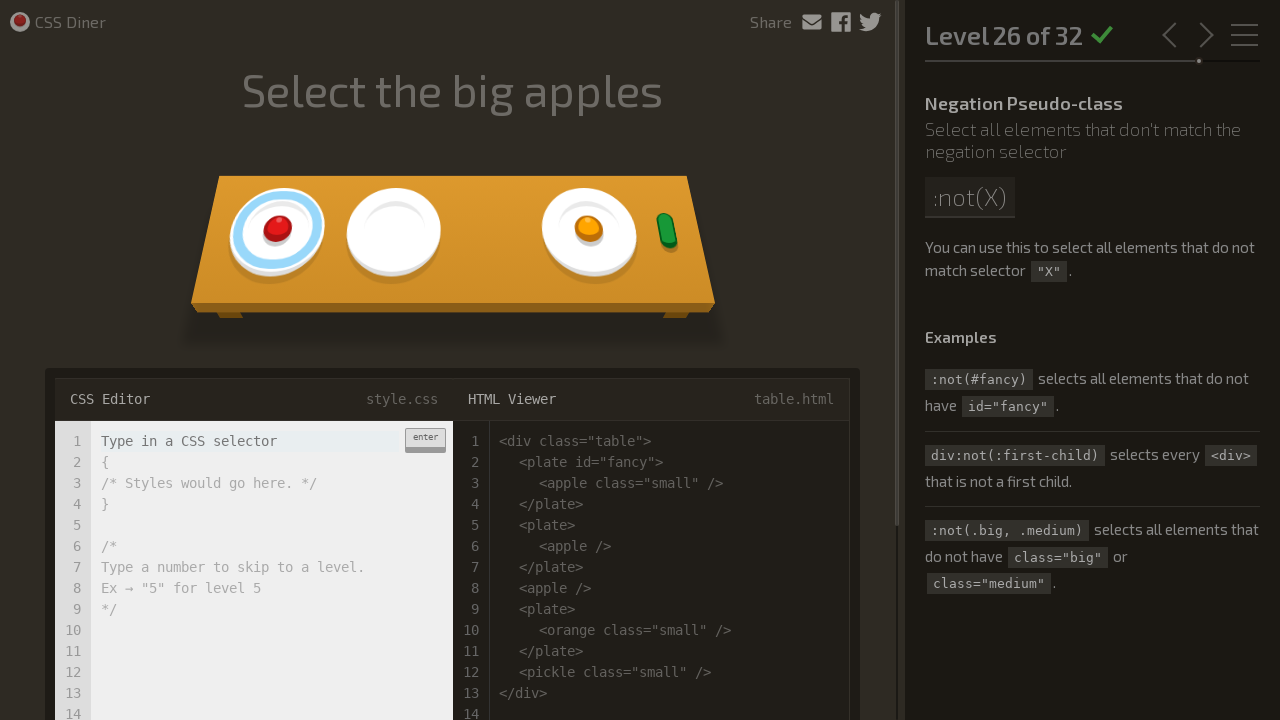

Level 27: Input field is visible and ready
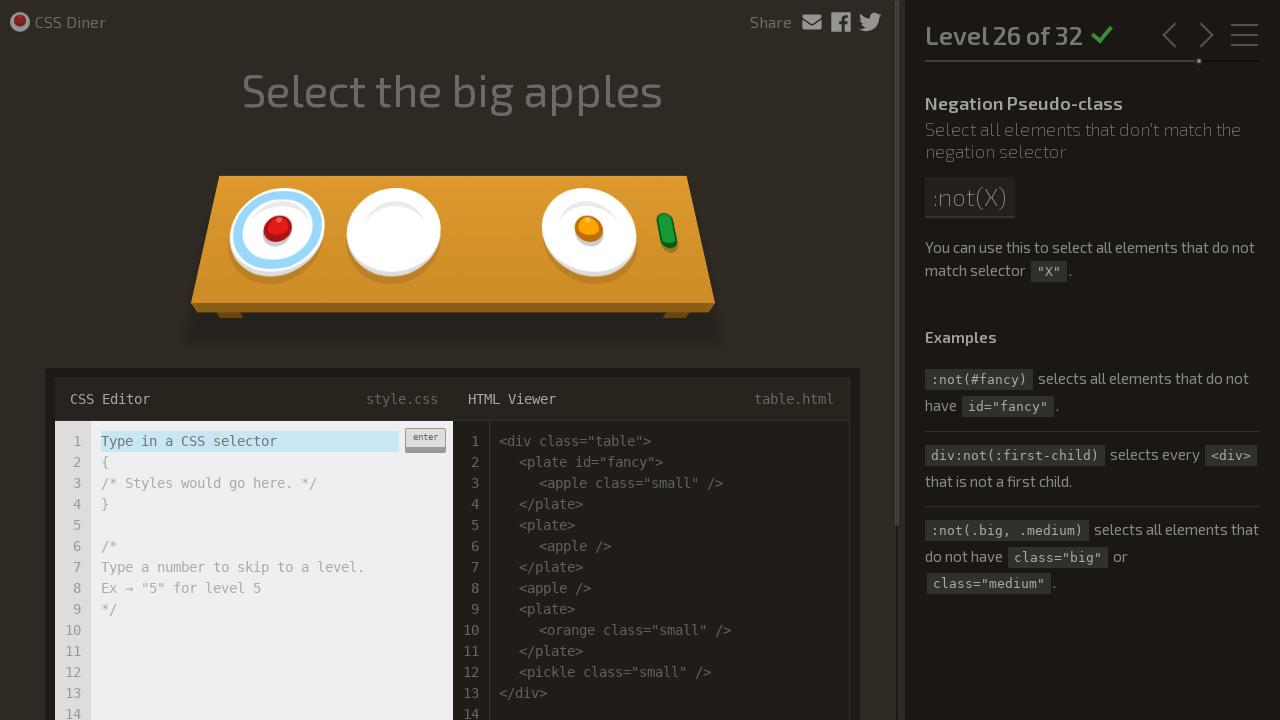

Level 27: Entered CSS selector '[for]' on .input-strobe
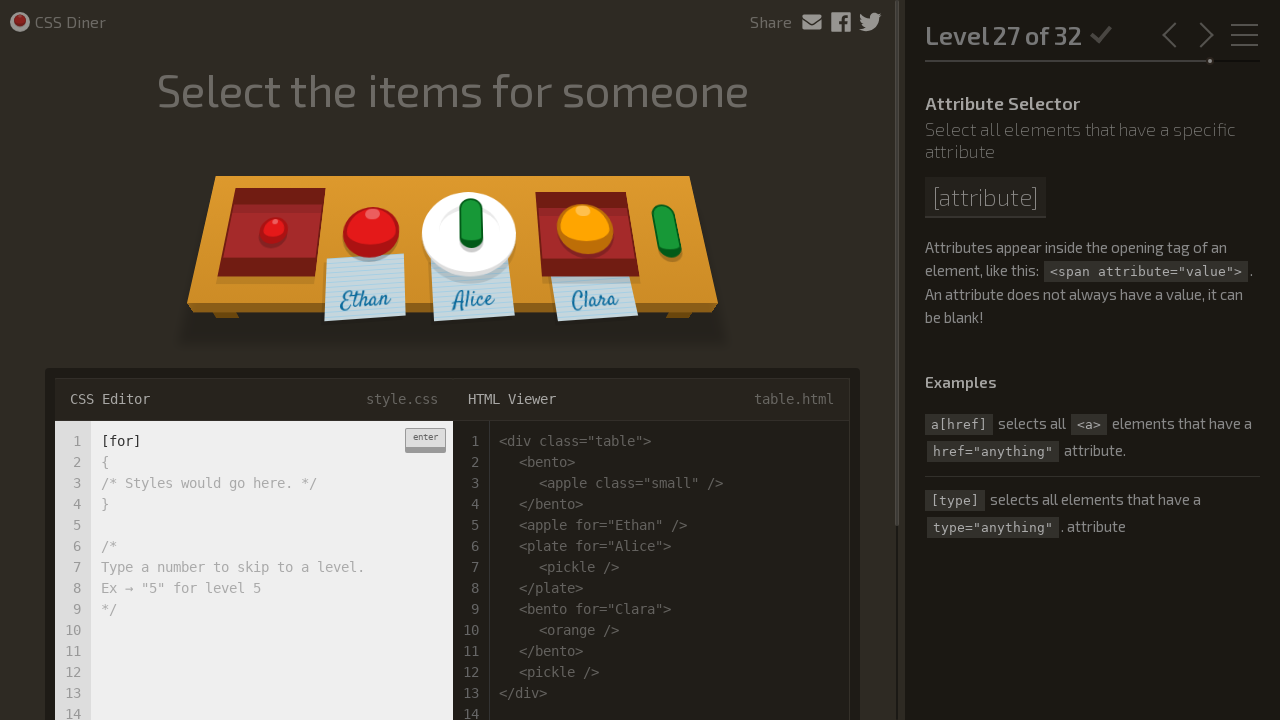

Level 27: Clicked enter button to submit selector at (425, 440) on .enter-button
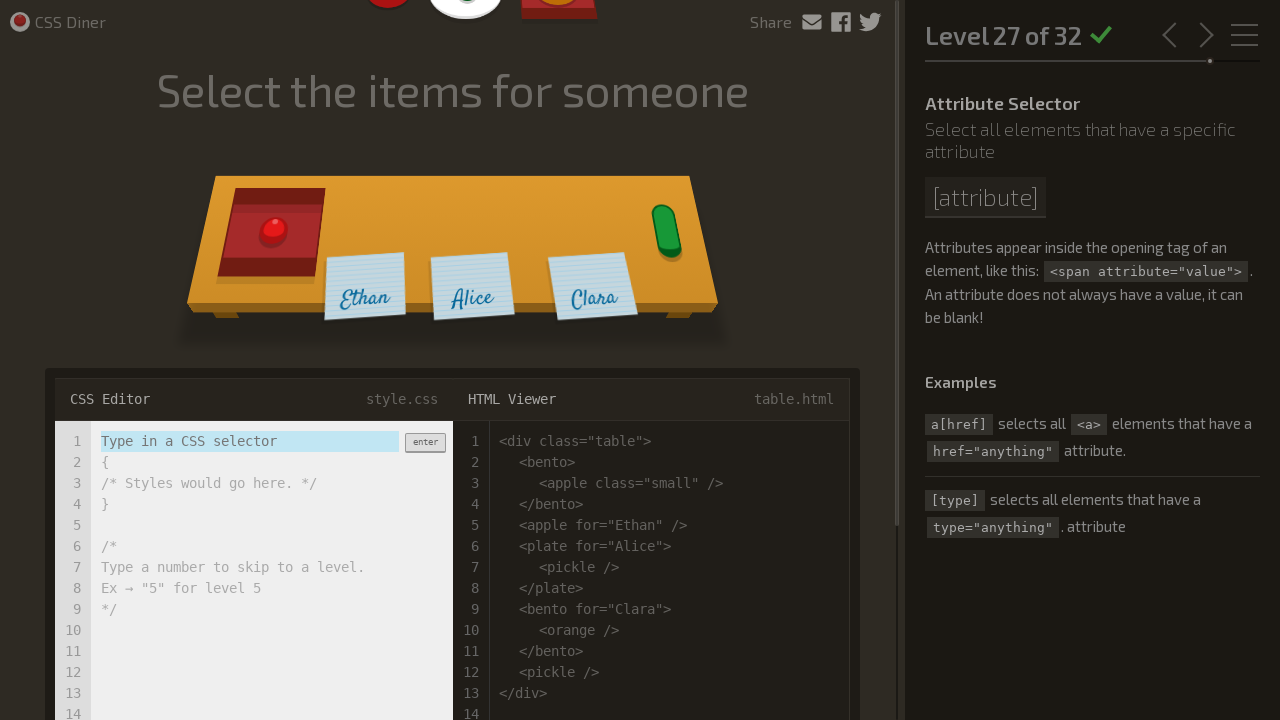

Level 27: Waited for level processing to complete
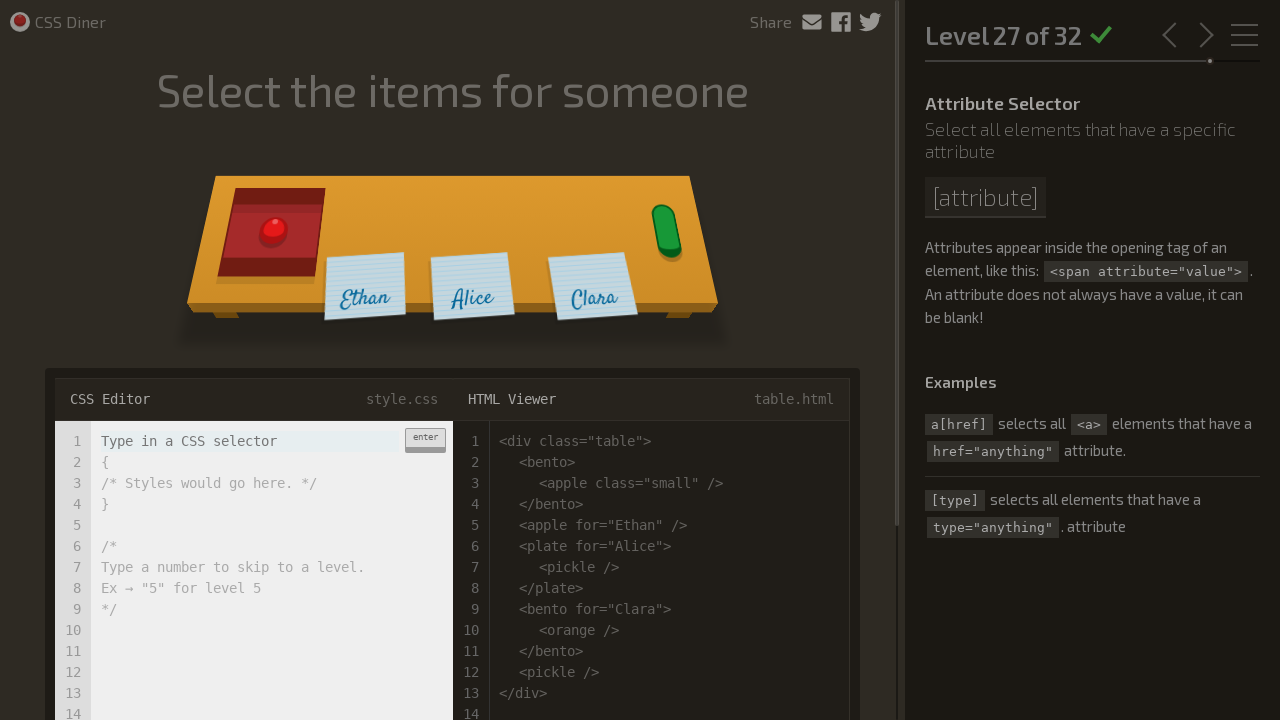

Level 28: Input field is visible and ready
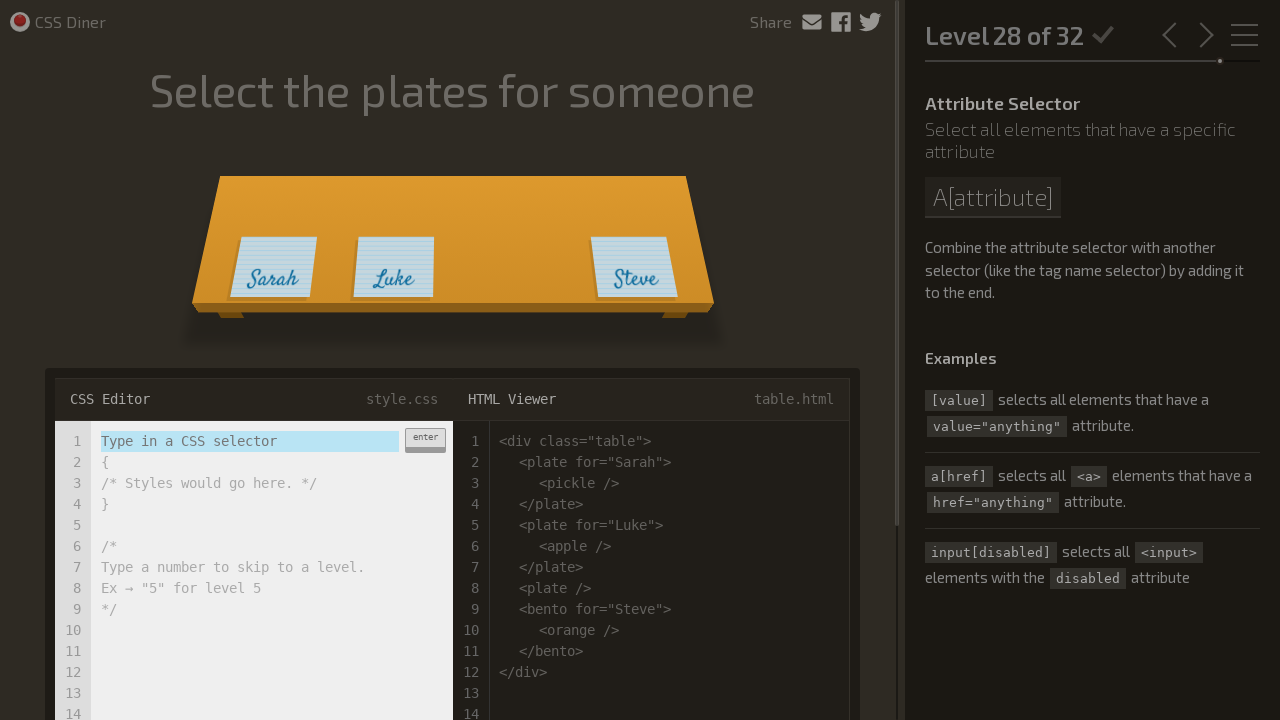

Level 28: Entered CSS selector 'plate[for]' on .input-strobe
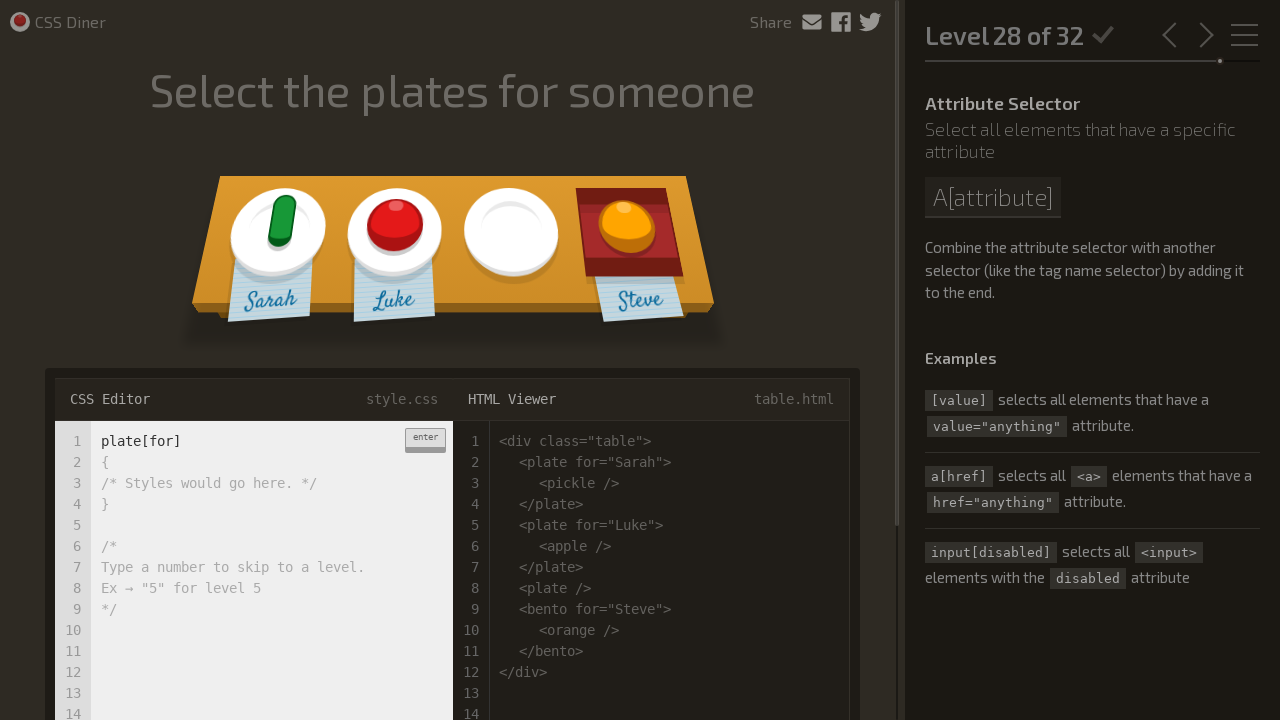

Level 28: Clicked enter button to submit selector at (425, 440) on .enter-button
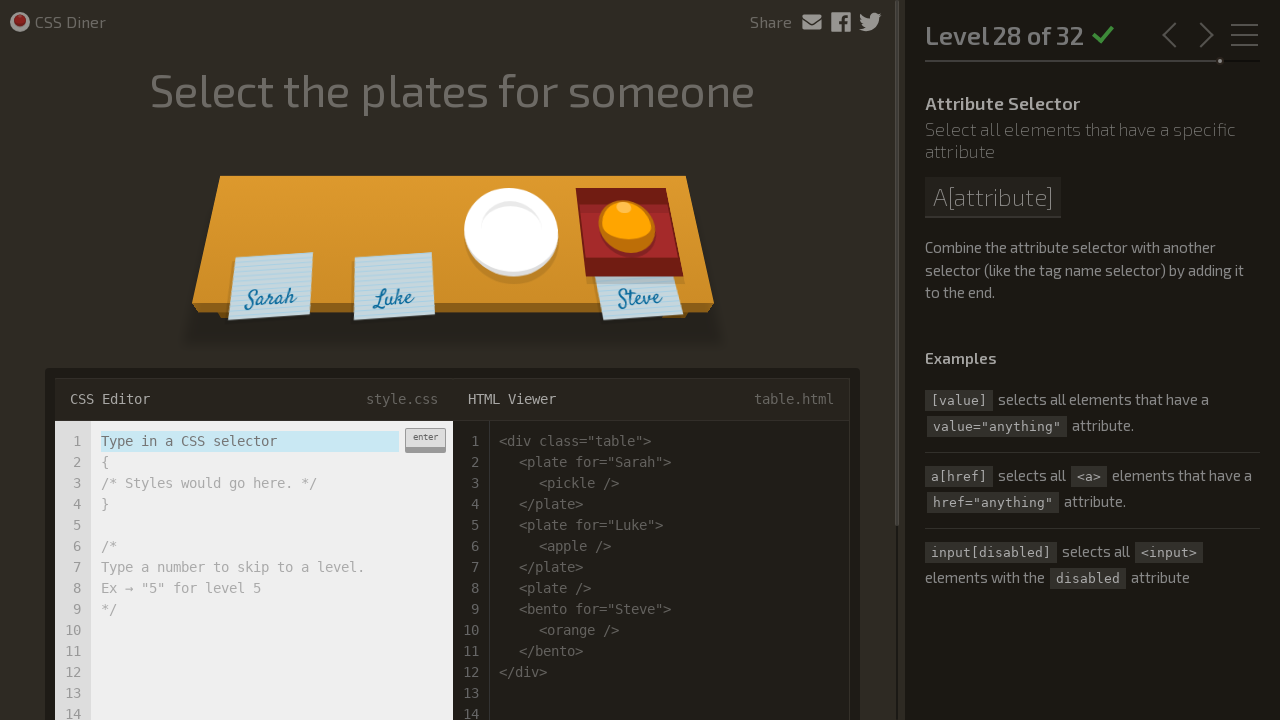

Level 28: Waited for level processing to complete
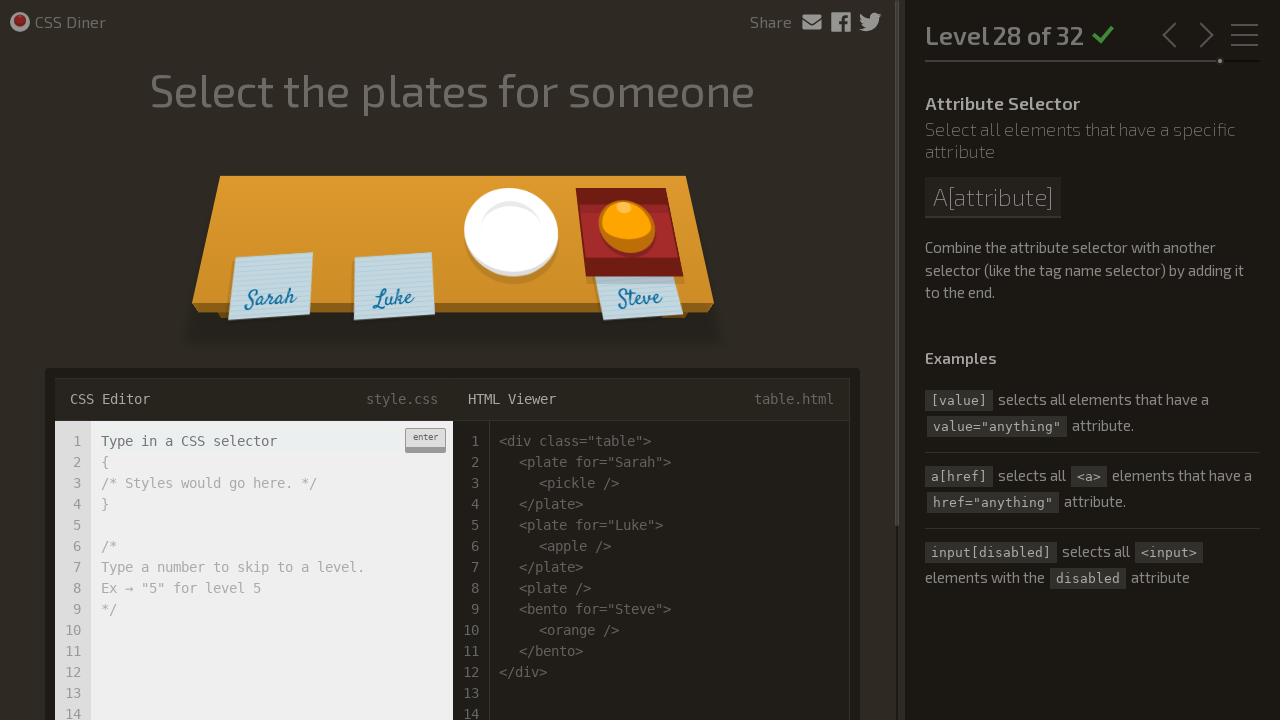

Level 29: Input field is visible and ready
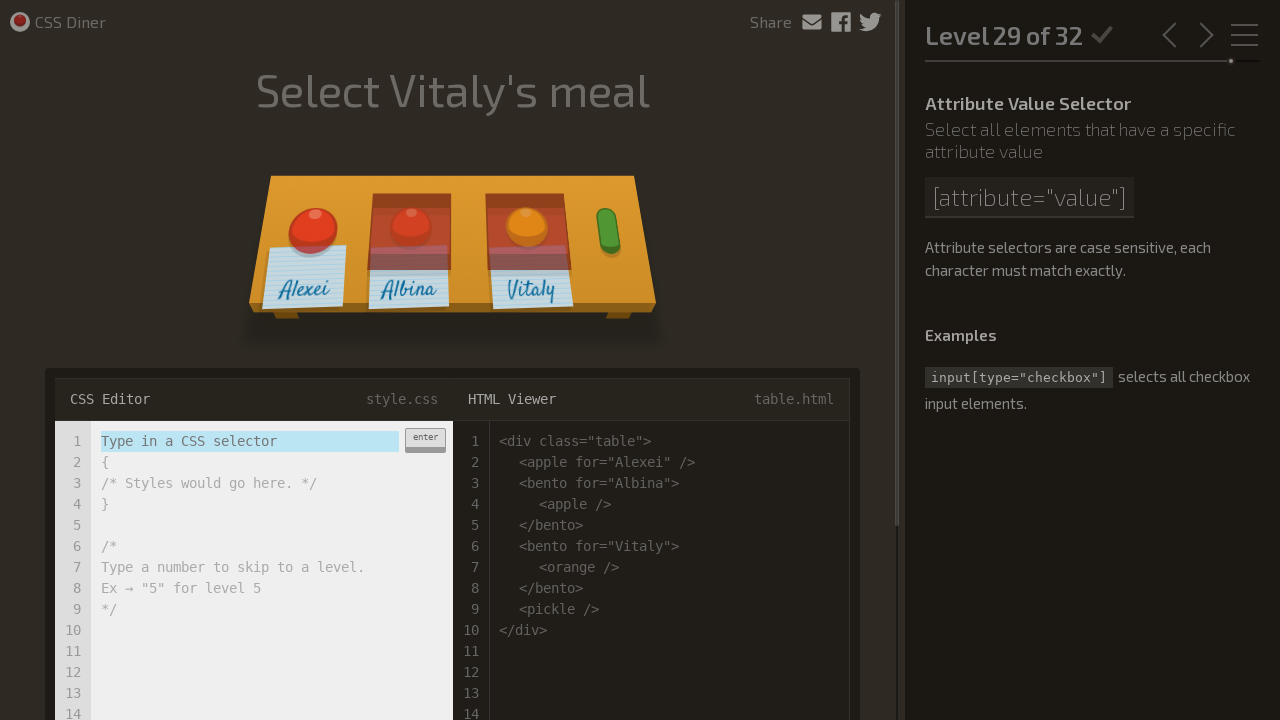

Level 29: Entered CSS selector '[for='Vitaly']' on .input-strobe
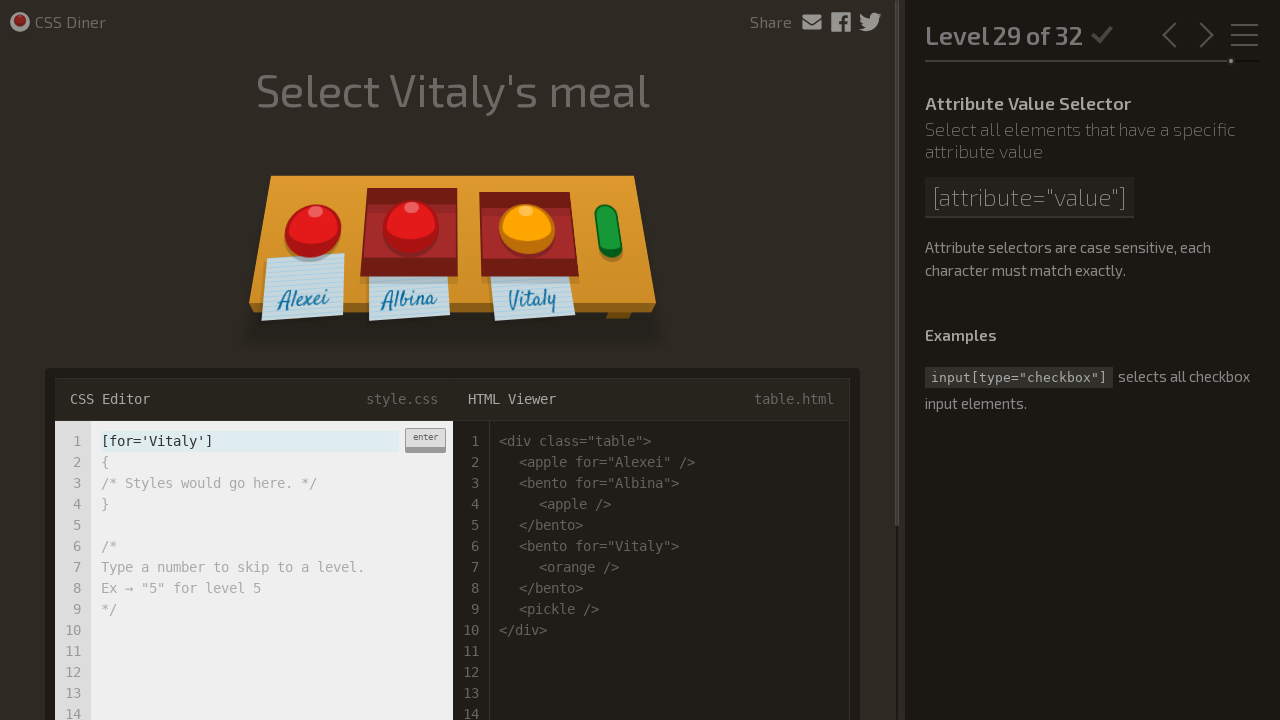

Level 29: Clicked enter button to submit selector at (425, 440) on .enter-button
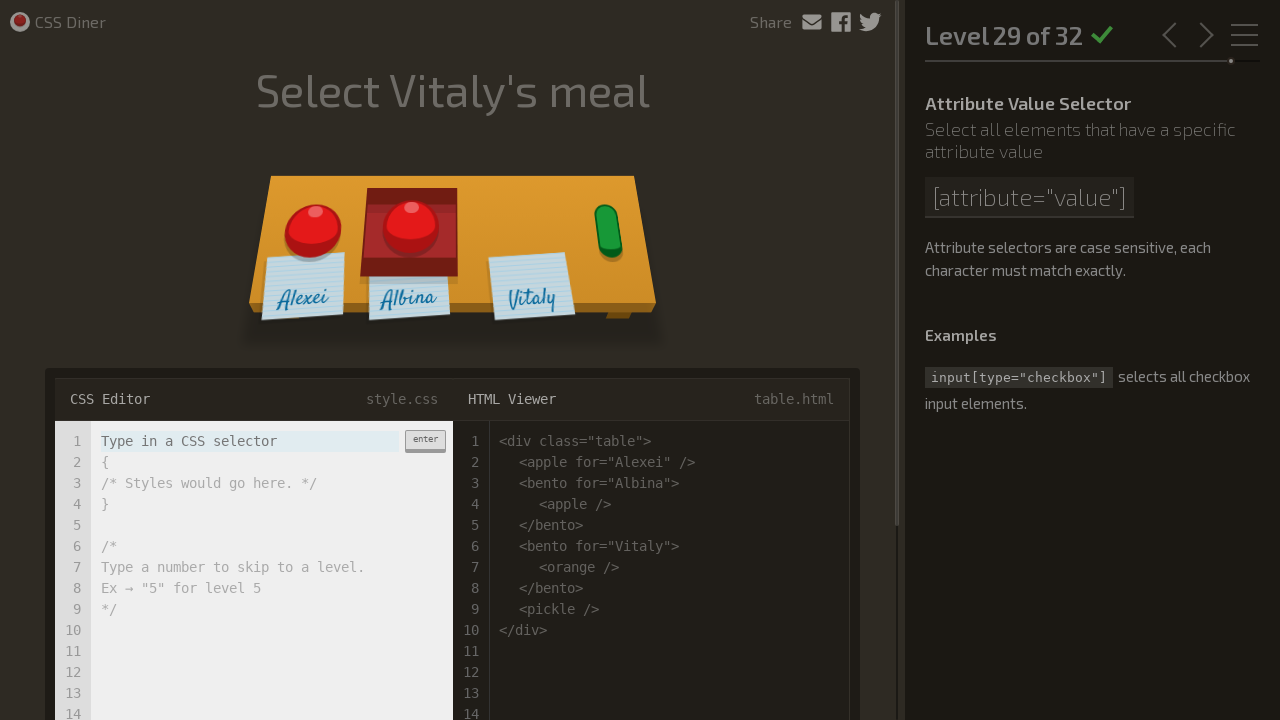

Level 29: Waited for level processing to complete
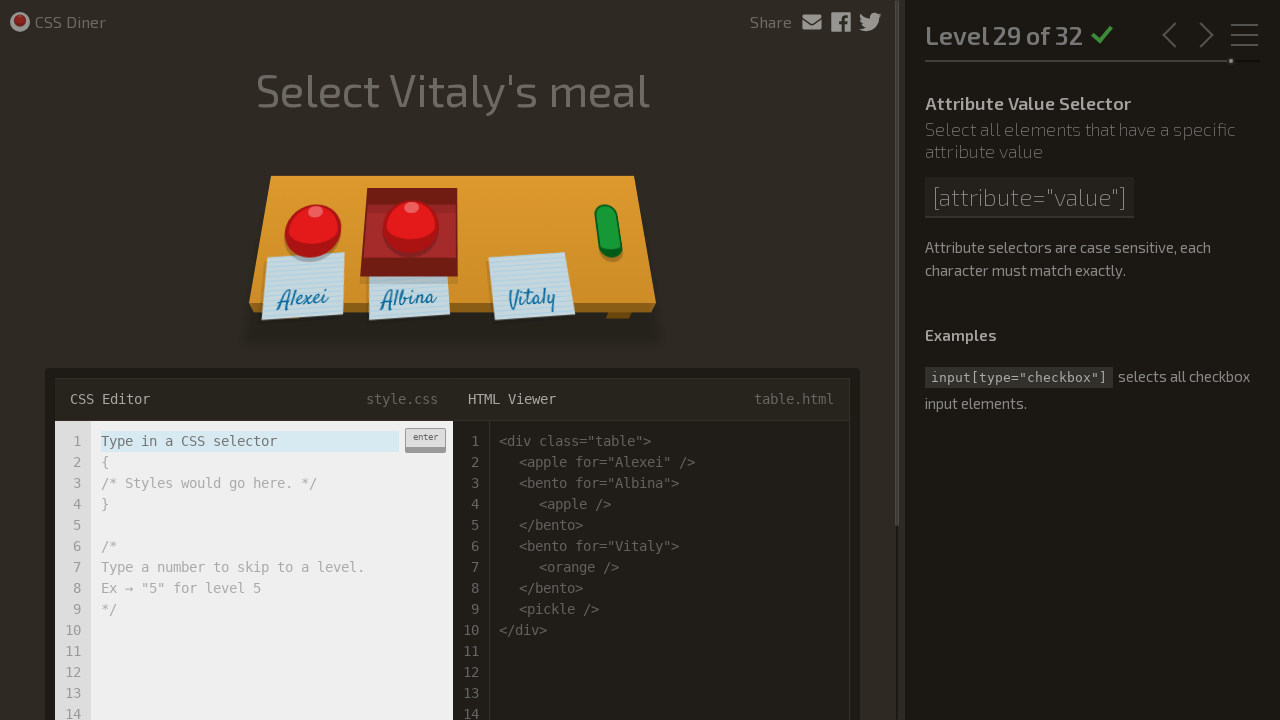

Level 30: Input field is visible and ready
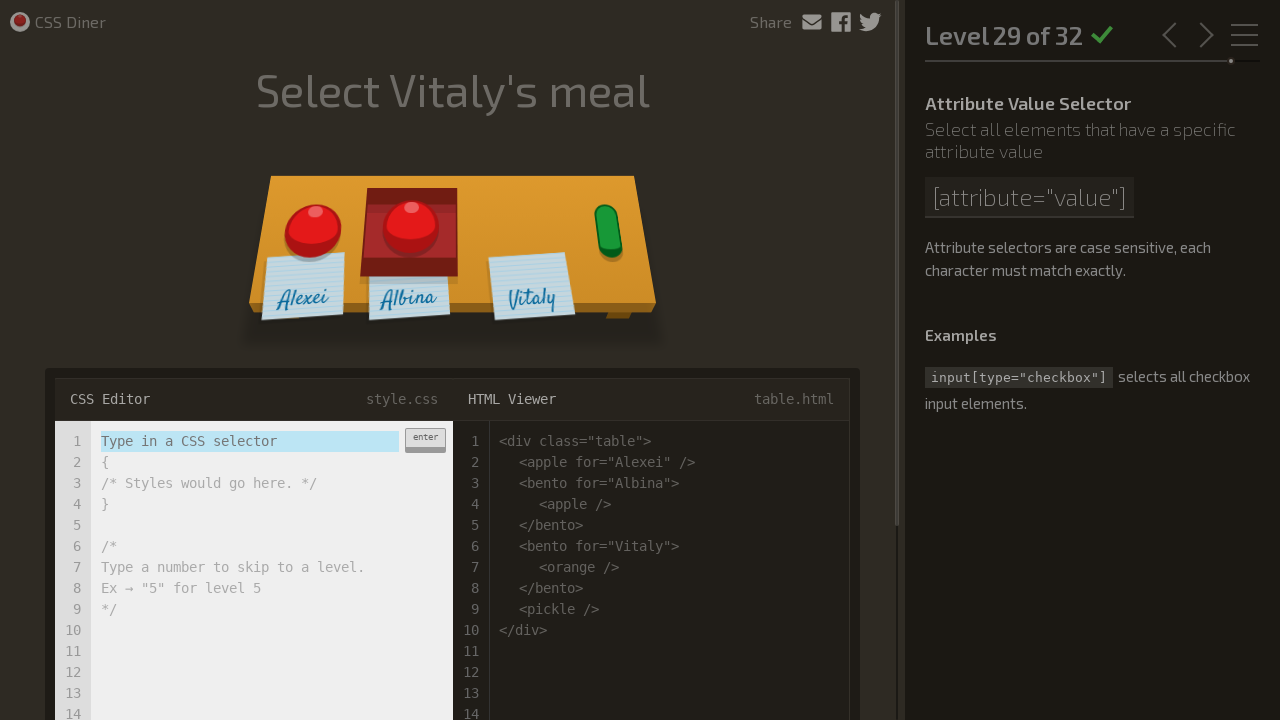

Level 30: Entered CSS selector '[for^='Sa']' on .input-strobe
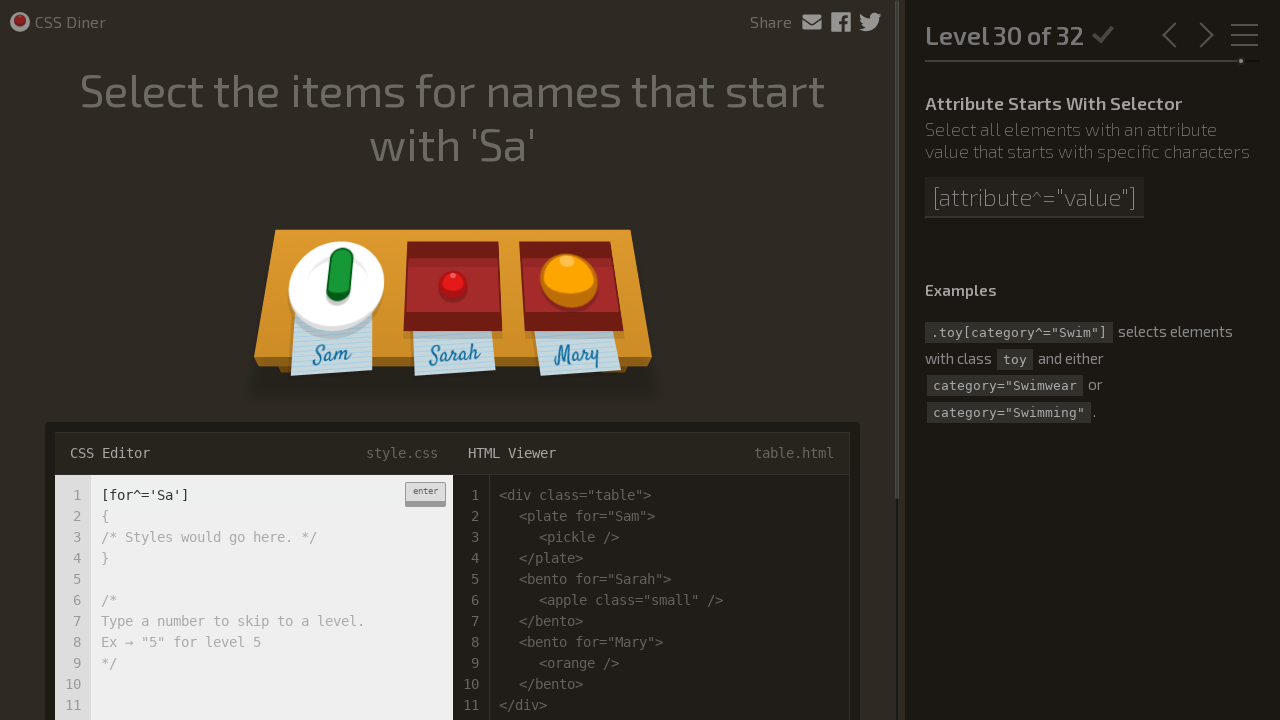

Level 30: Clicked enter button to submit selector at (425, 494) on .enter-button
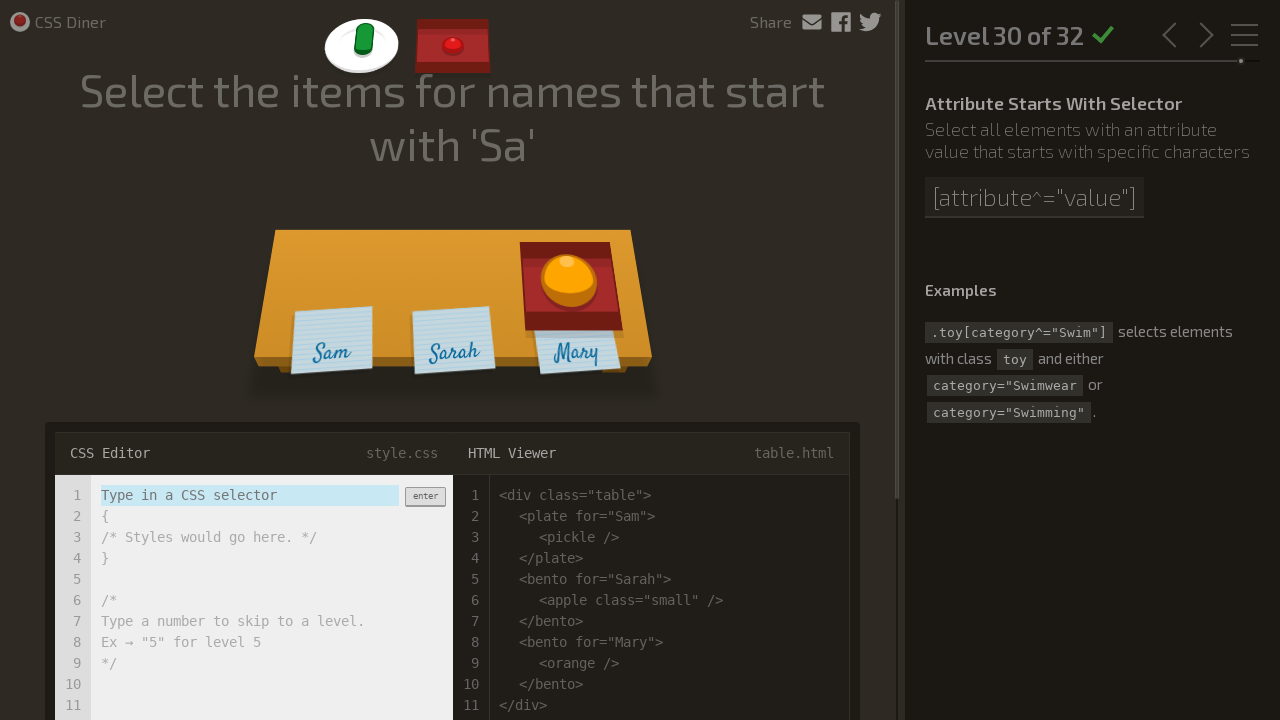

Level 30: Waited for level processing to complete
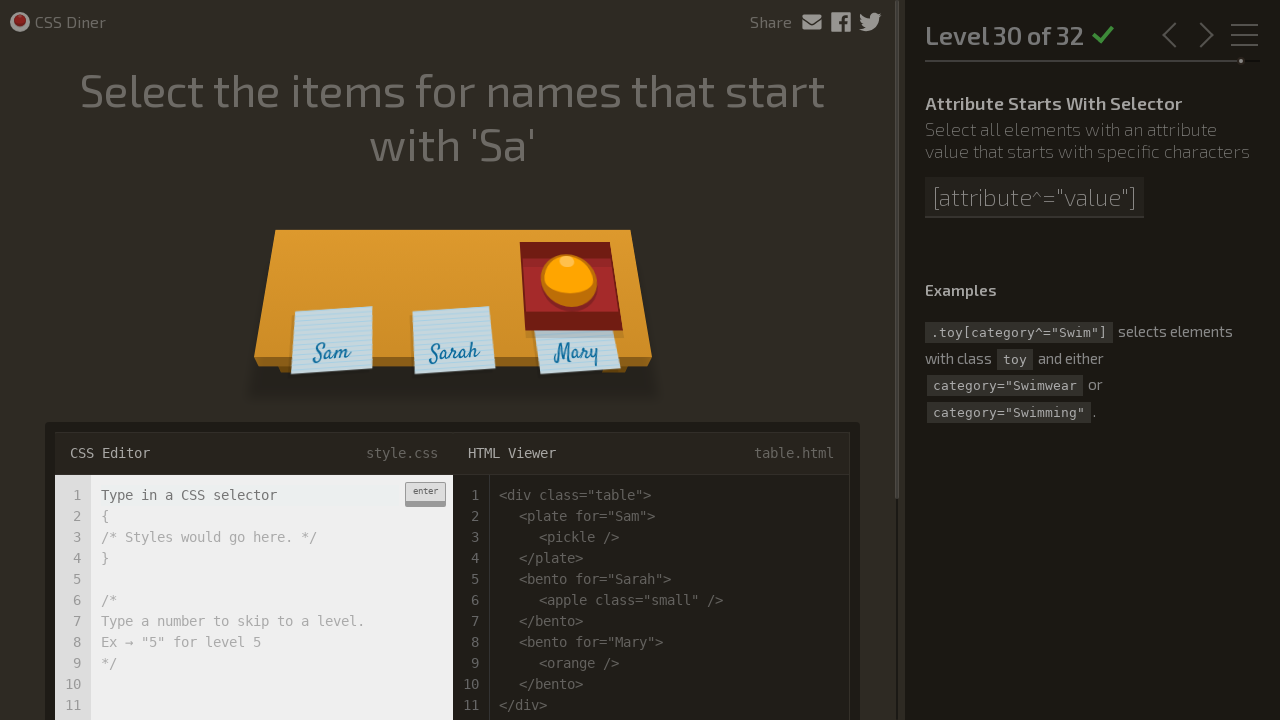

Level 31: Input field is visible and ready
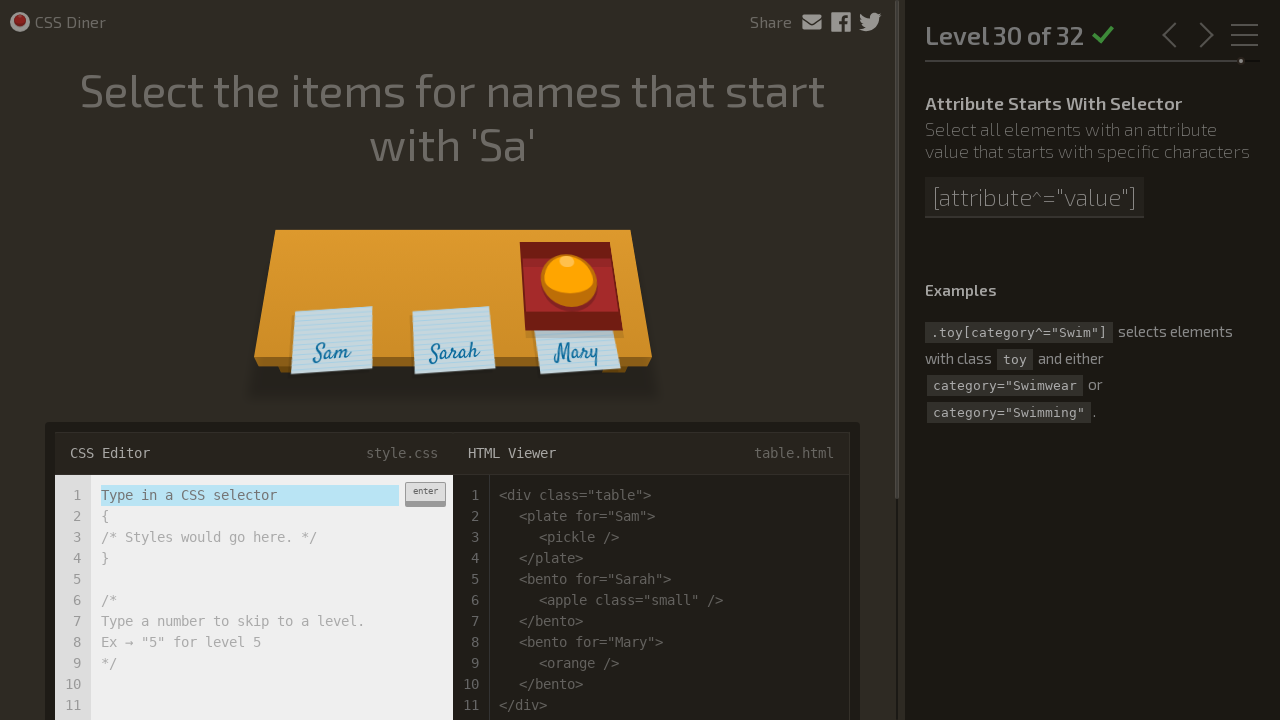

Level 31: Entered CSS selector '[for$='ato']' on .input-strobe
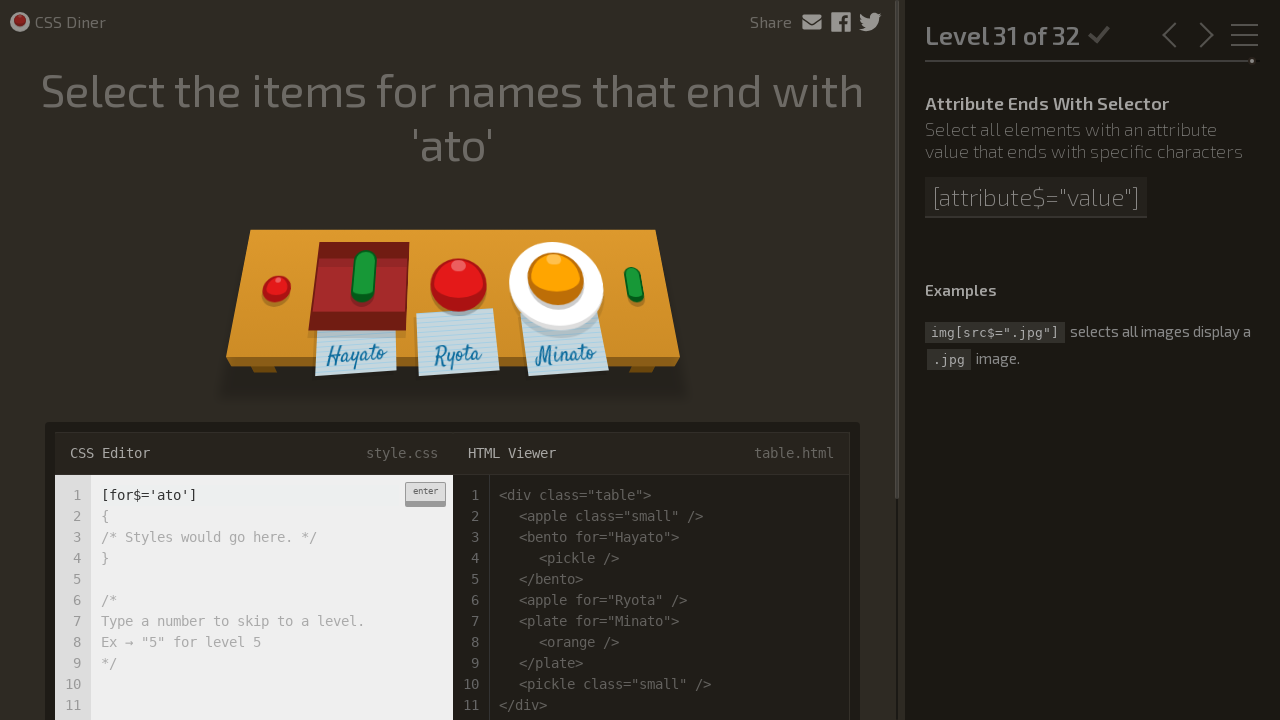

Level 31: Clicked enter button to submit selector at (425, 494) on .enter-button
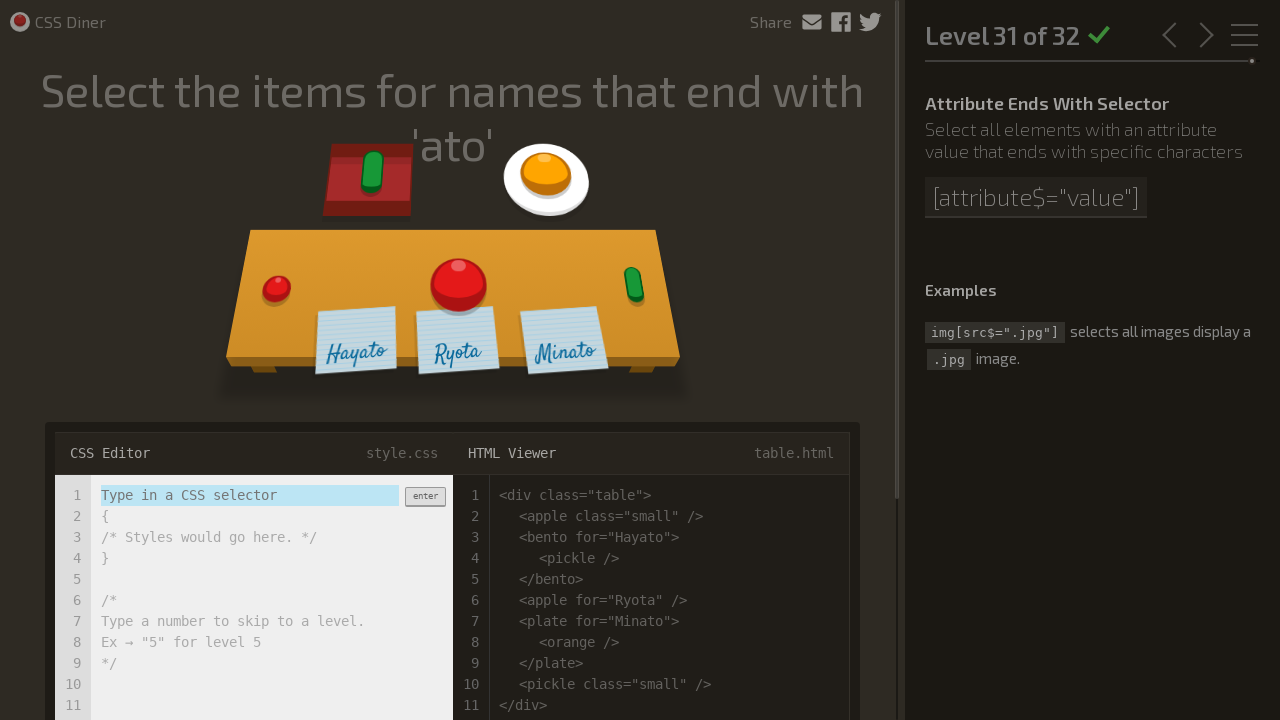

Level 31: Waited for level processing to complete
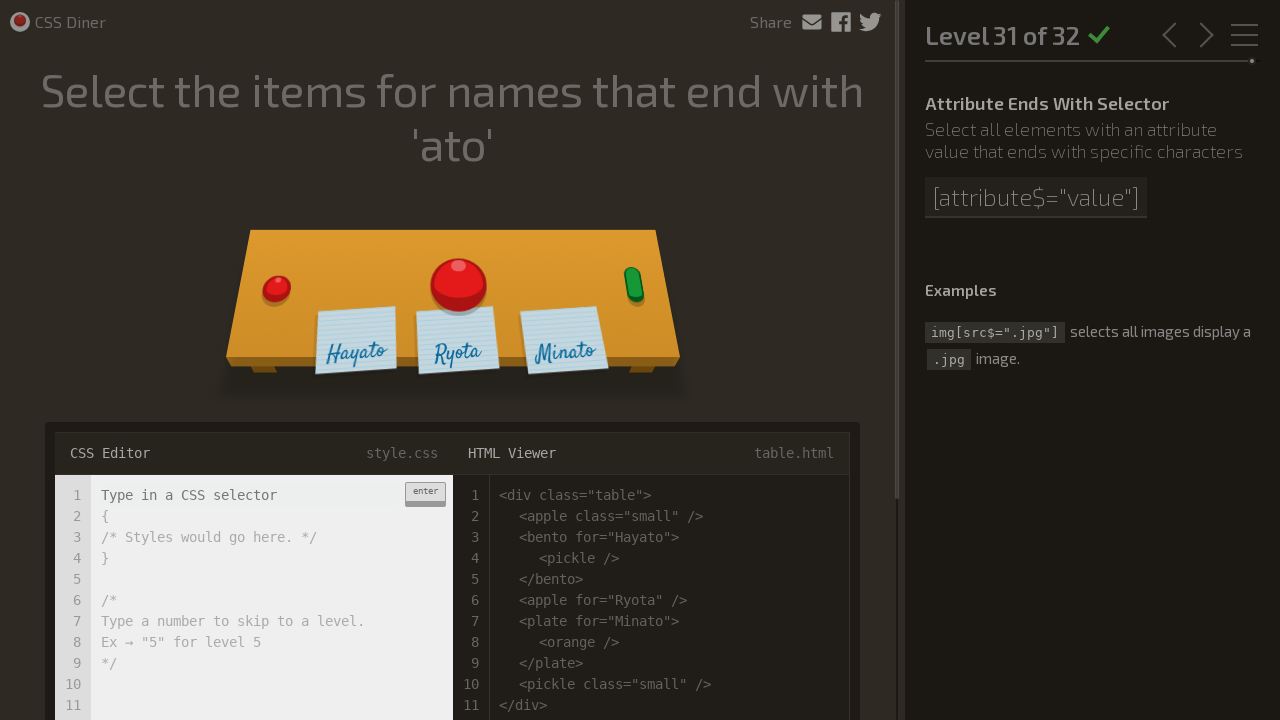

Level 32: Input field is visible and ready
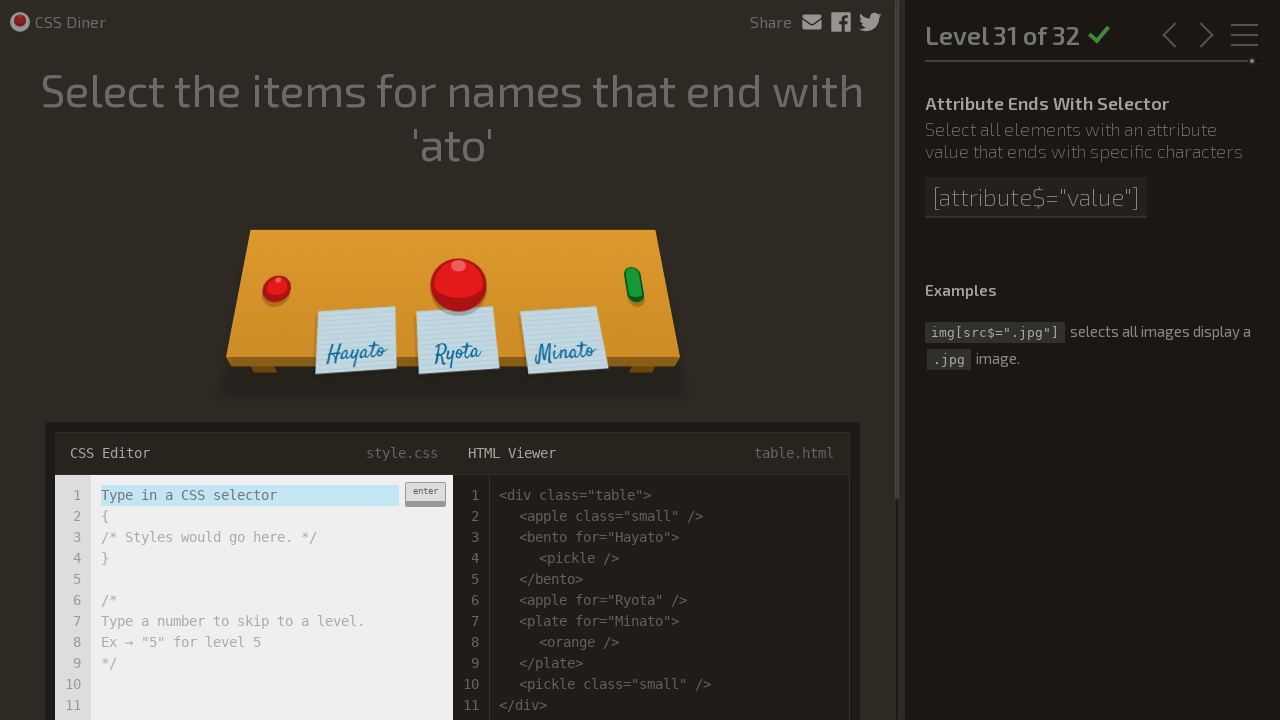

Level 32: Entered CSS selector '[for*='obb']' on .input-strobe
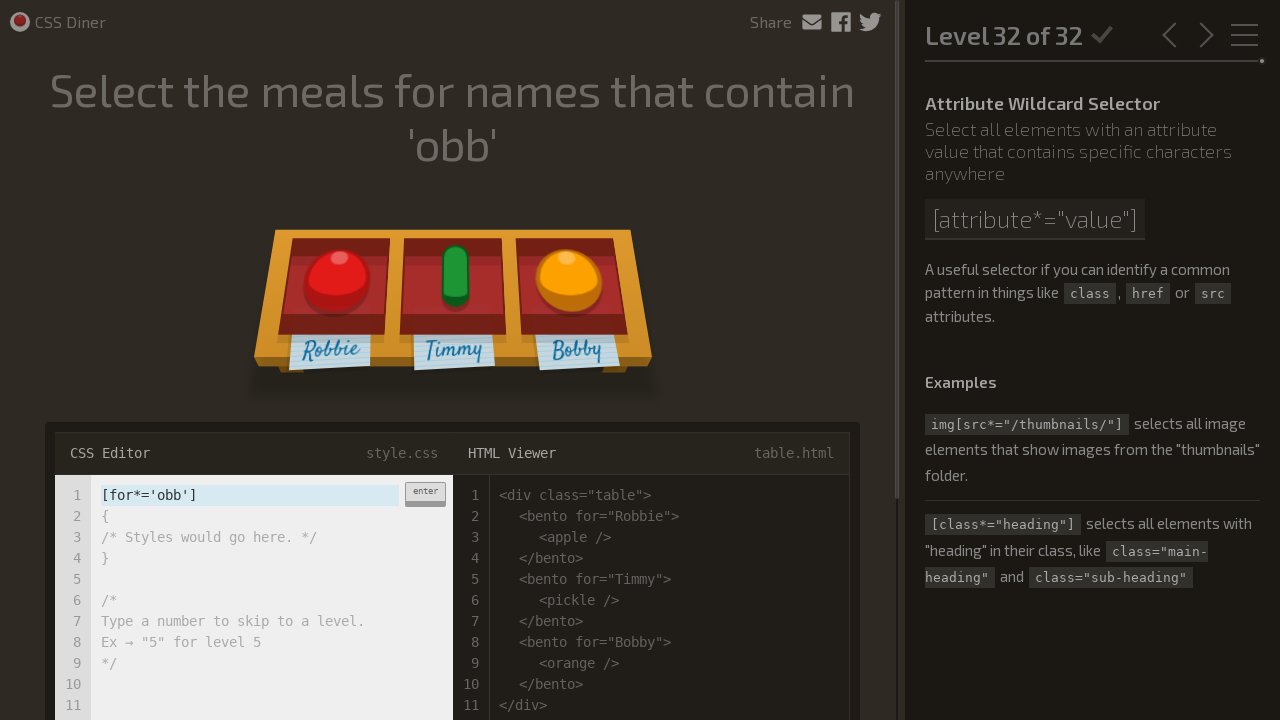

Level 32: Clicked enter button to submit selector at (425, 494) on .enter-button
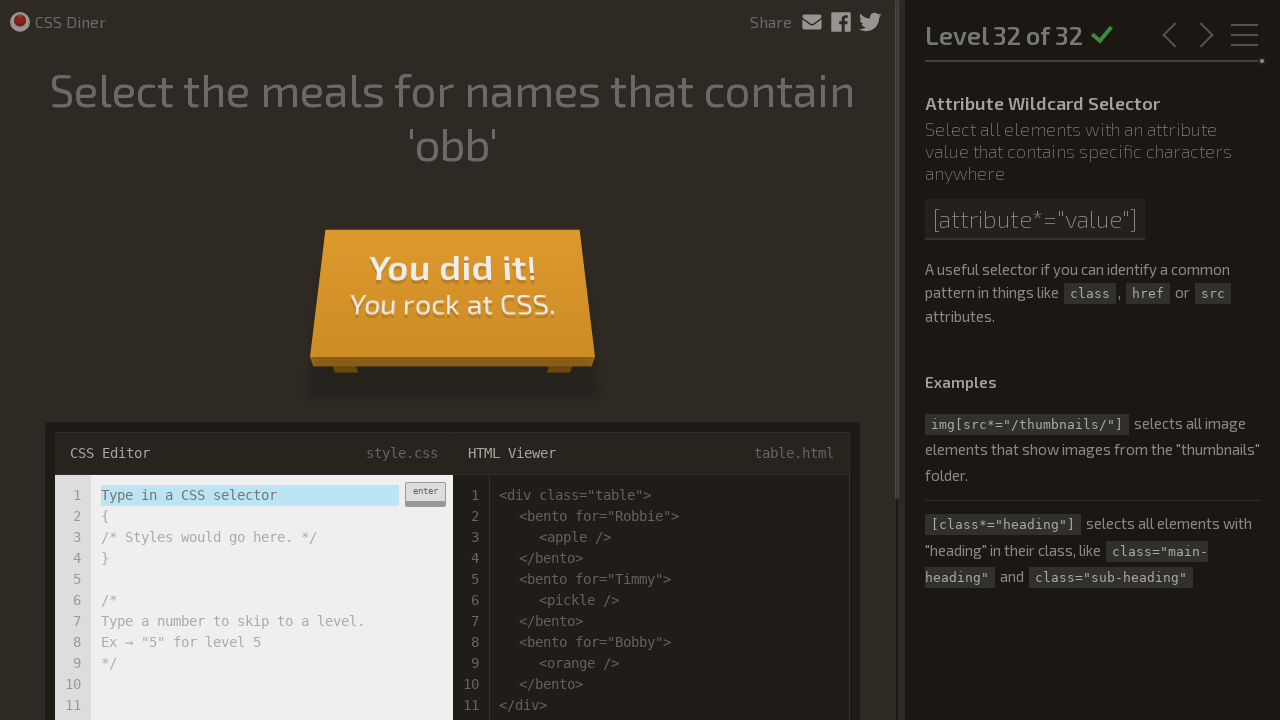

Level 32: Waited for level processing to complete
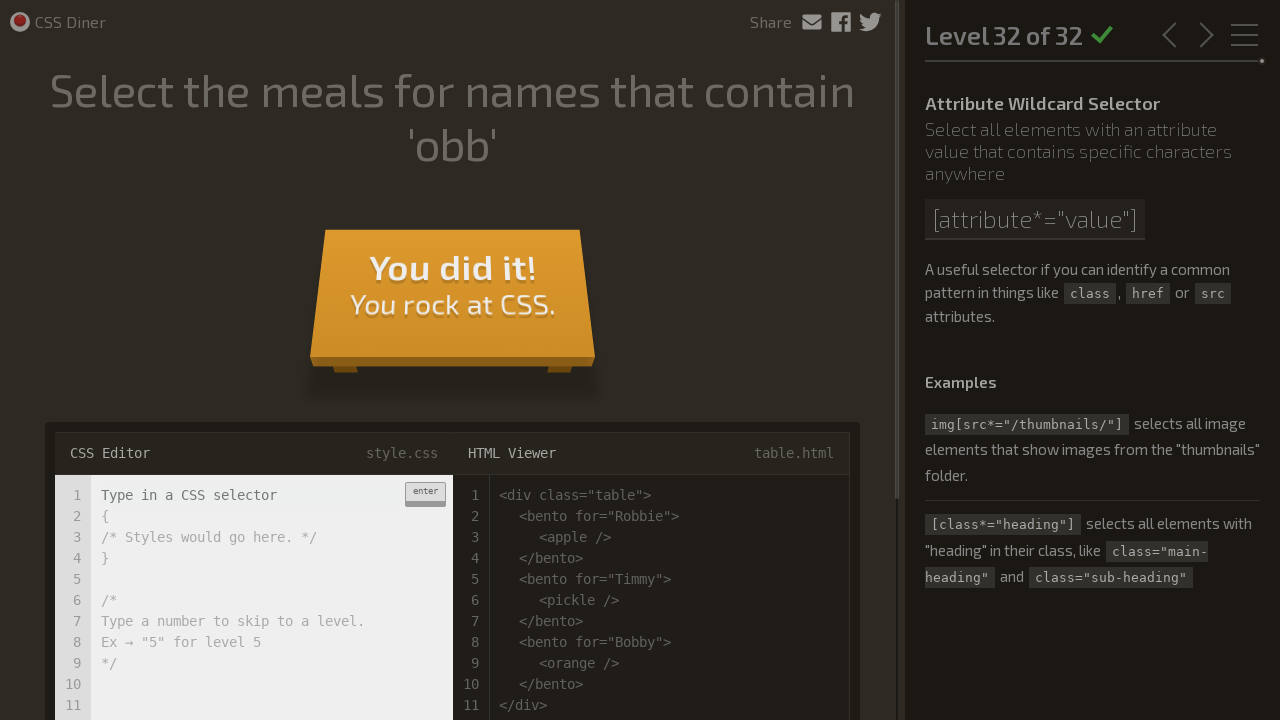

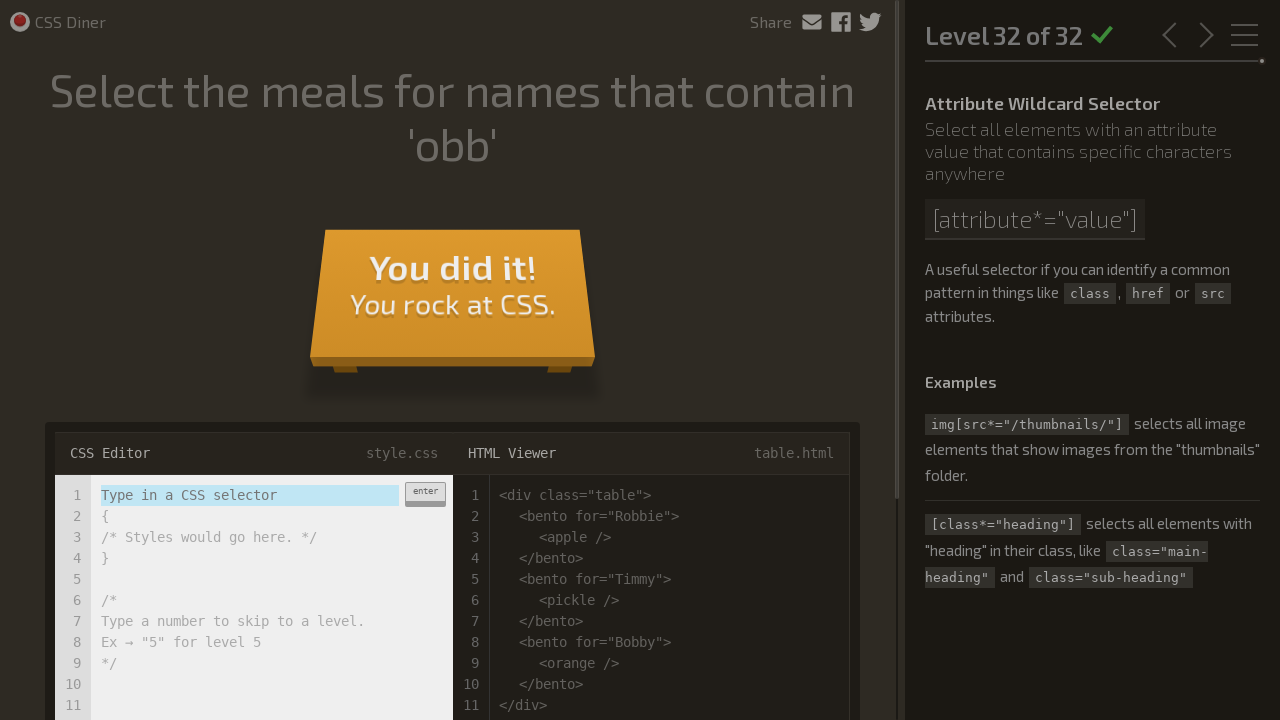